Tests filling a large form with 100 input fields by entering random text into each field and submitting the form. This simulates automated form completion under time constraints.

Starting URL: http://suninjuly.github.io/huge_form.html

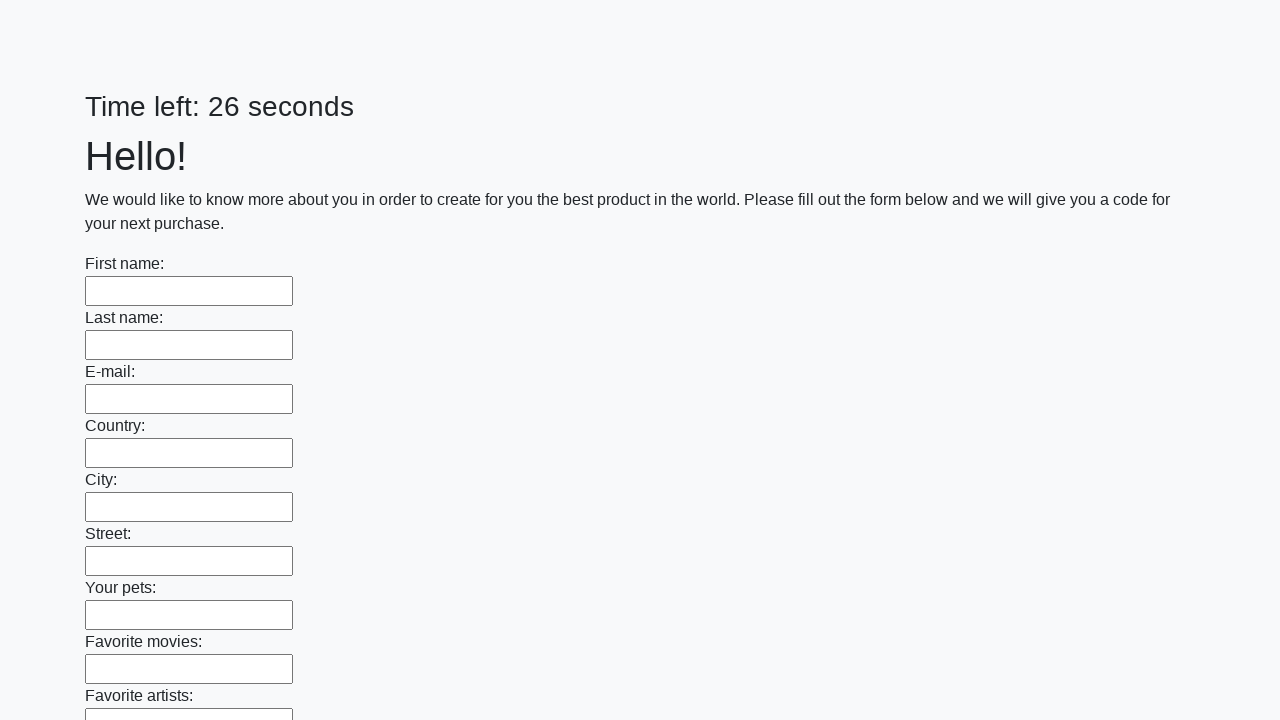

Waited for input fields to load on the form
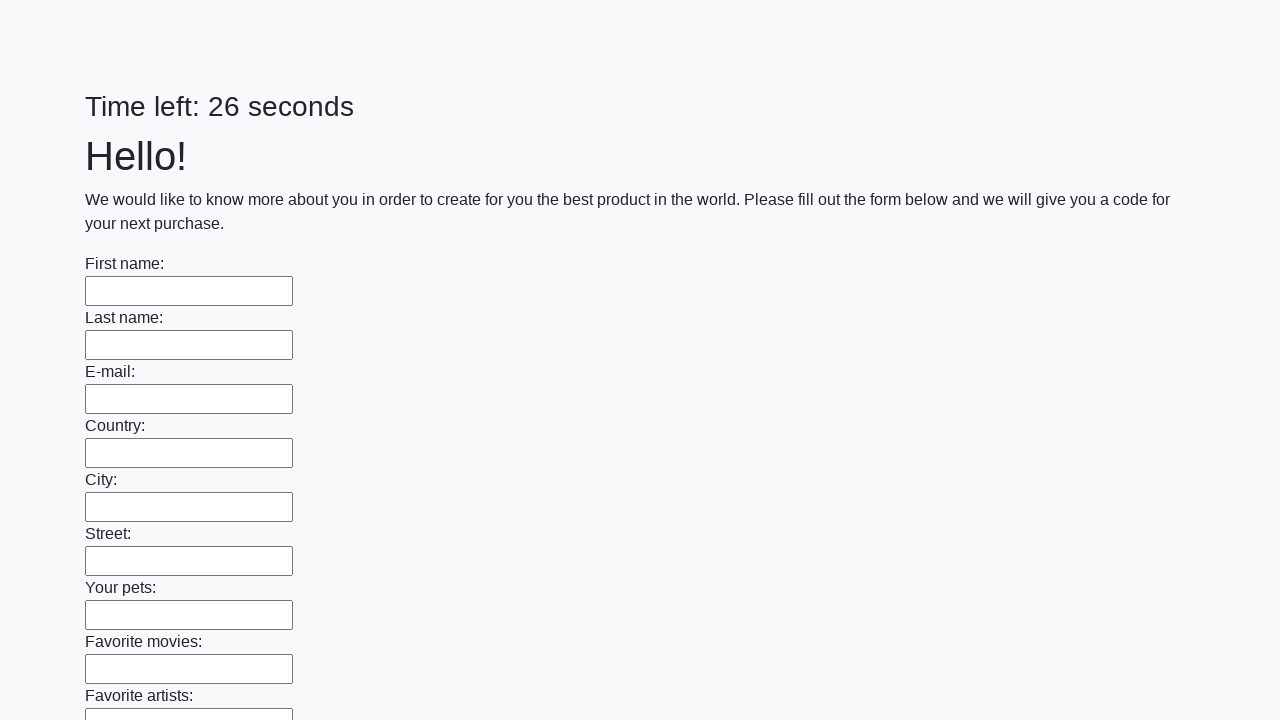

Located all 100 input fields on the huge form
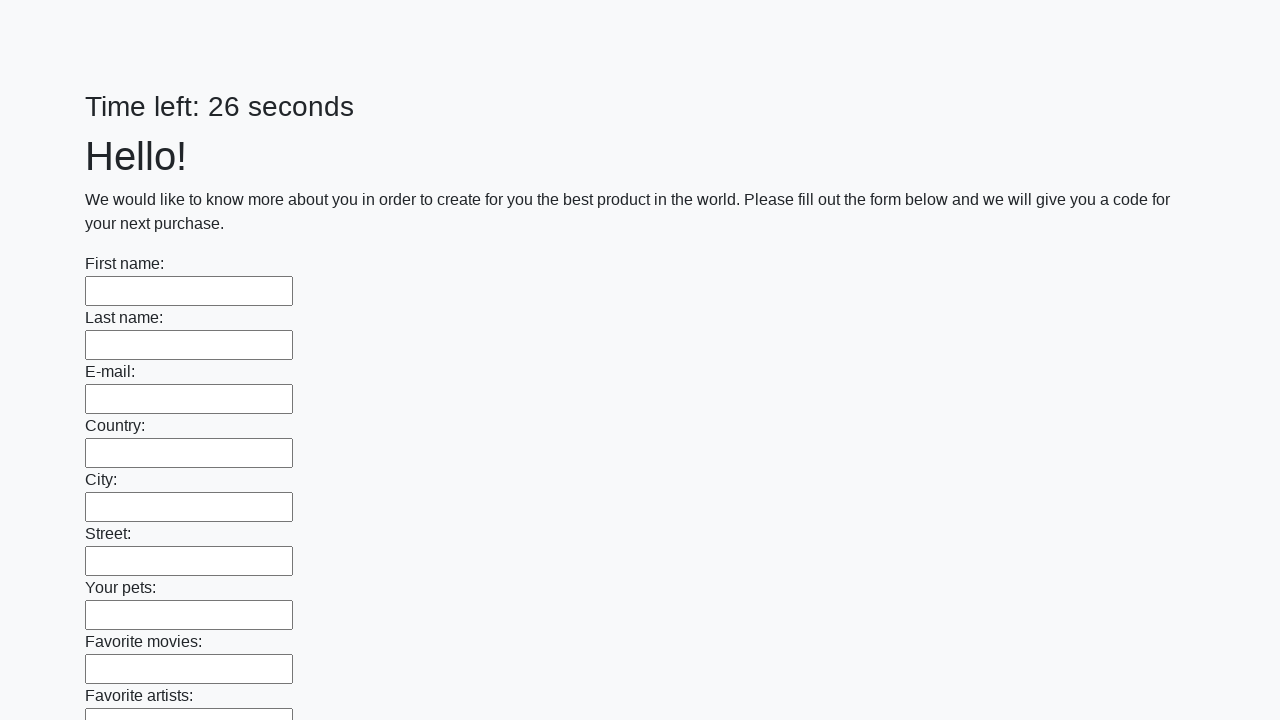

Filled input field with random text: 'bokxanjb' on input >> nth=0
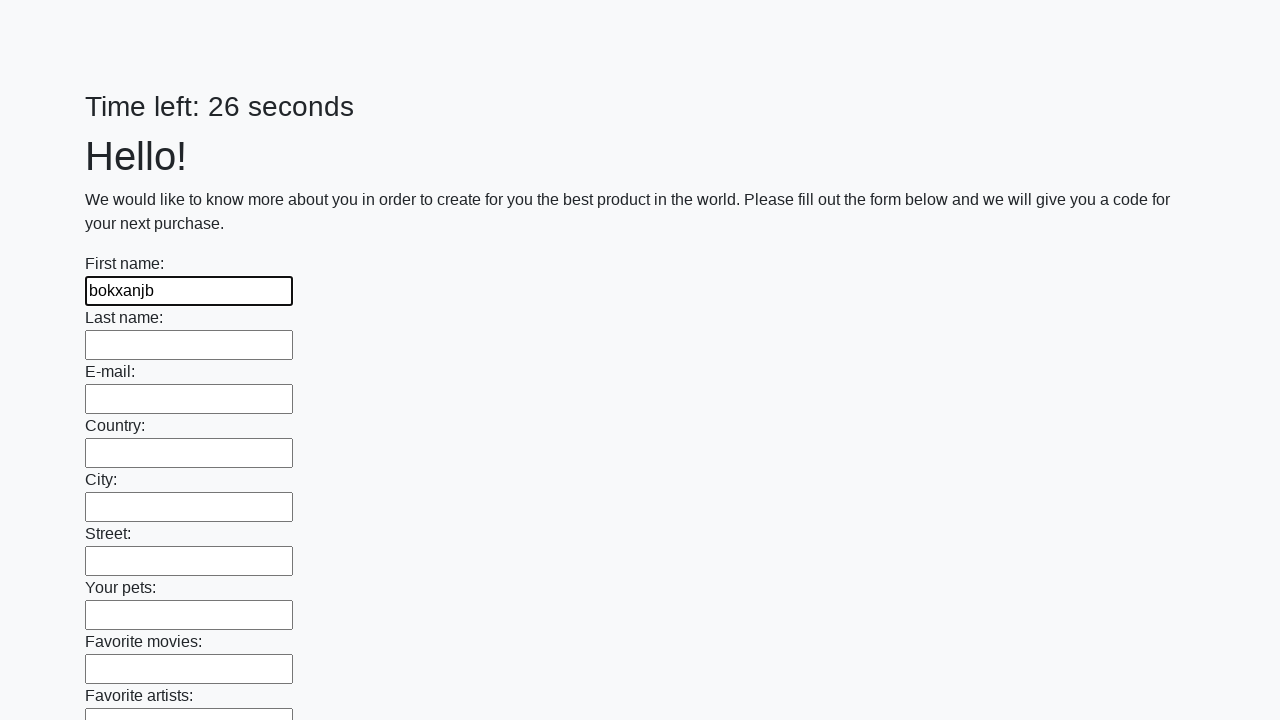

Filled input field with random text: 'ijzrxmzz' on input >> nth=1
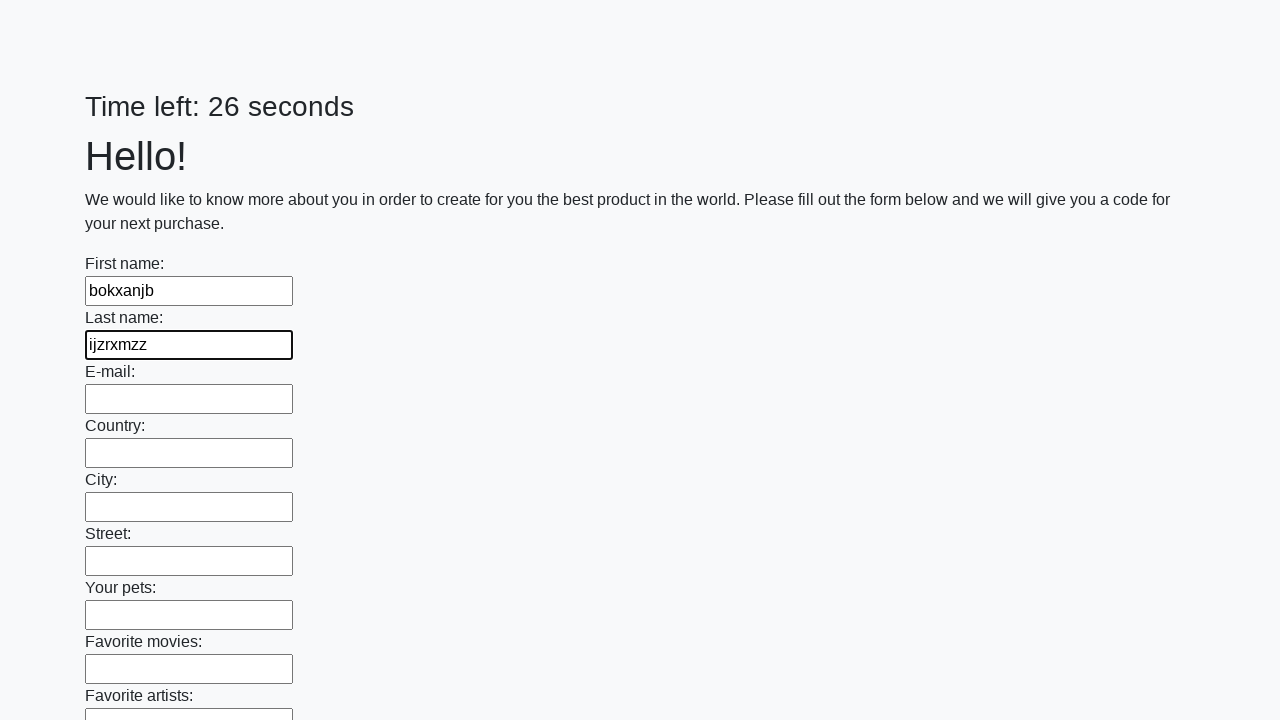

Filled input field with random text: 'lewtuiit' on input >> nth=2
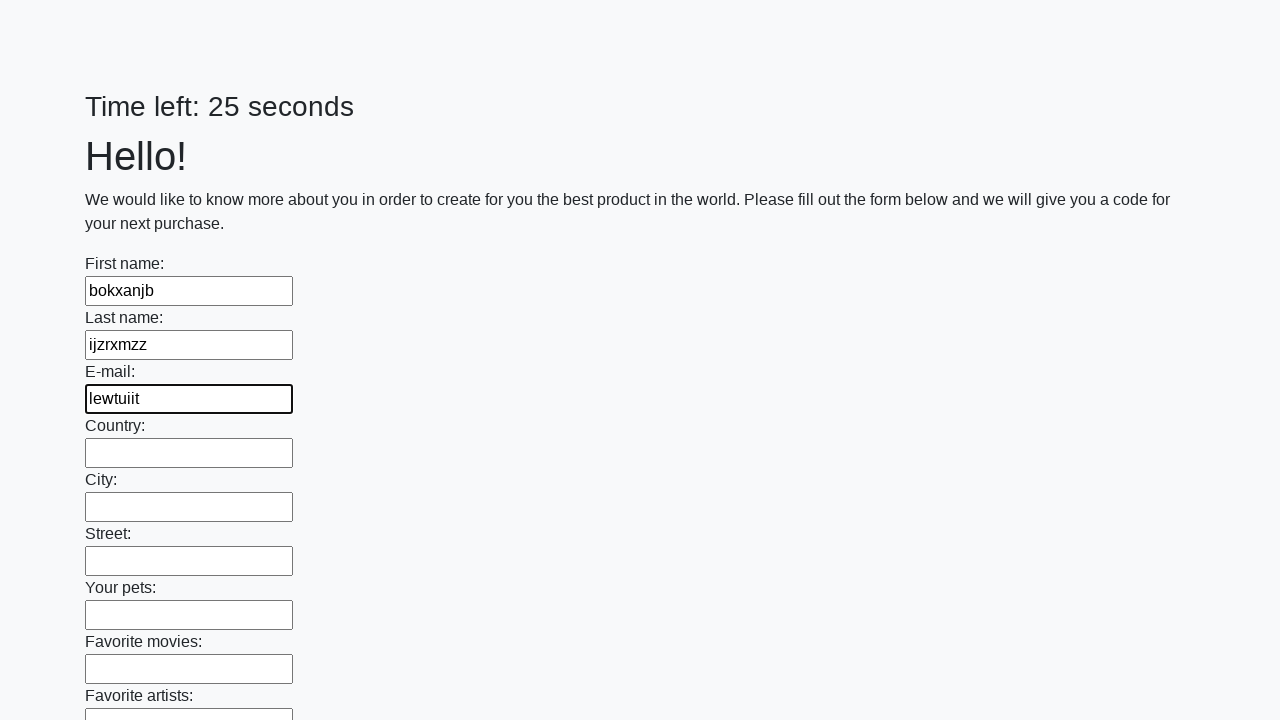

Filled input field with random text: 'tjcstbii' on input >> nth=3
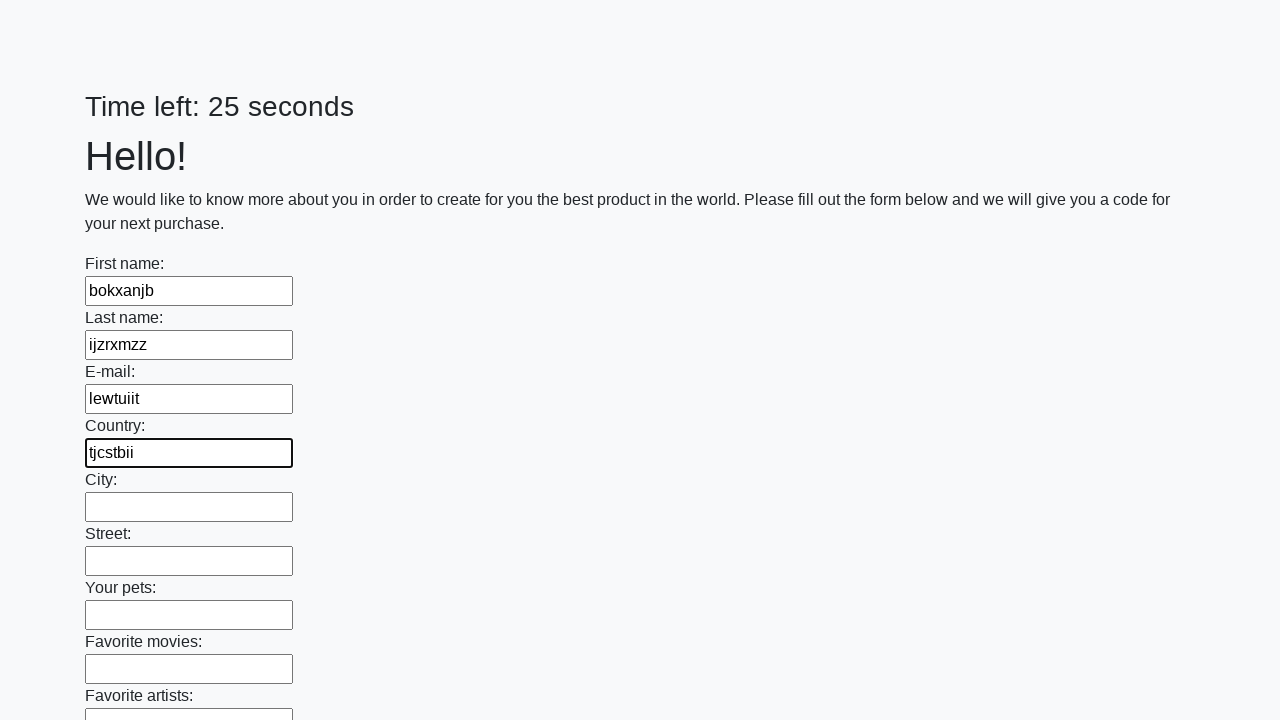

Filled input field with random text: 'pzgwuxwq' on input >> nth=4
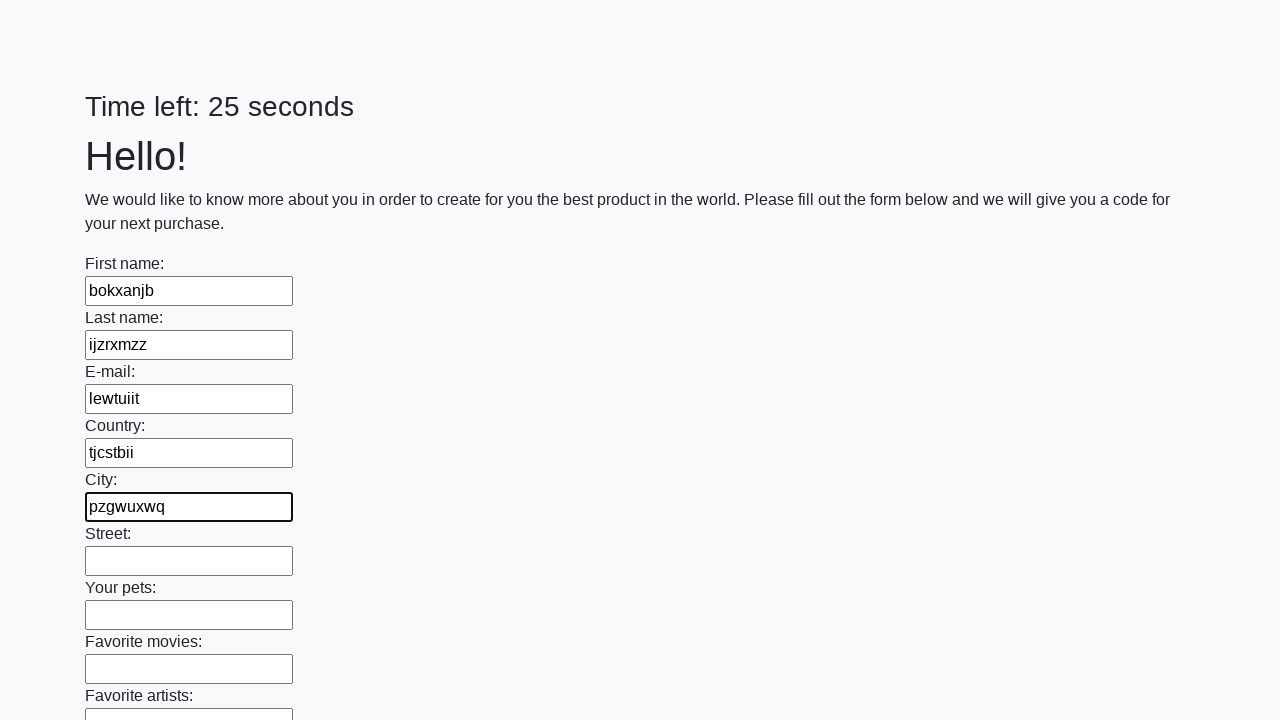

Filled input field with random text: 'iegoqsde' on input >> nth=5
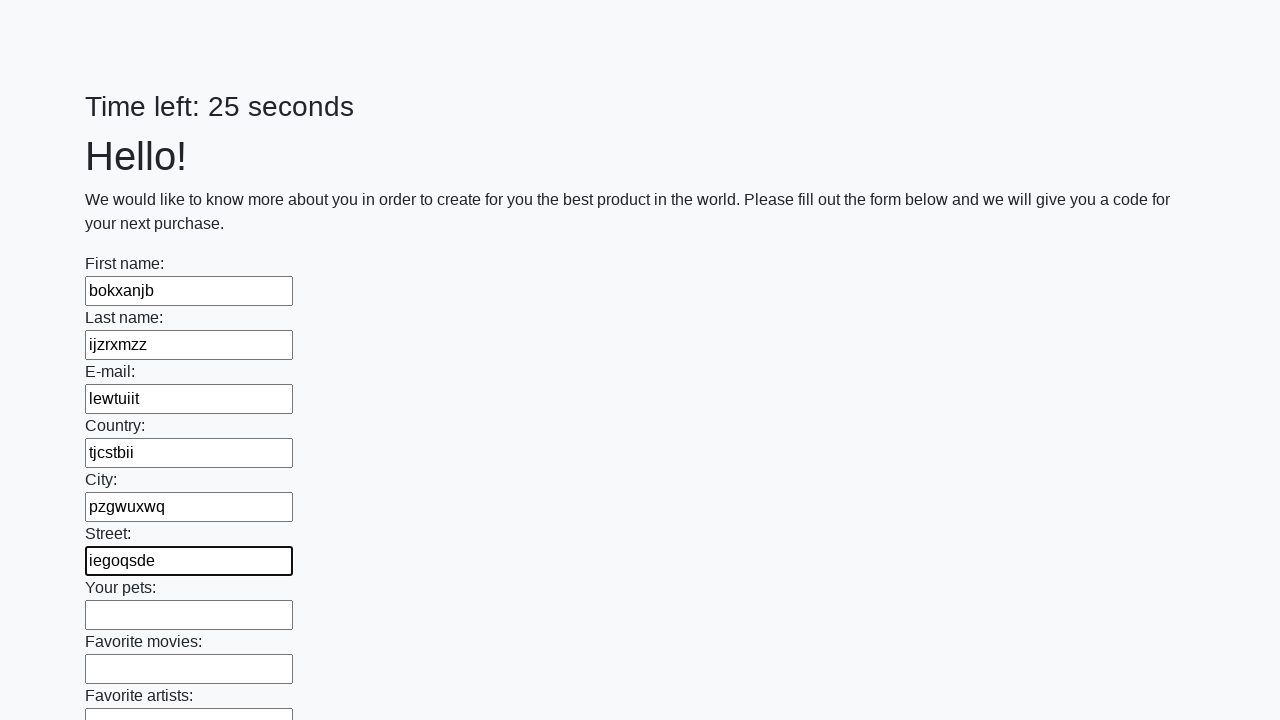

Filled input field with random text: 'oygustag' on input >> nth=6
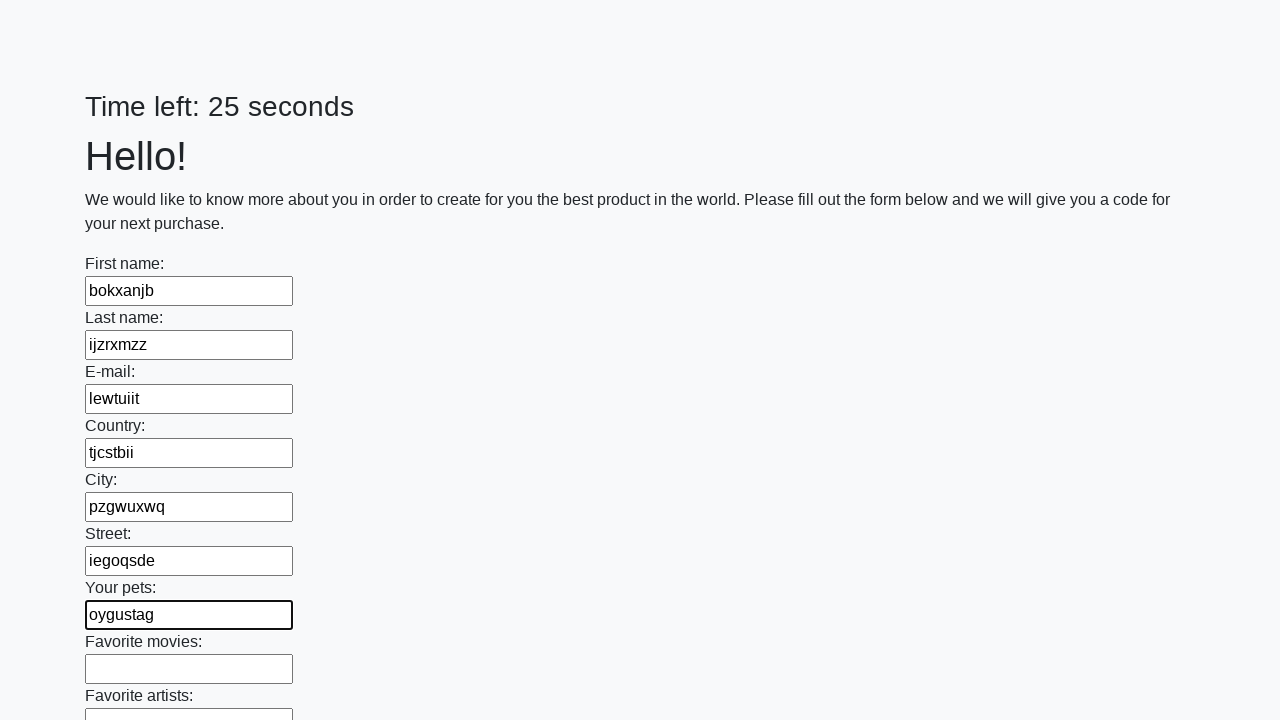

Filled input field with random text: 'ifzxikij' on input >> nth=7
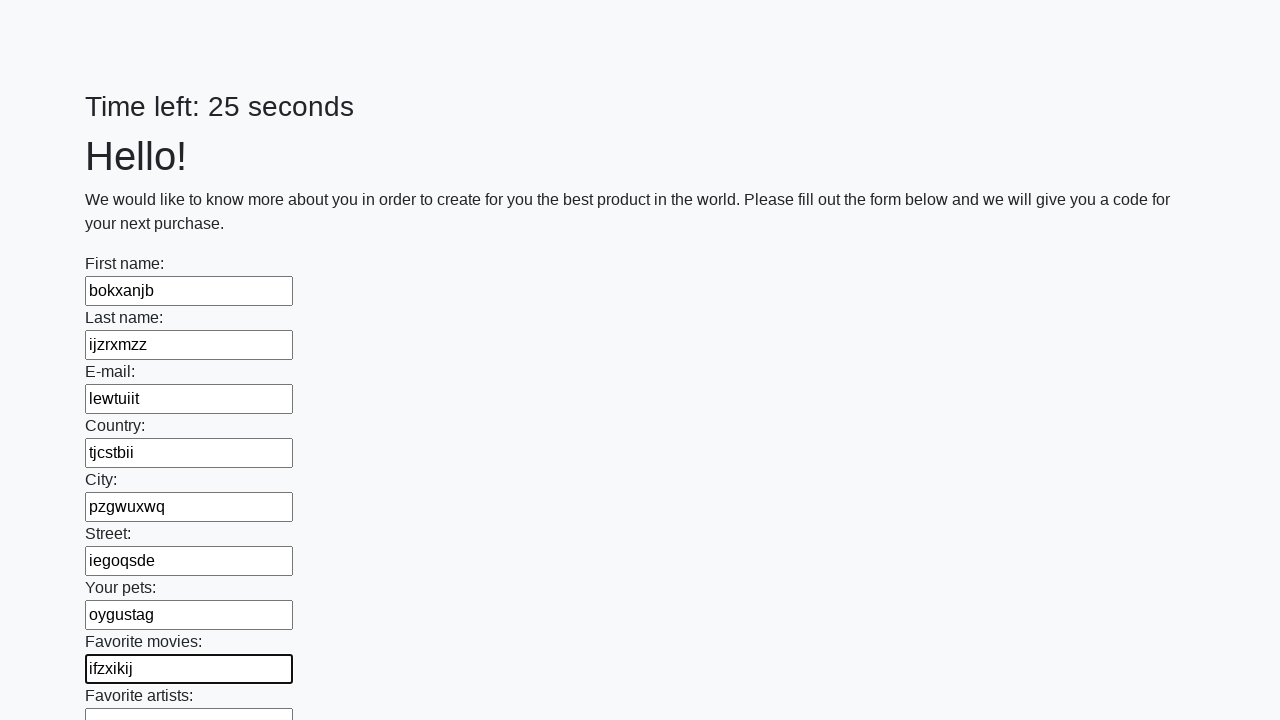

Filled input field with random text: 'lcbbngwi' on input >> nth=8
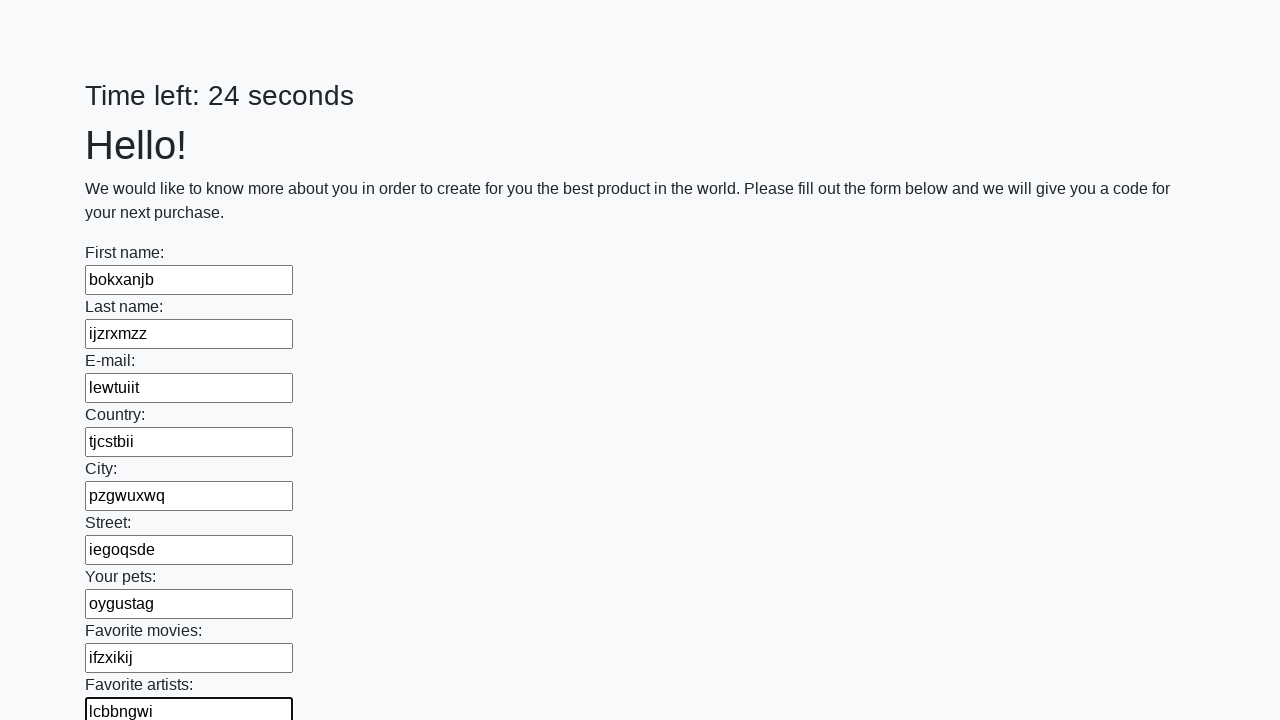

Filled input field with random text: 'zkygbnot' on input >> nth=9
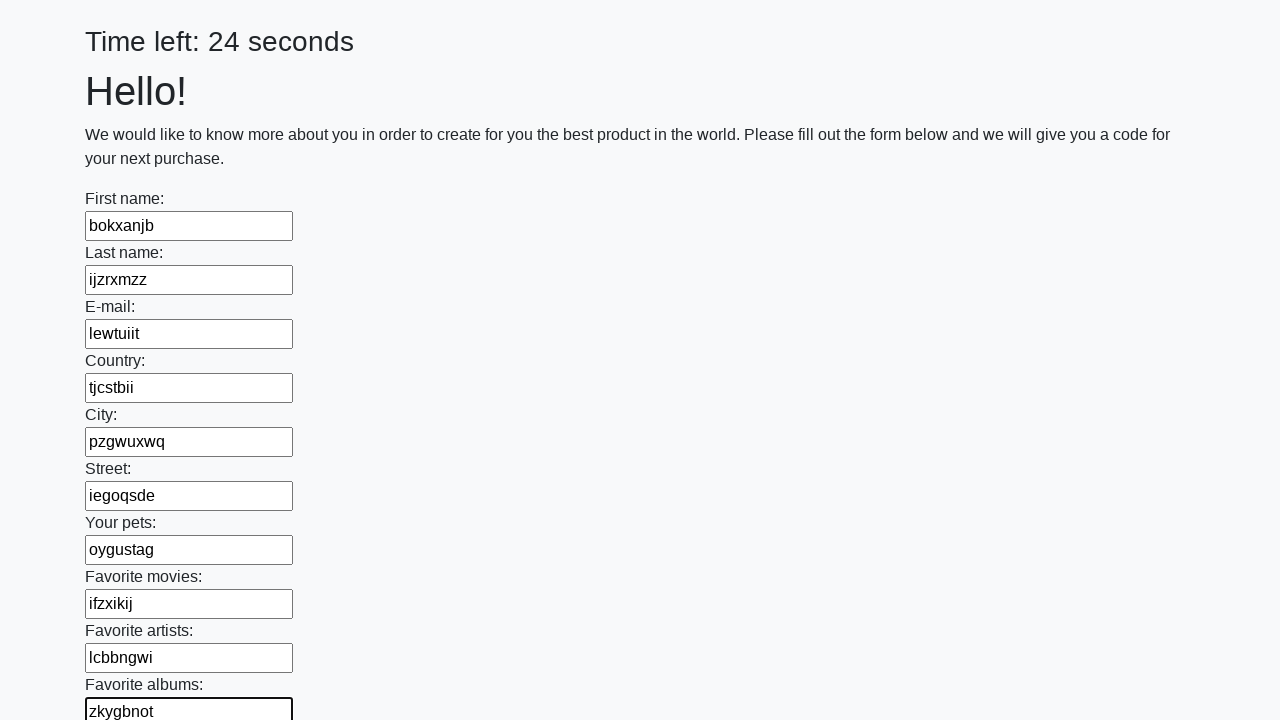

Filled input field with random text: 'syzxasaz' on input >> nth=10
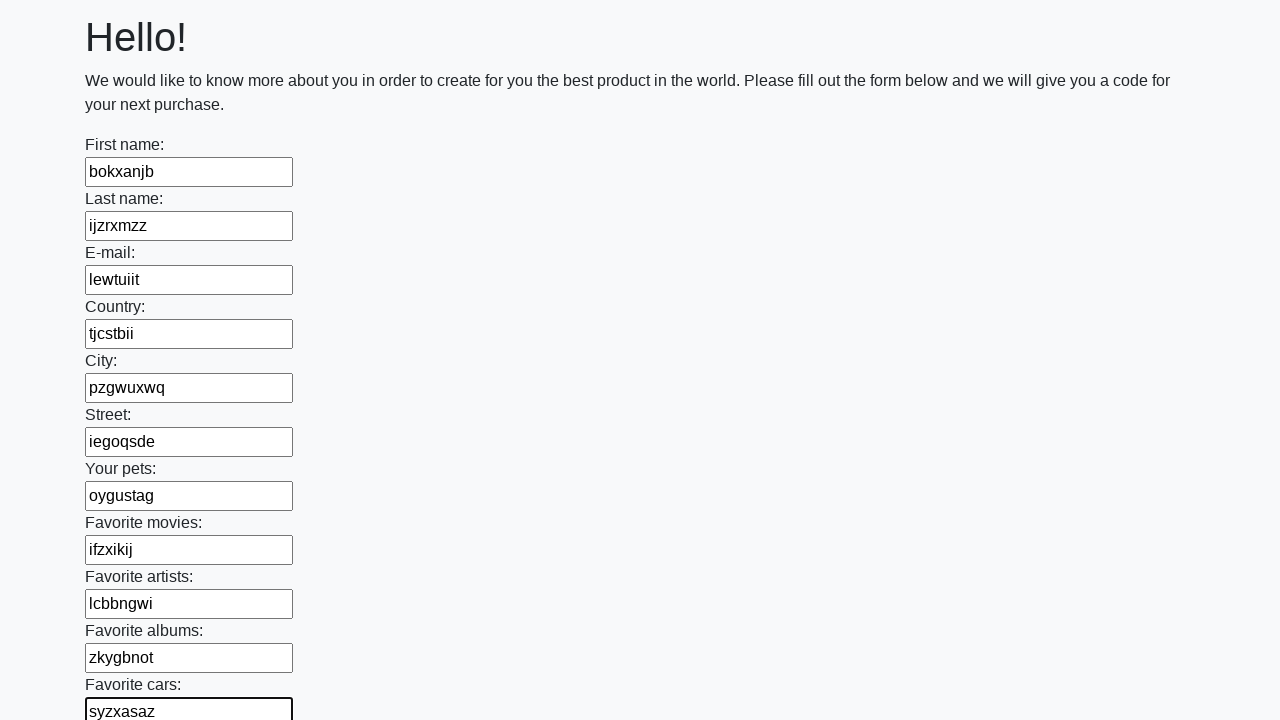

Filled input field with random text: 'ikelspnk' on input >> nth=11
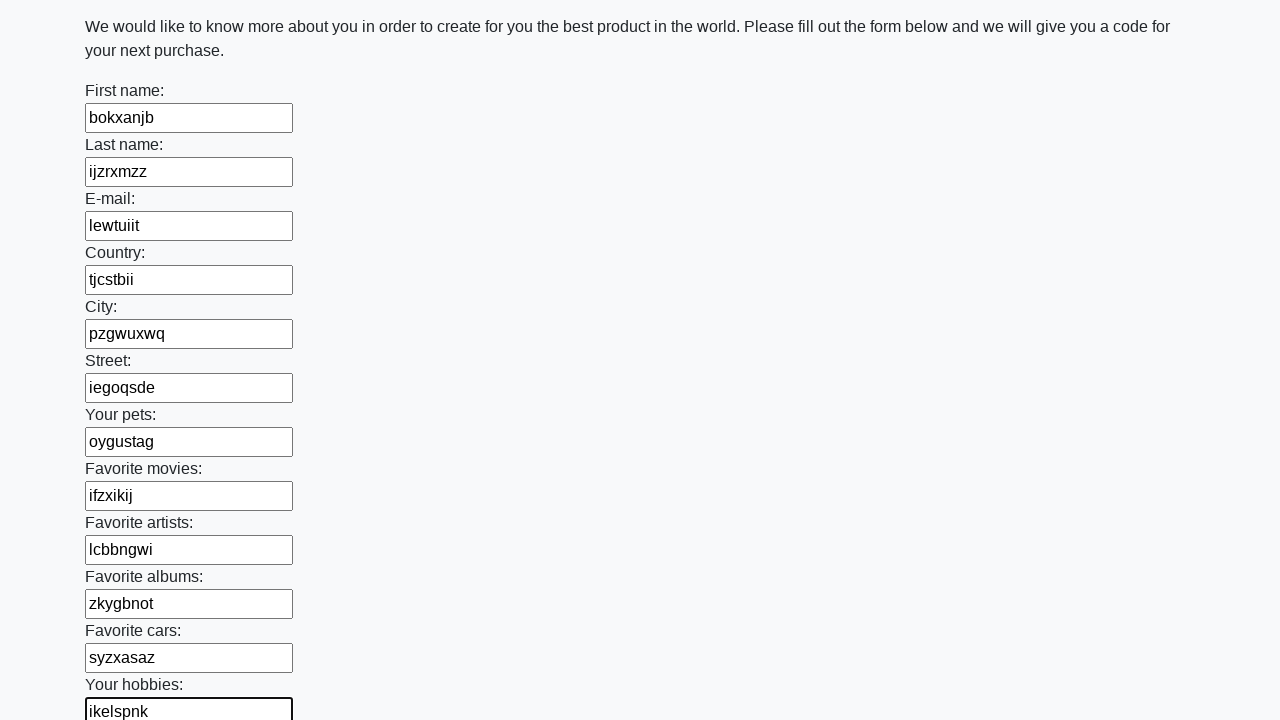

Filled input field with random text: 'bxdxgqgm' on input >> nth=12
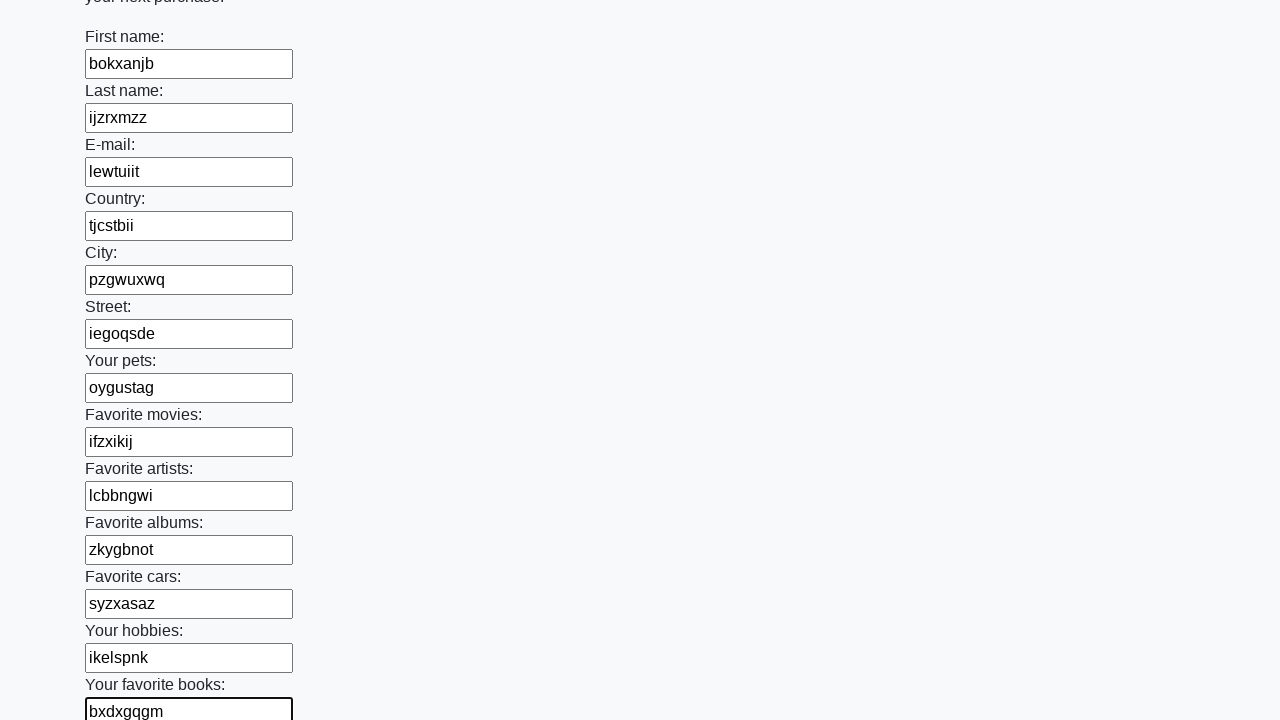

Filled input field with random text: 'ezjqbefp' on input >> nth=13
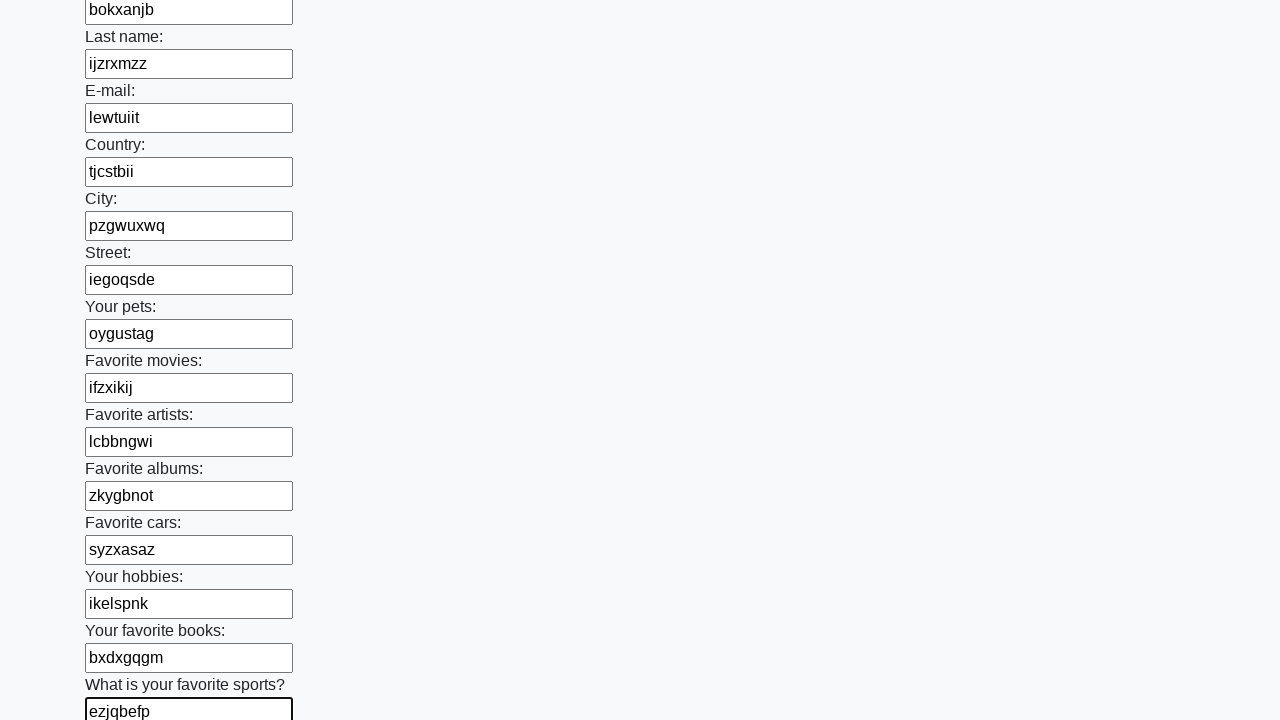

Filled input field with random text: 'pfaoojfb' on input >> nth=14
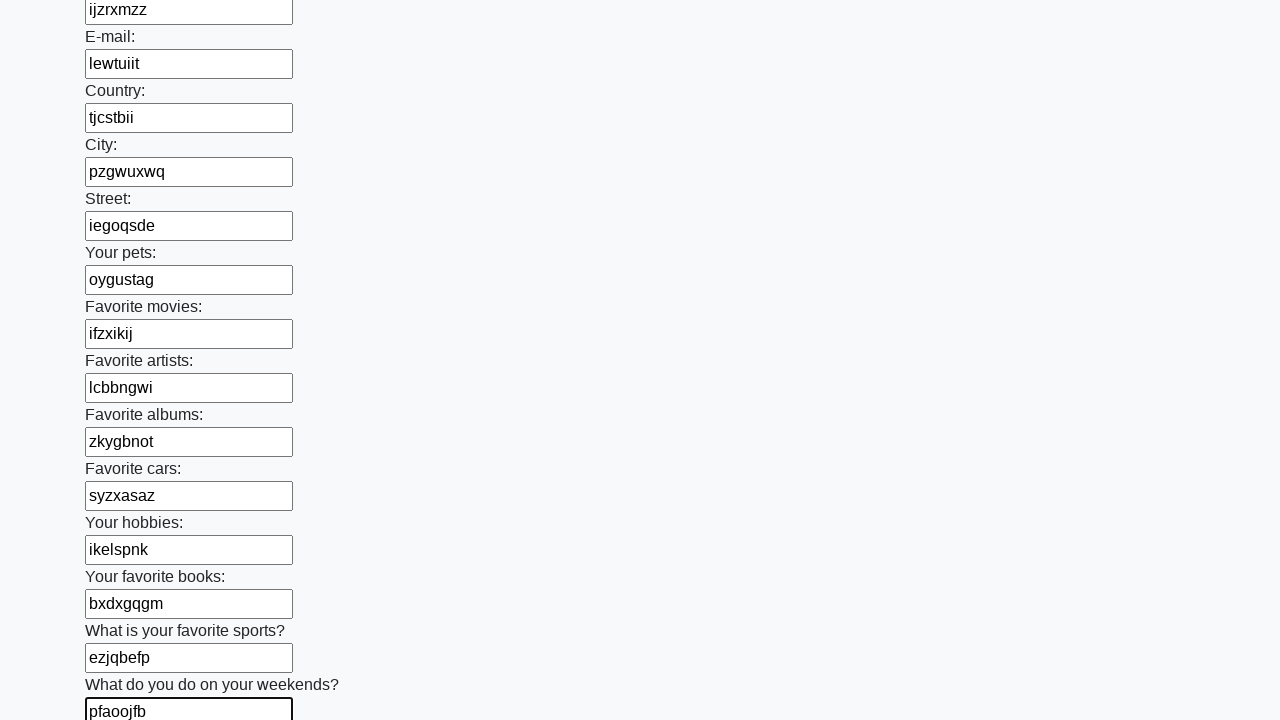

Filled input field with random text: 'ywxkdkzh' on input >> nth=15
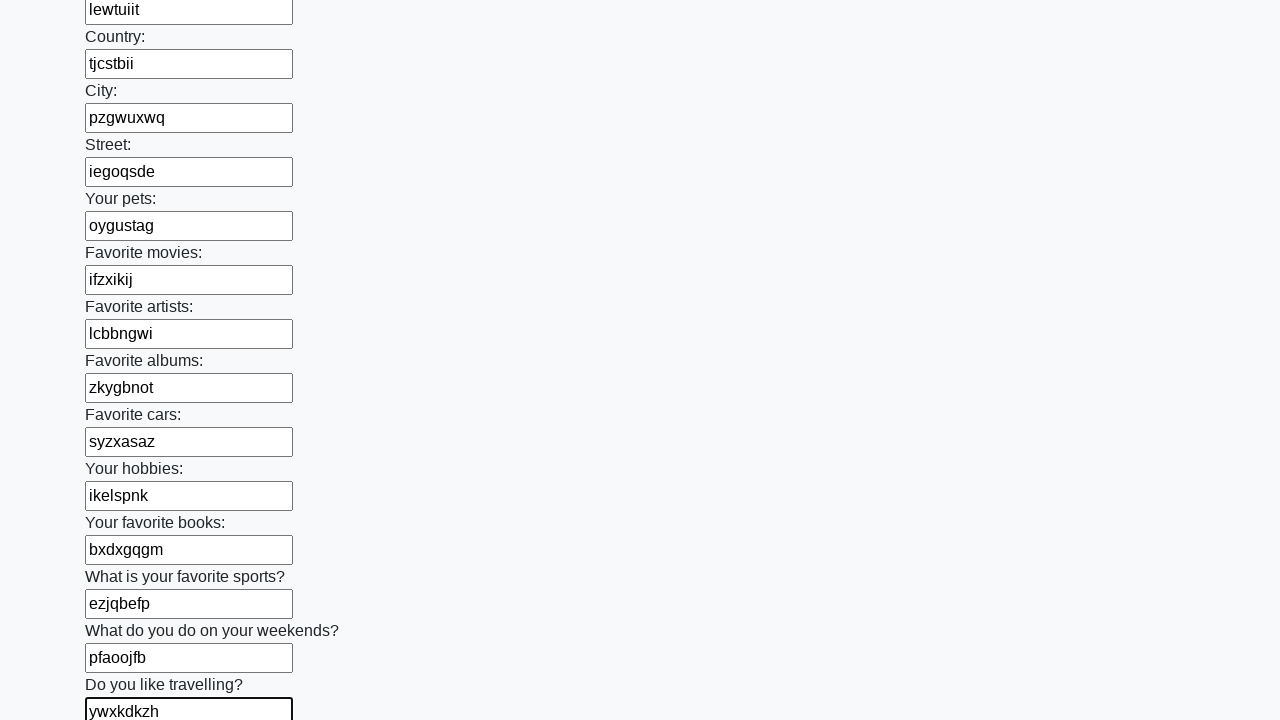

Filled input field with random text: 'tvczmvfd' on input >> nth=16
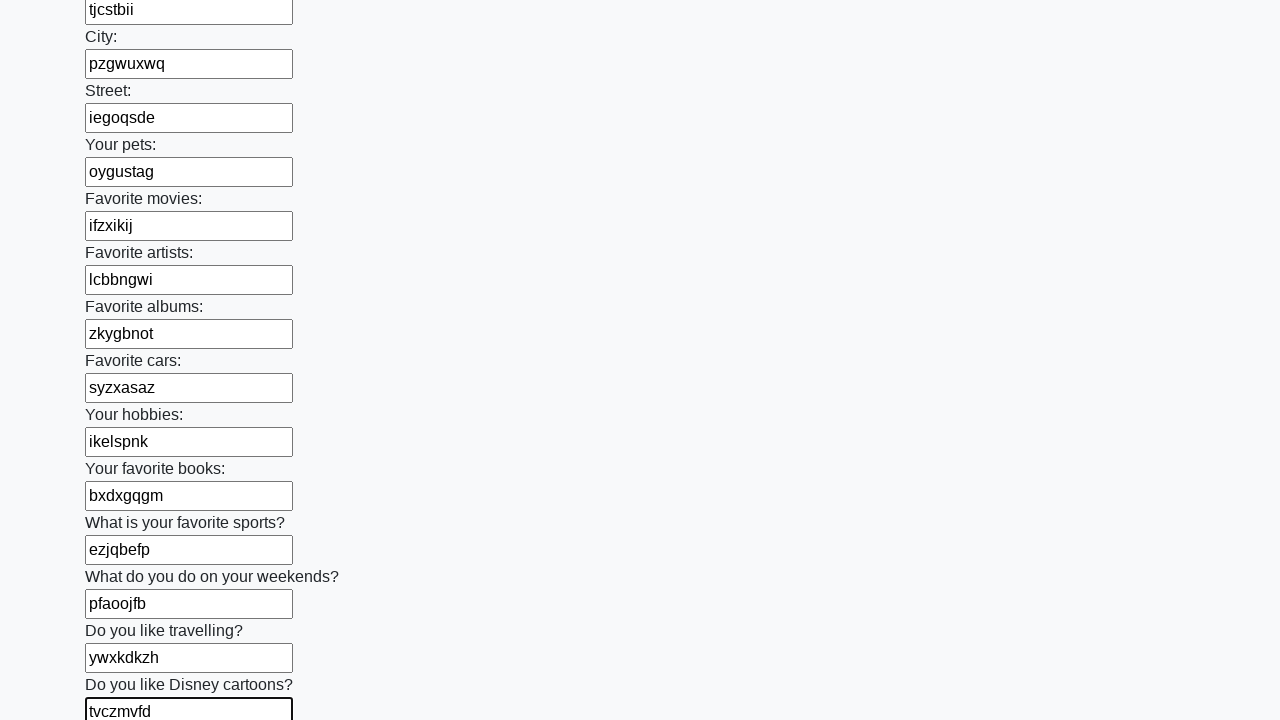

Filled input field with random text: 'ykmbtwsa' on input >> nth=17
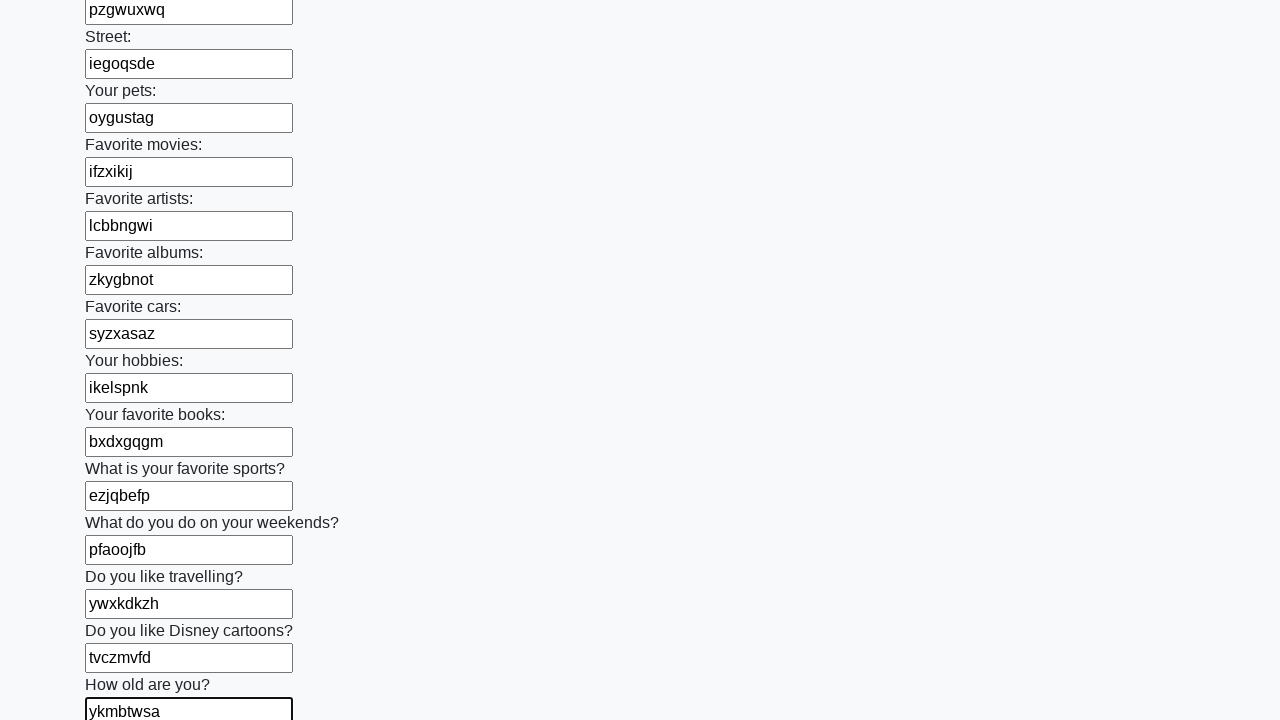

Filled input field with random text: 'laygwttl' on input >> nth=18
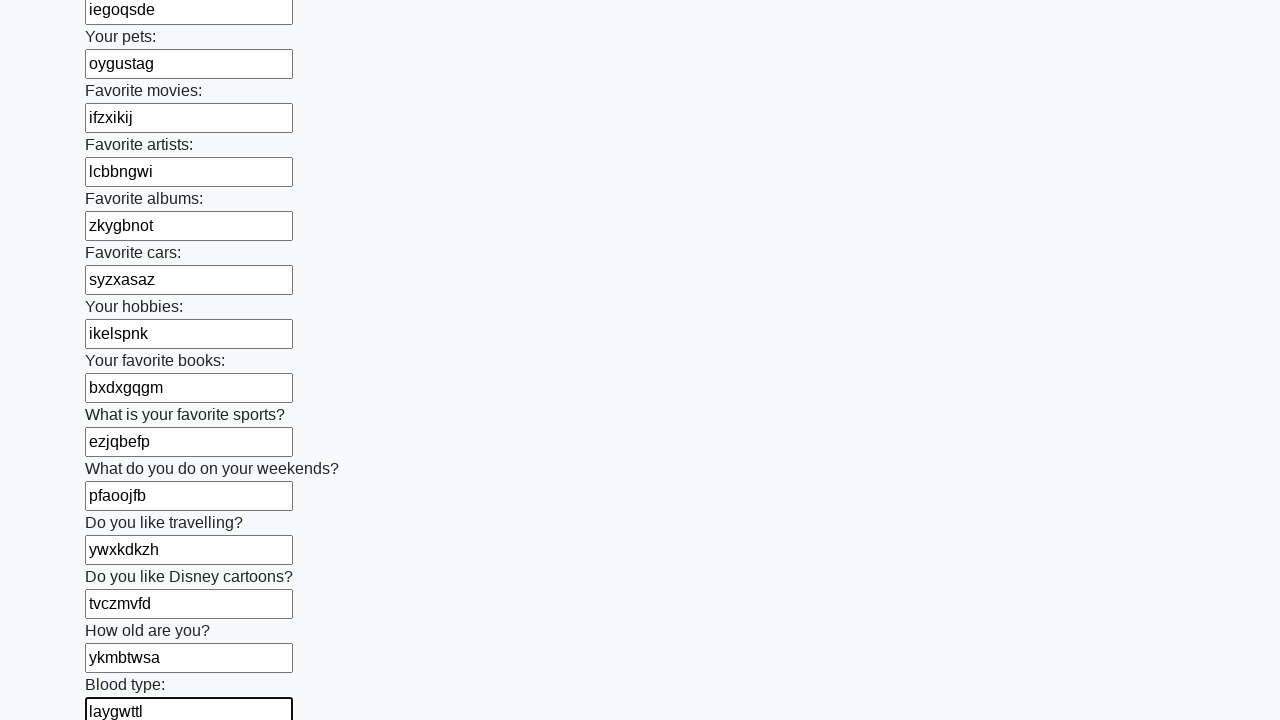

Filled input field with random text: 'sabfejwz' on input >> nth=19
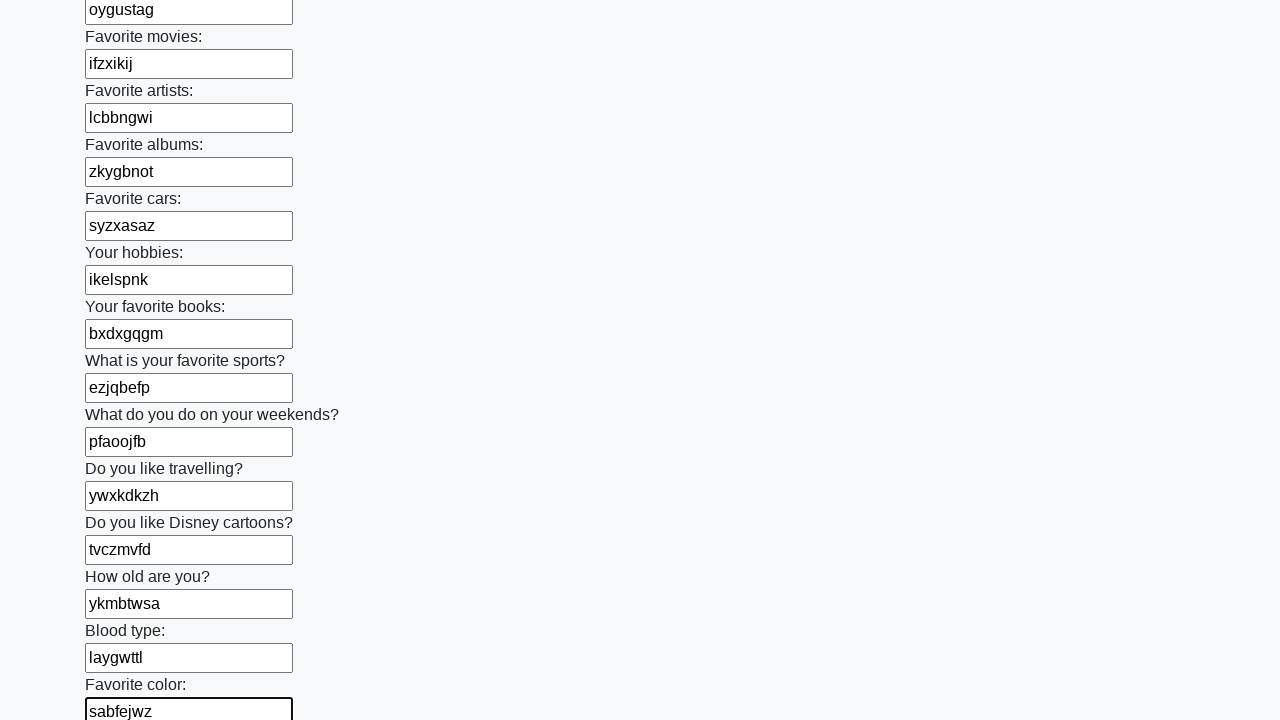

Filled input field with random text: 'zfmtutxg' on input >> nth=20
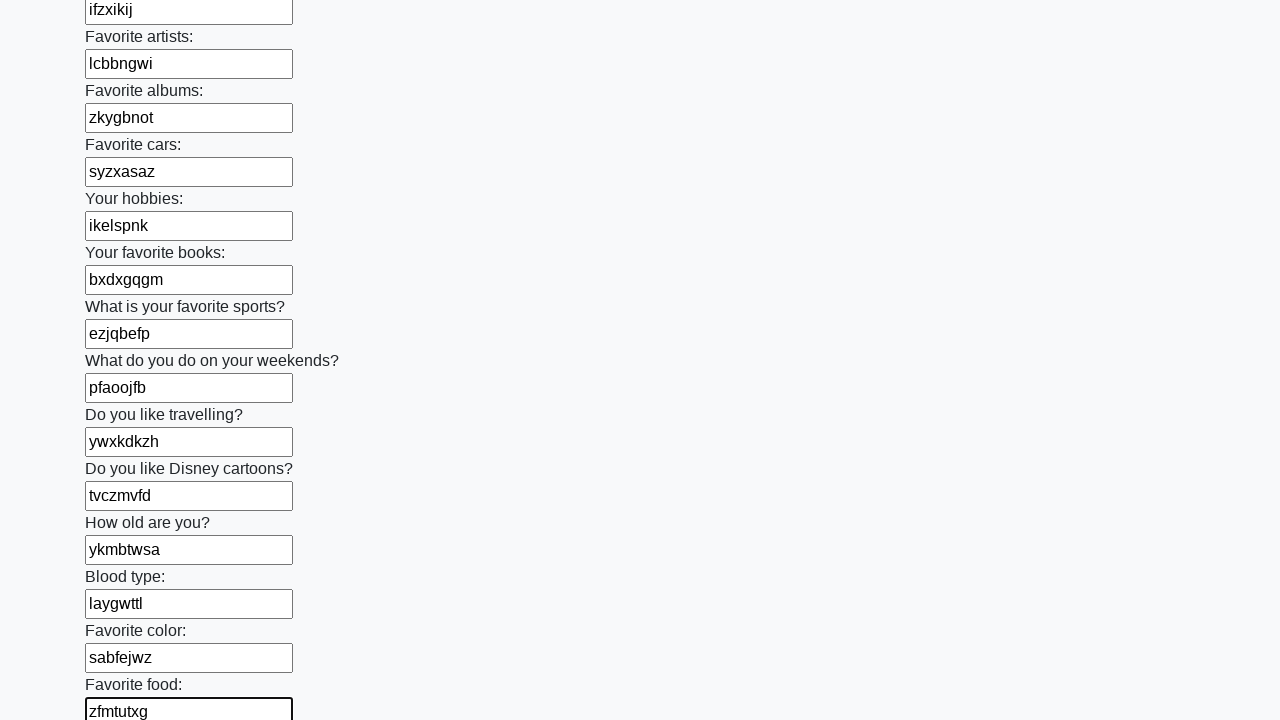

Filled input field with random text: 'hncnftlk' on input >> nth=21
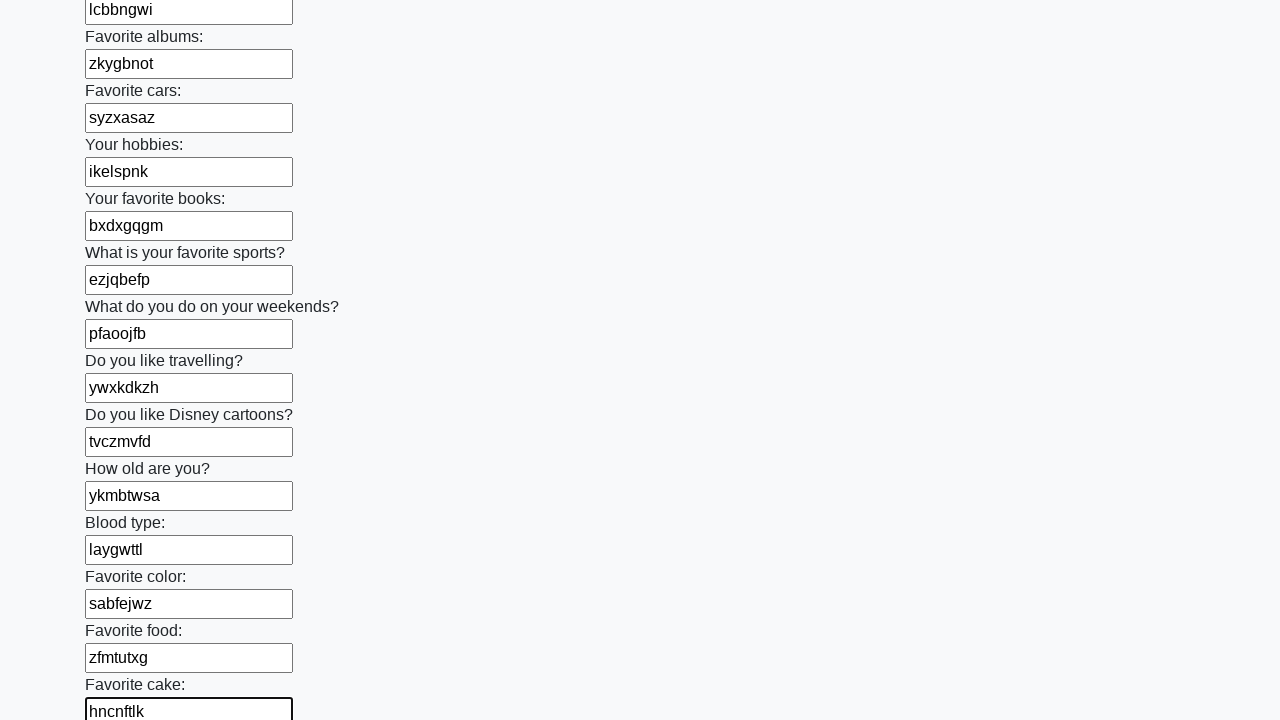

Filled input field with random text: 'uwksbdyw' on input >> nth=22
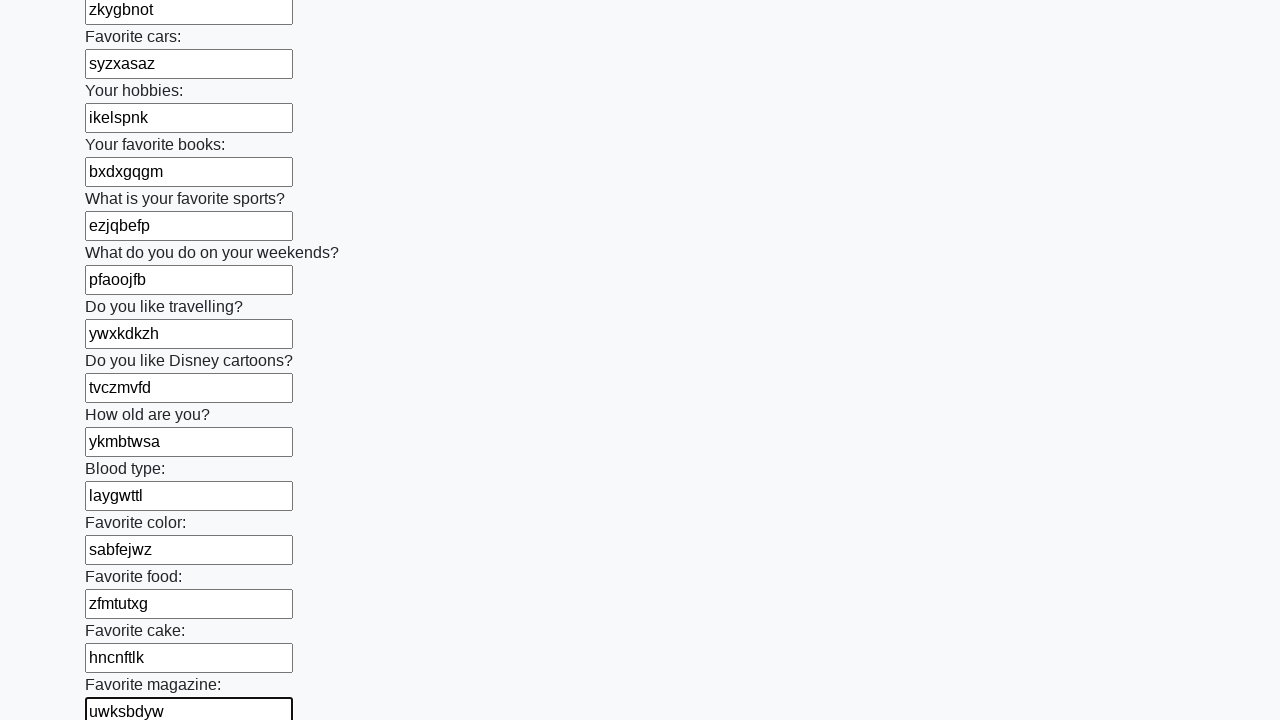

Filled input field with random text: 'iesdmdqr' on input >> nth=23
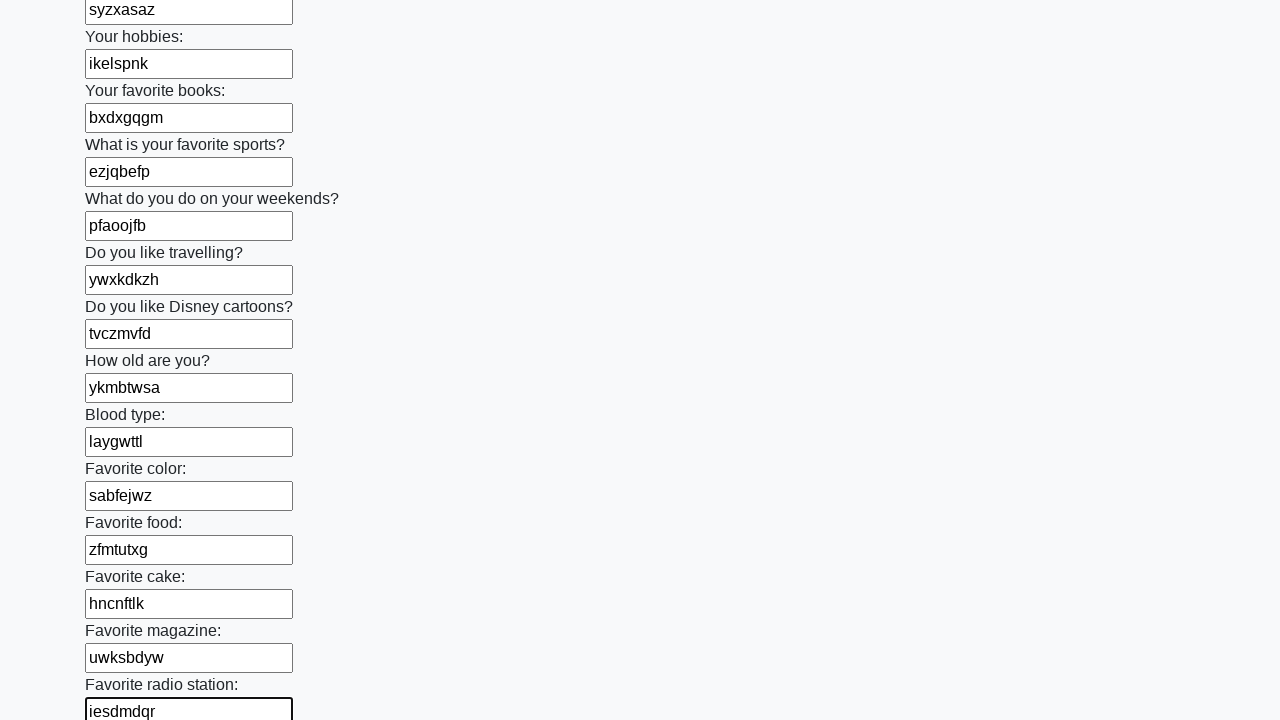

Filled input field with random text: 'ozrneylz' on input >> nth=24
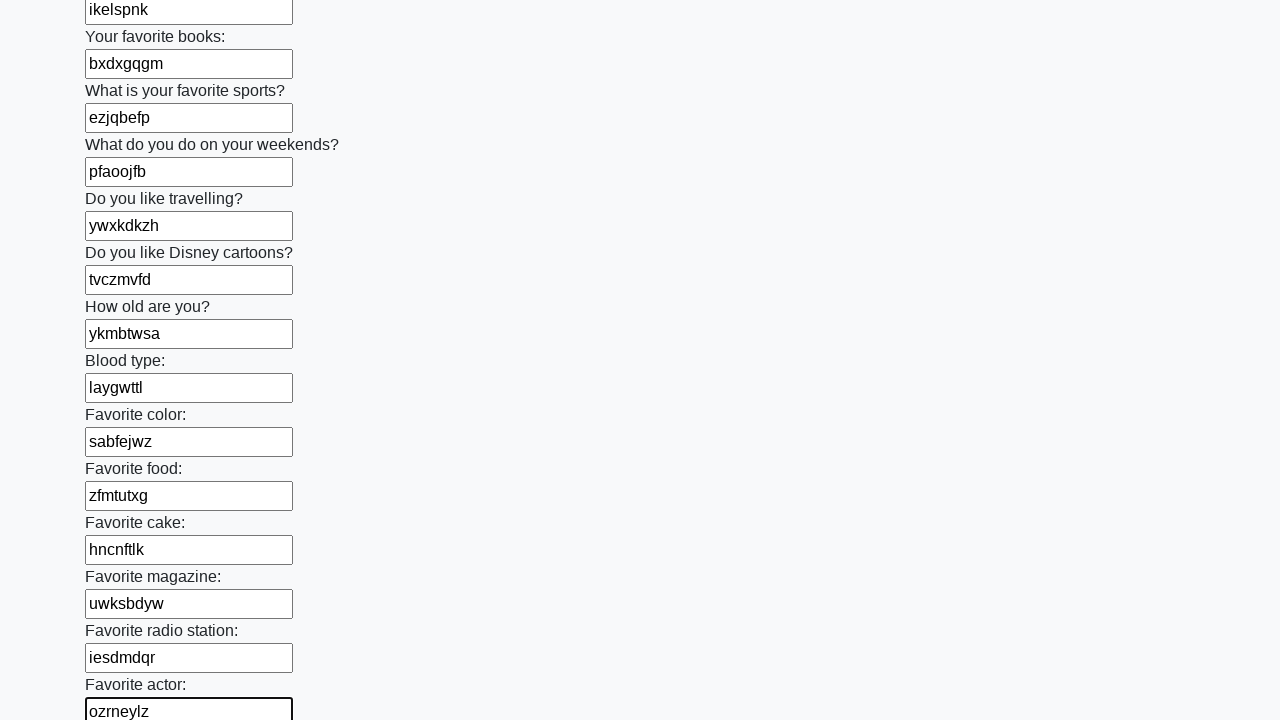

Filled input field with random text: 'sjryzabb' on input >> nth=25
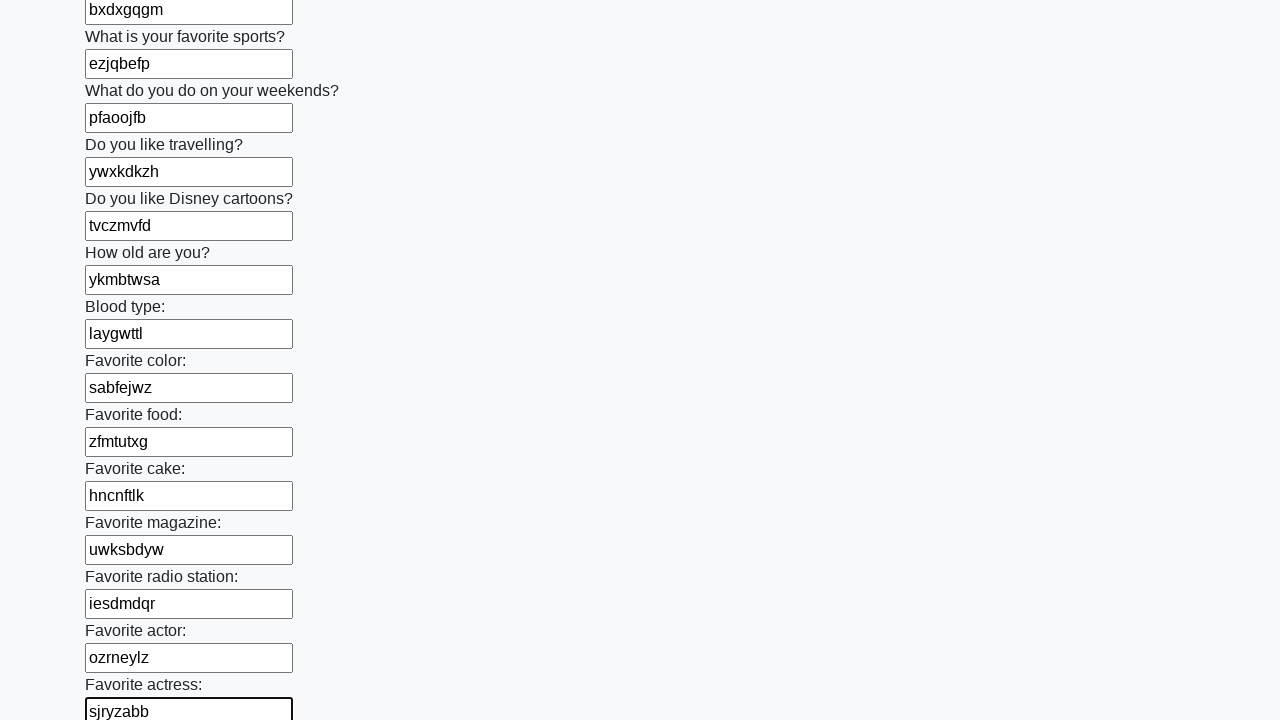

Filled input field with random text: 'qxaidgjq' on input >> nth=26
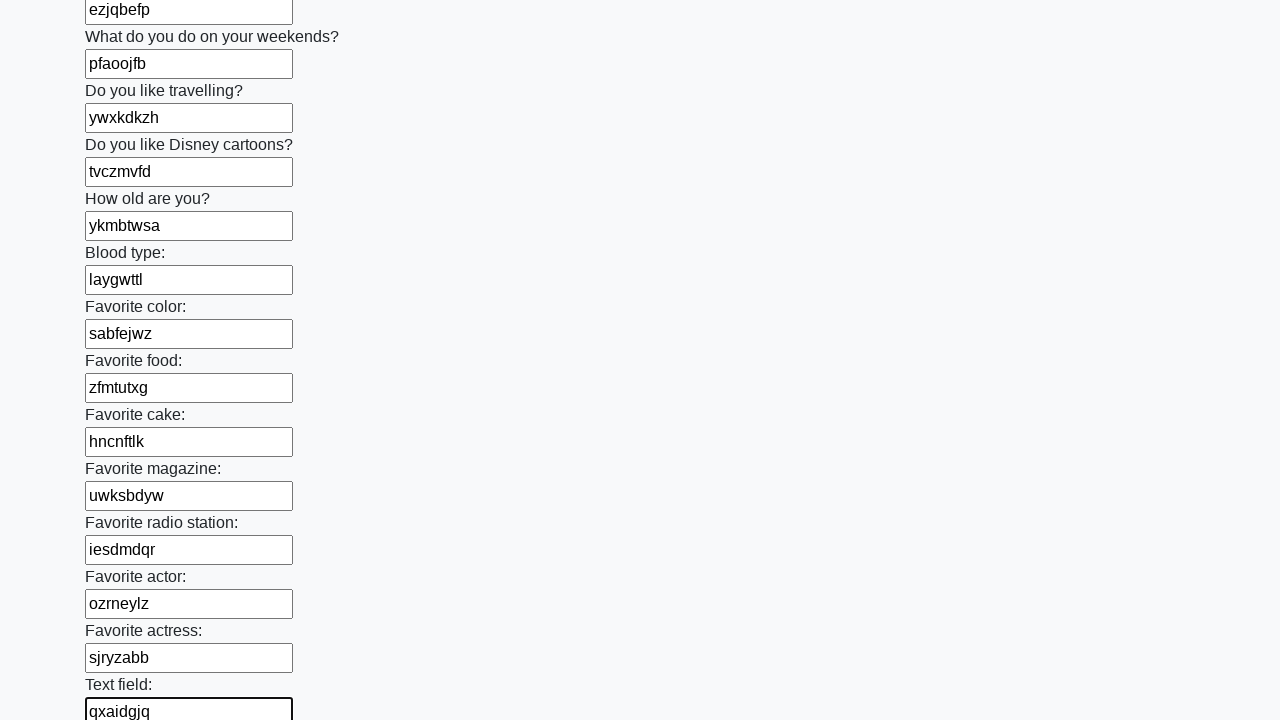

Filled input field with random text: 'xxsbyvpi' on input >> nth=27
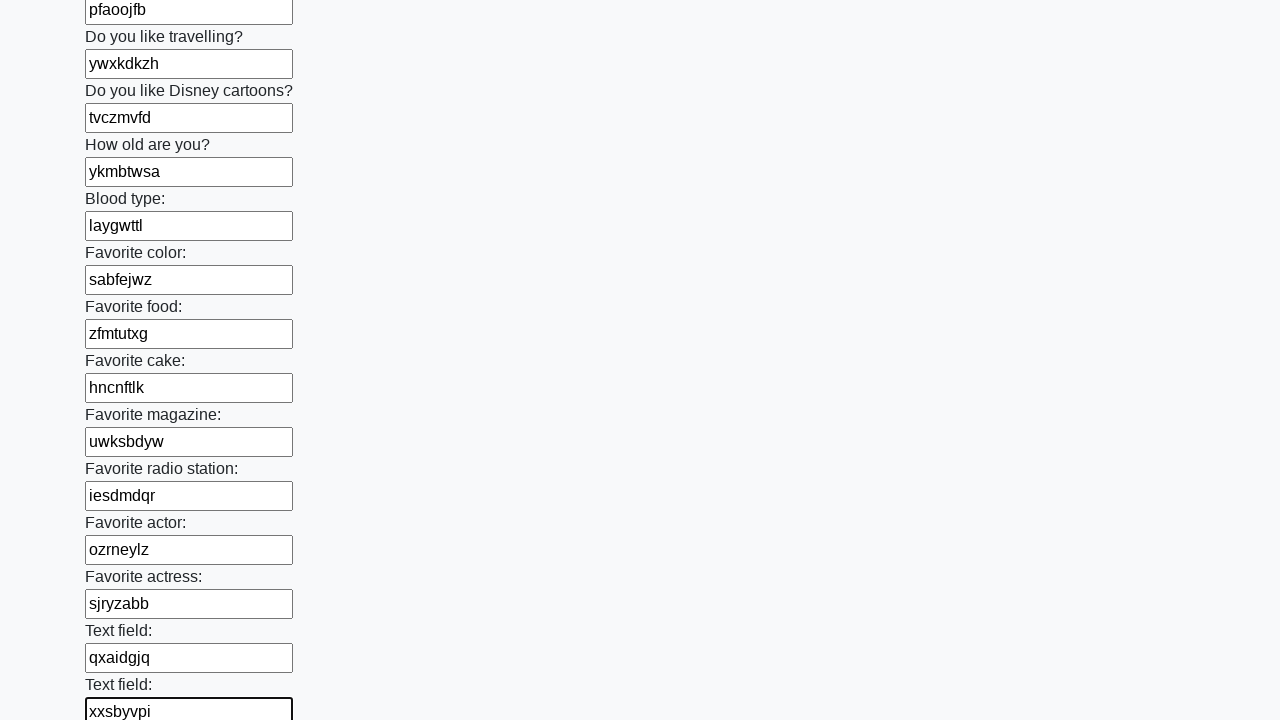

Filled input field with random text: 'rquddrxx' on input >> nth=28
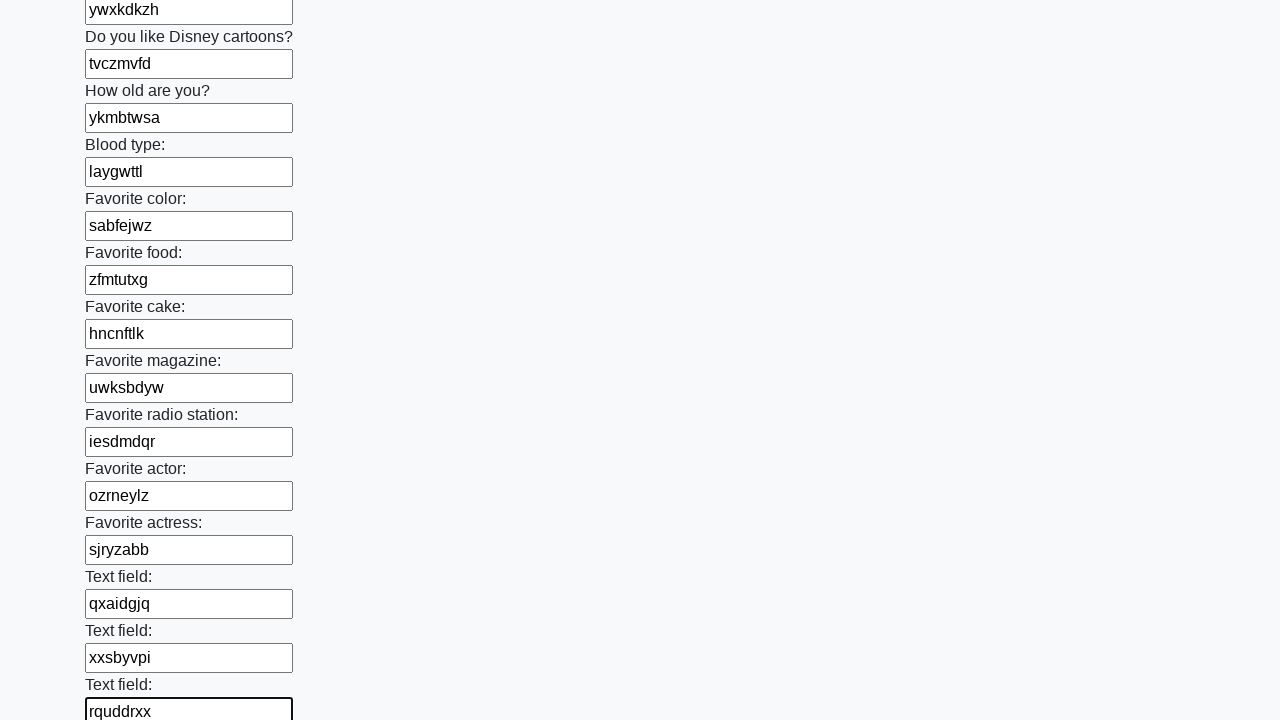

Filled input field with random text: 'gvhjbfbf' on input >> nth=29
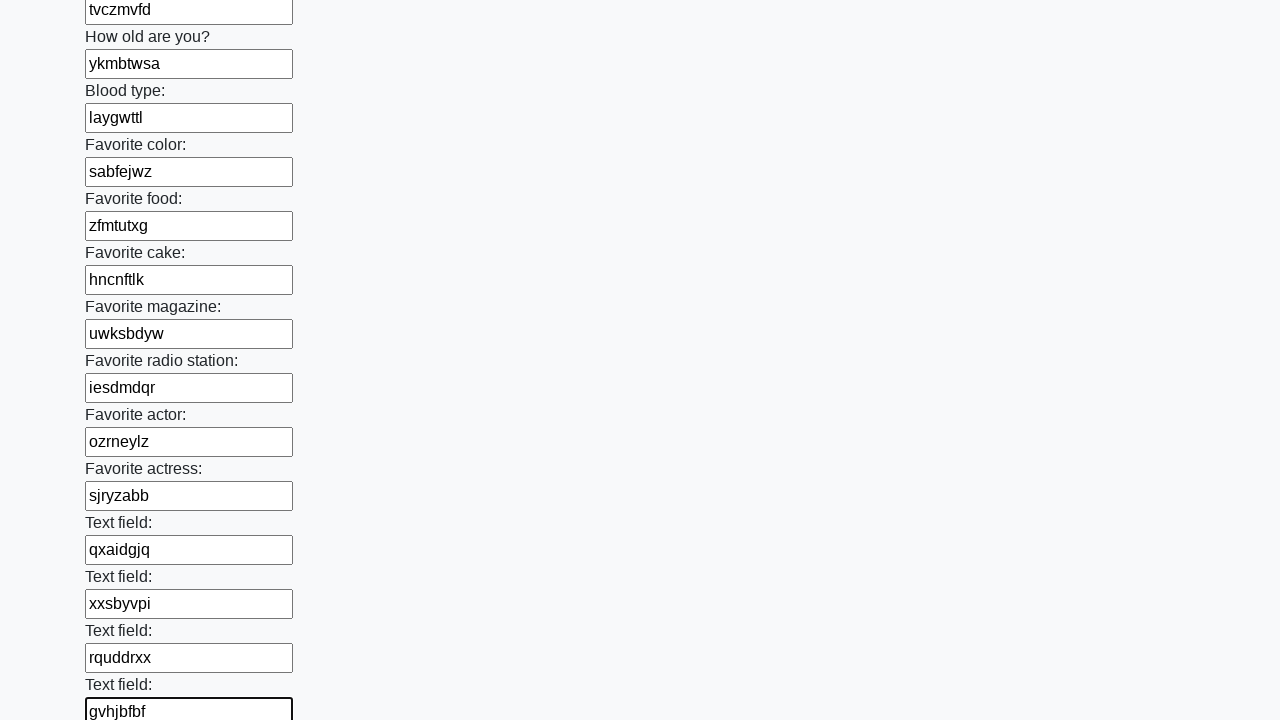

Filled input field with random text: 'zatczugw' on input >> nth=30
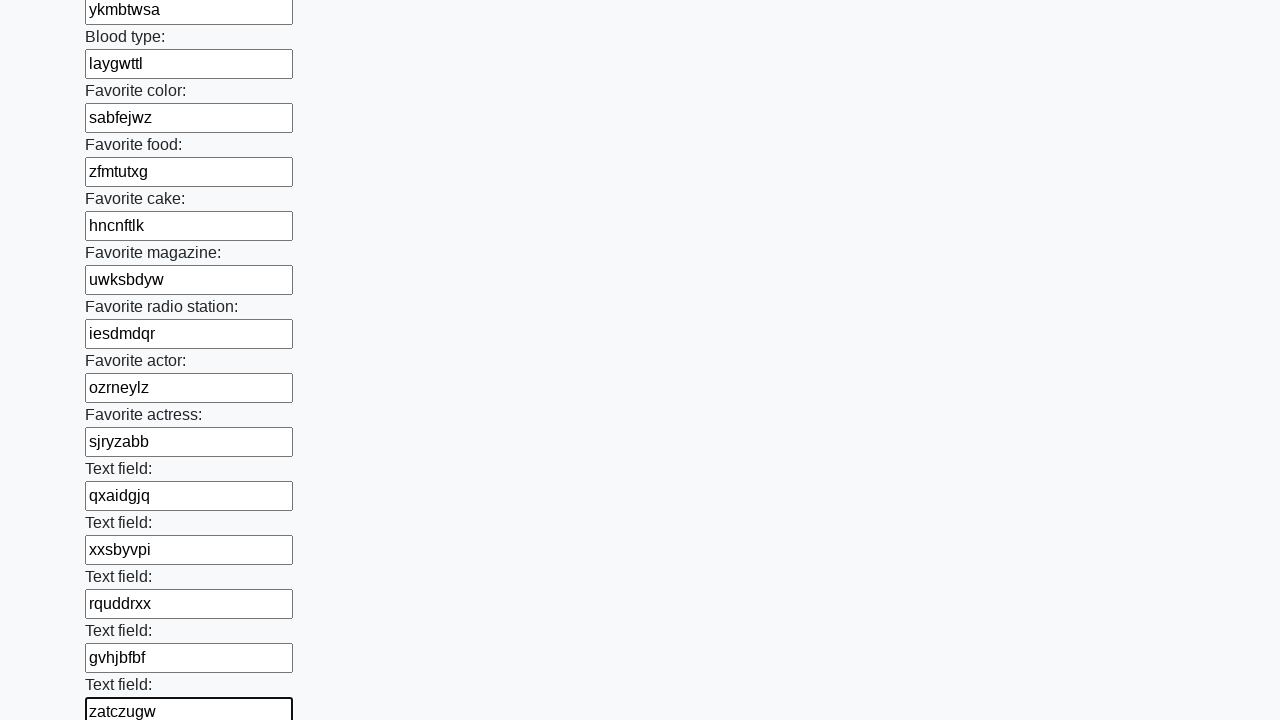

Filled input field with random text: 'aswvcjvf' on input >> nth=31
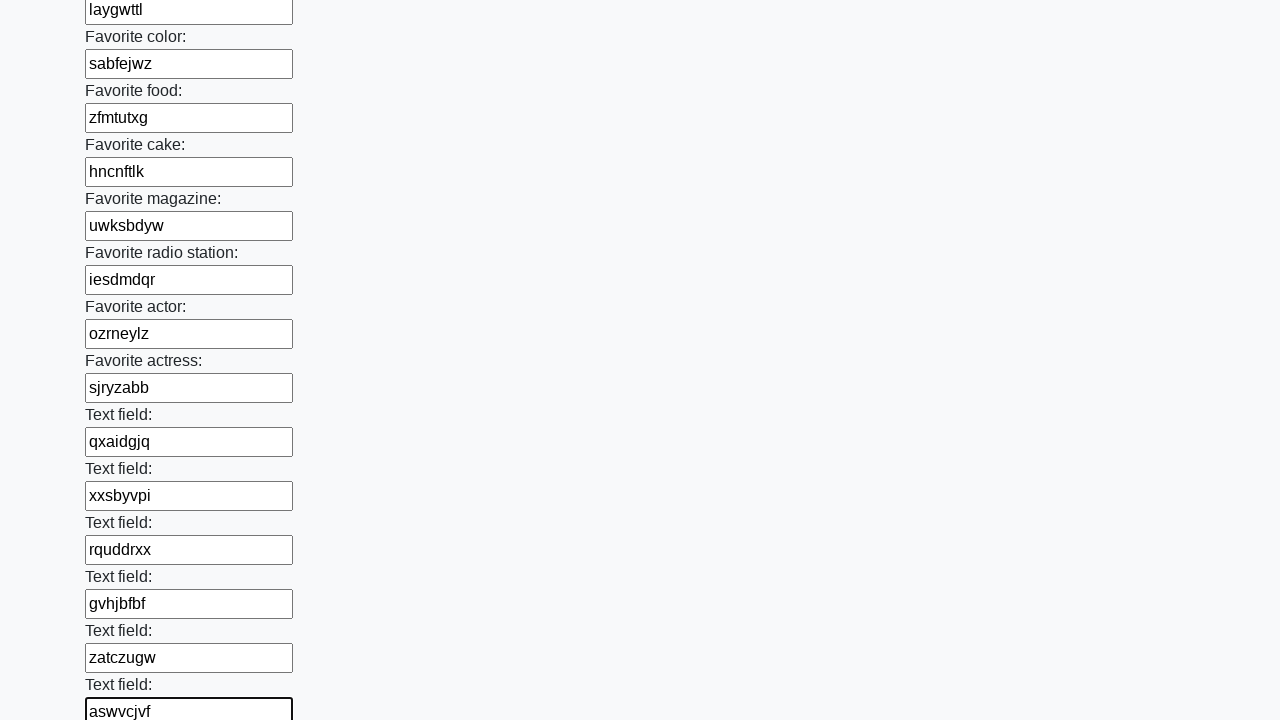

Filled input field with random text: 'alzsiroq' on input >> nth=32
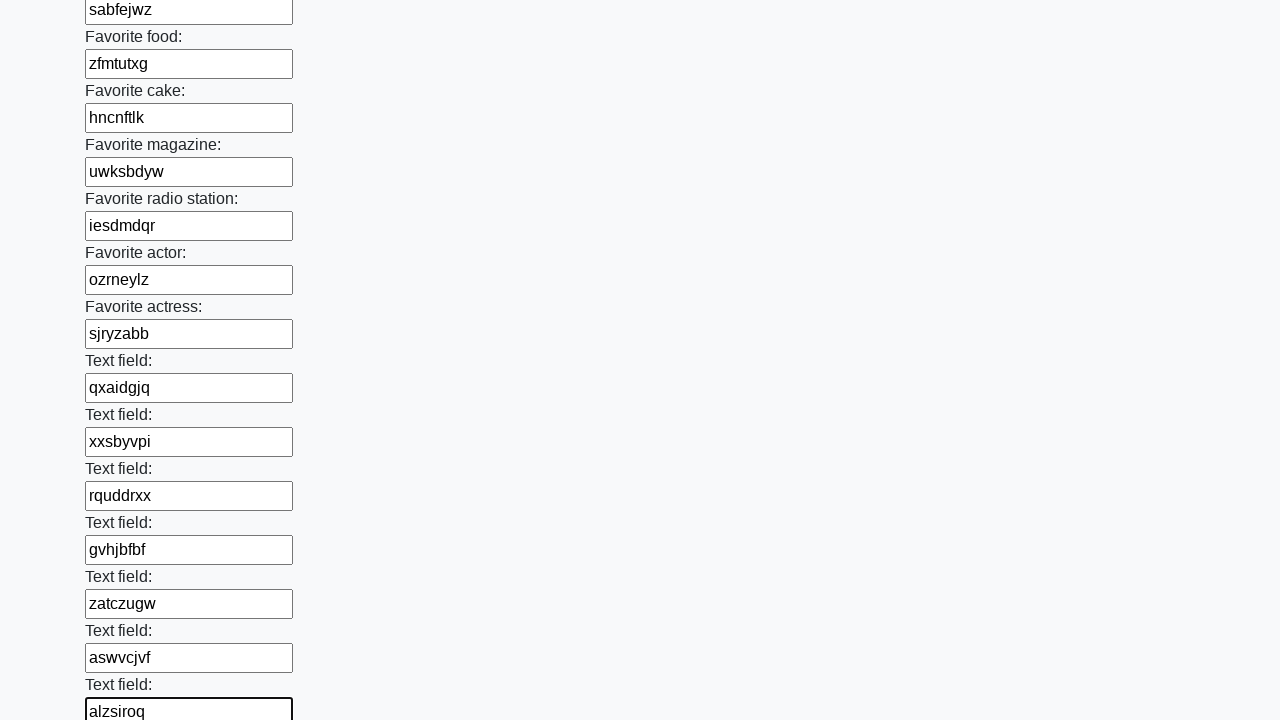

Filled input field with random text: 'yebbbfzk' on input >> nth=33
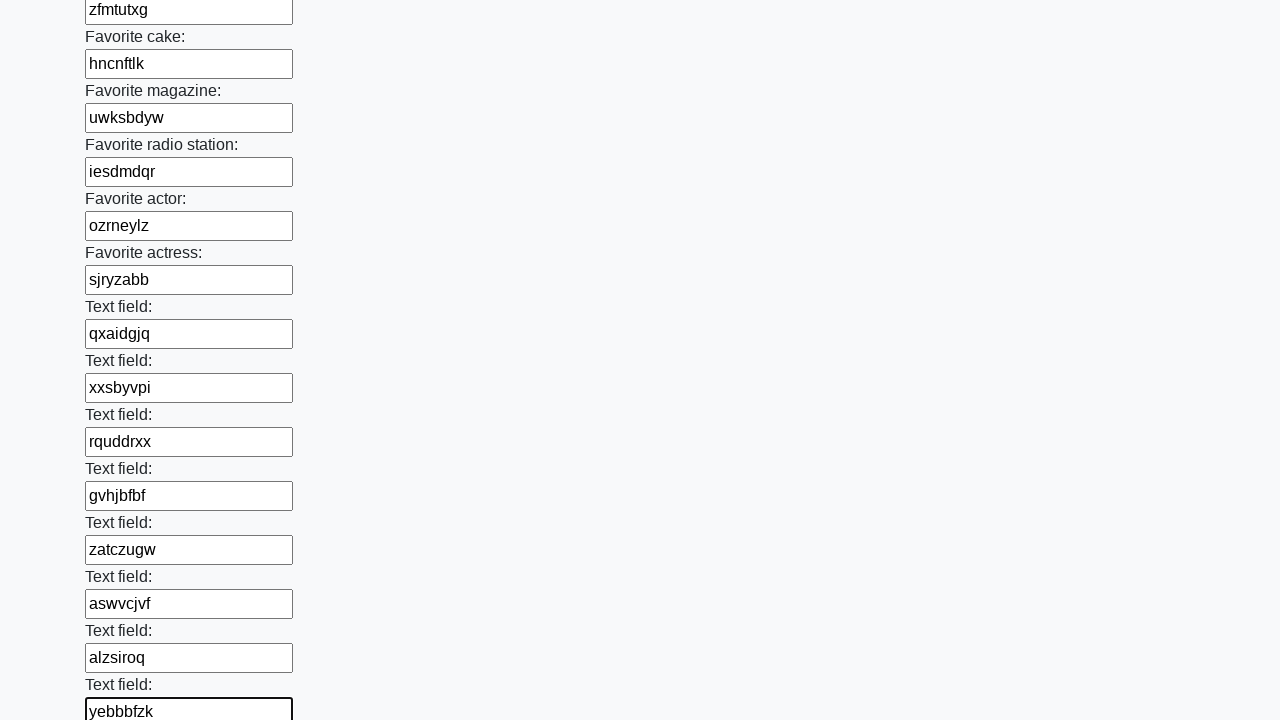

Filled input field with random text: 'valyhtkt' on input >> nth=34
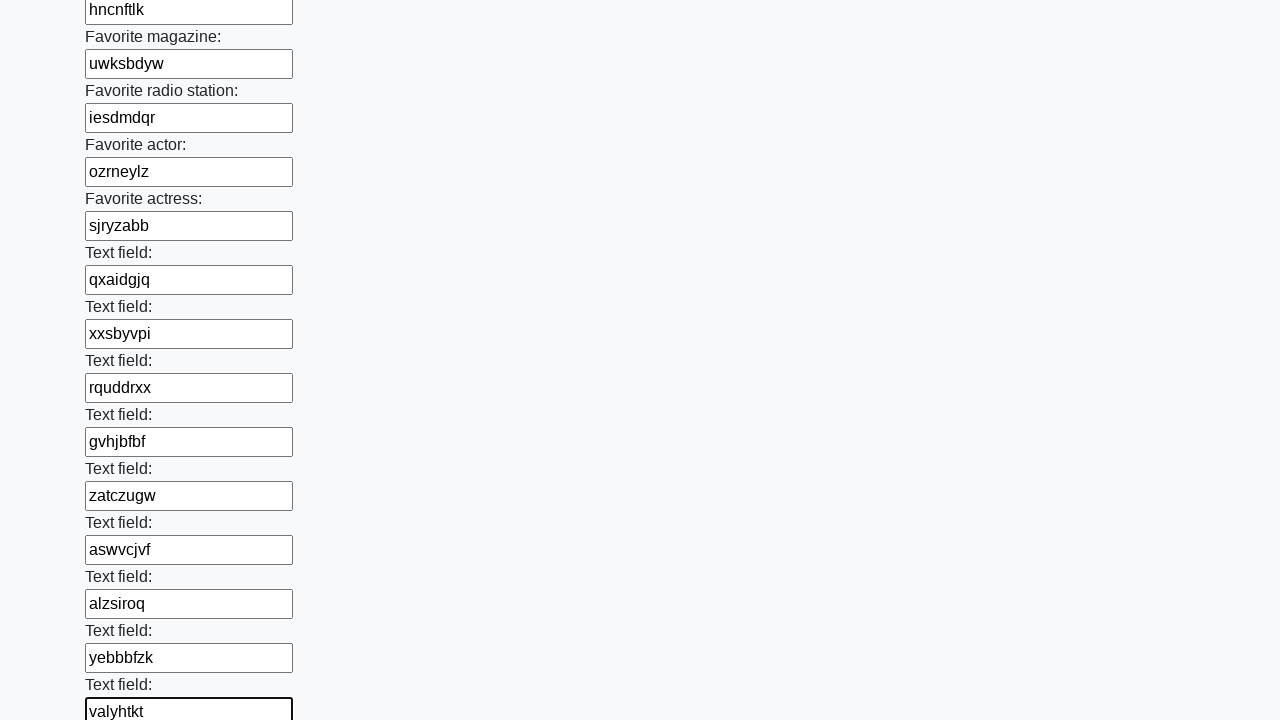

Filled input field with random text: 'elvzpfpg' on input >> nth=35
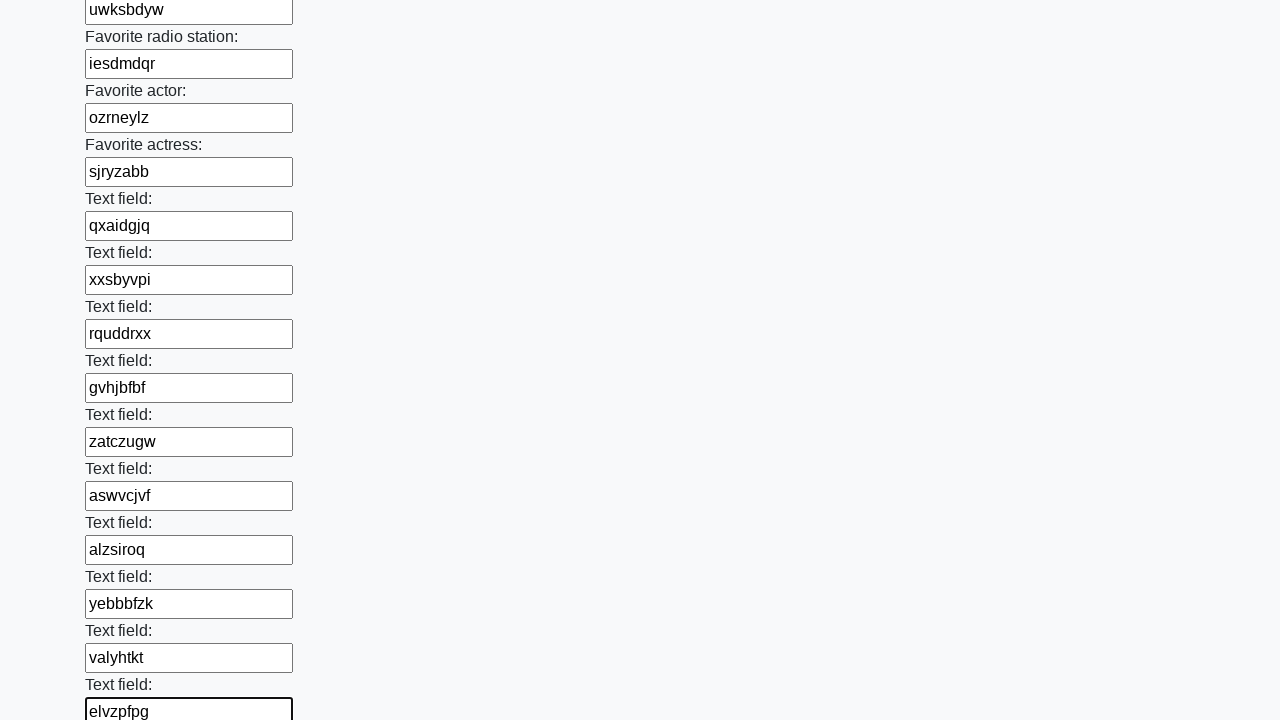

Filled input field with random text: 'unheedyb' on input >> nth=36
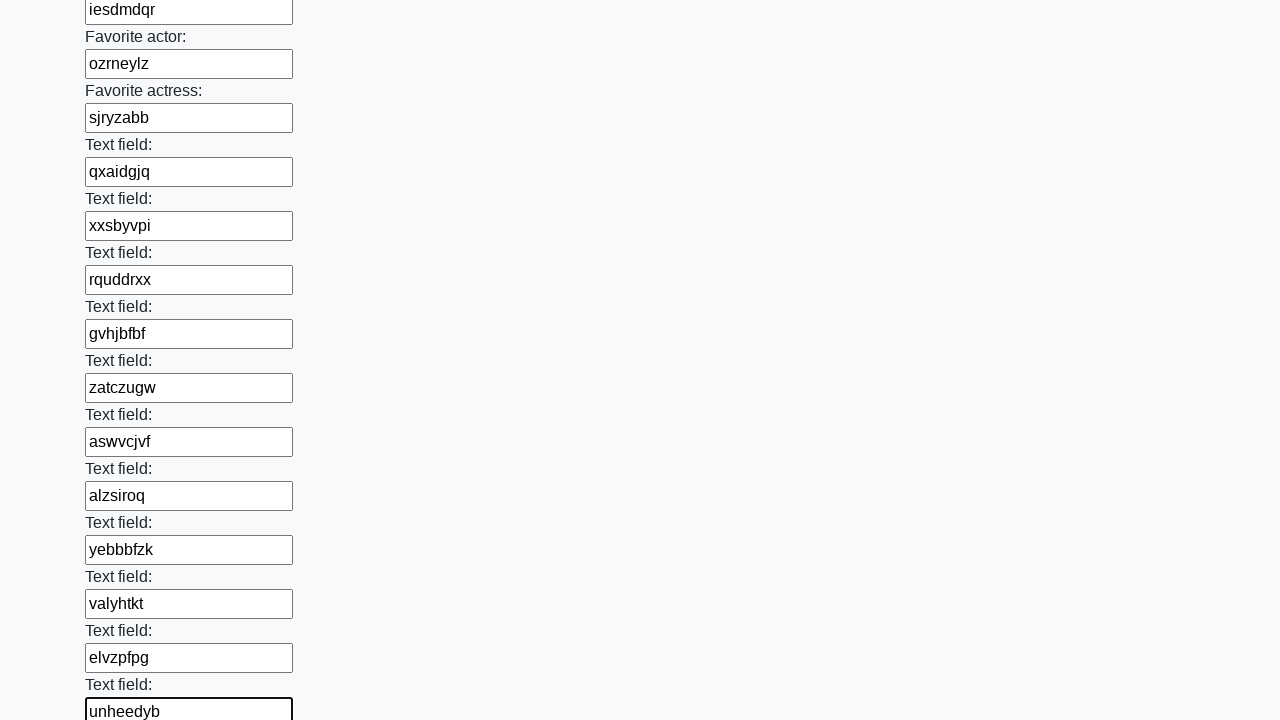

Filled input field with random text: 'ywjxbypp' on input >> nth=37
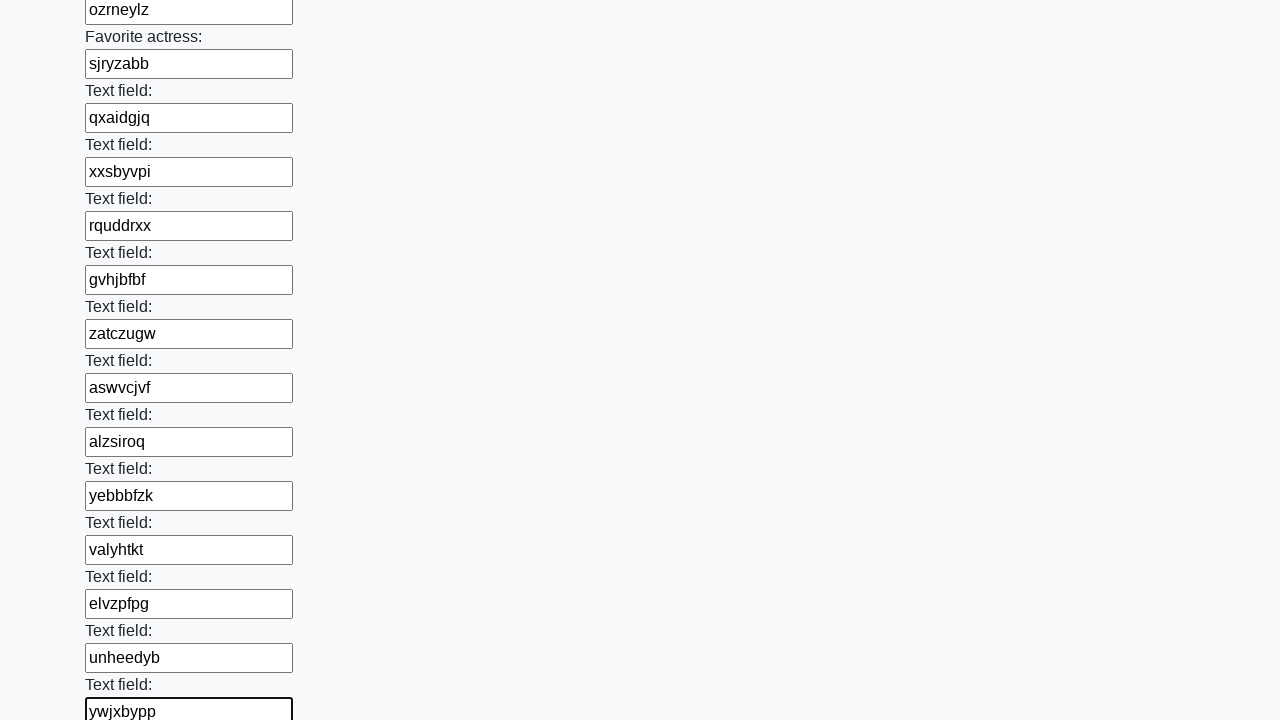

Filled input field with random text: 'yfljuzgs' on input >> nth=38
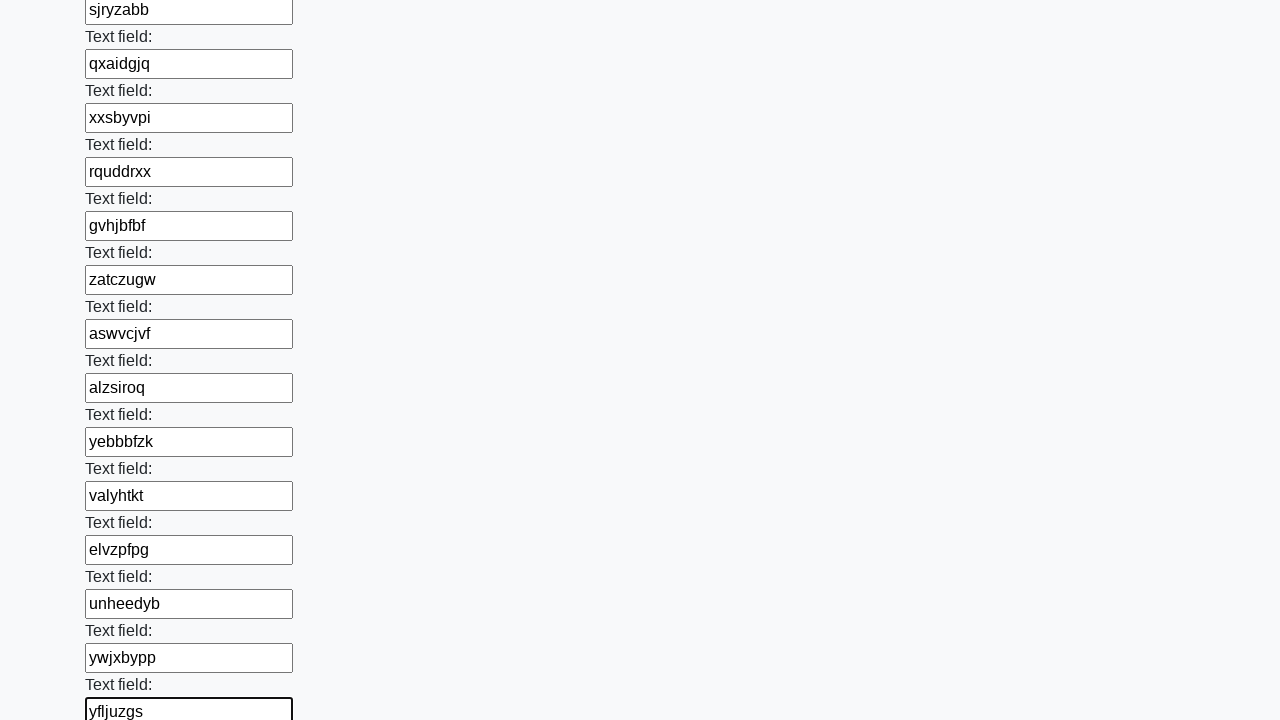

Filled input field with random text: 'tklctzat' on input >> nth=39
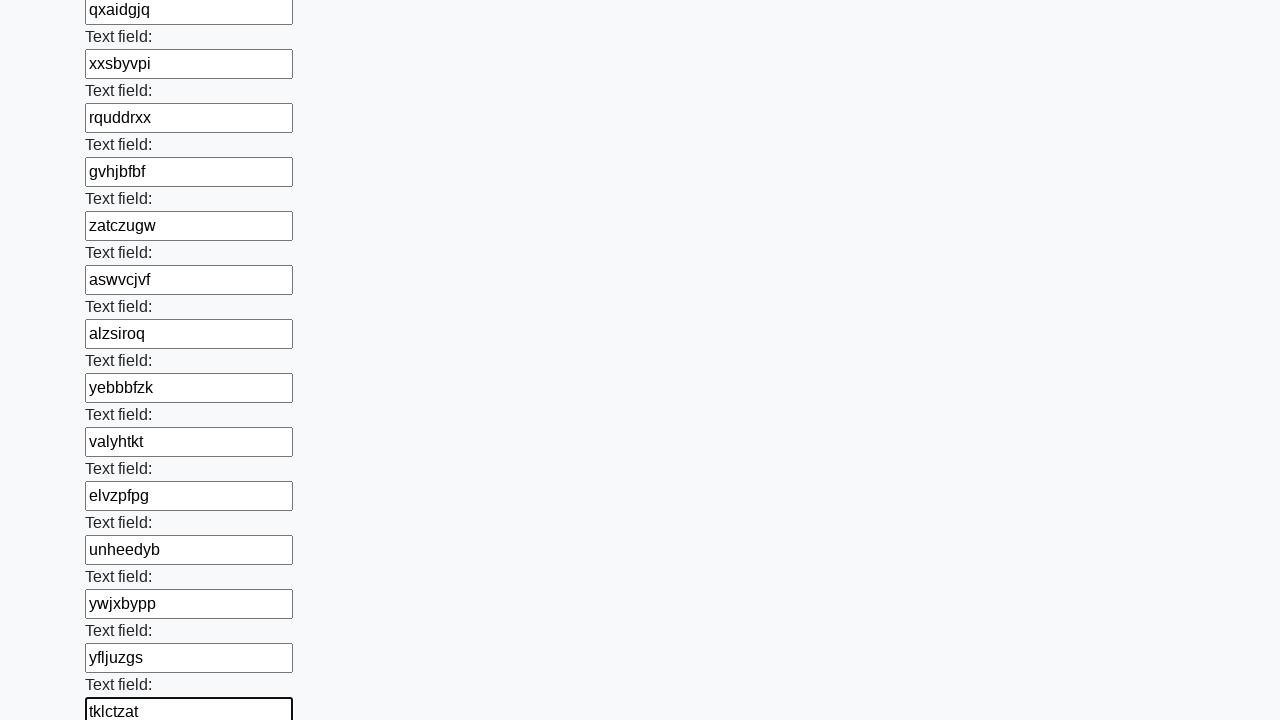

Filled input field with random text: 'cpamnvzh' on input >> nth=40
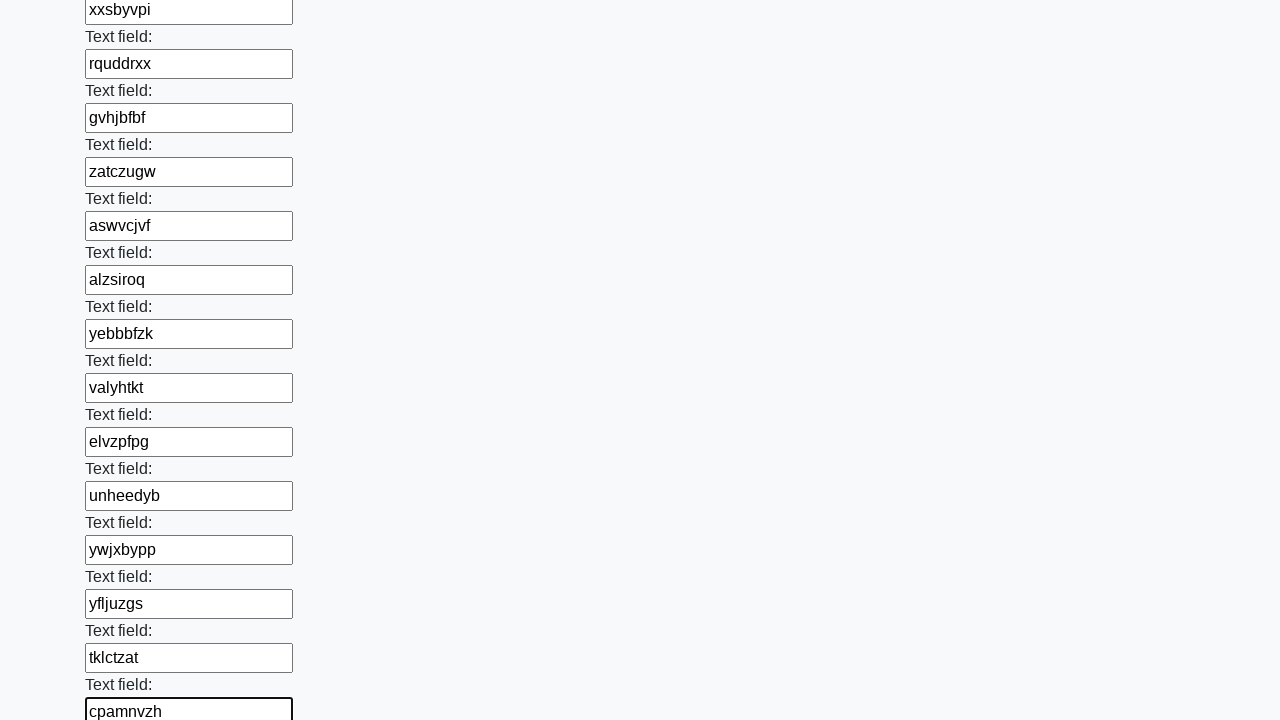

Filled input field with random text: 'ofbfmtau' on input >> nth=41
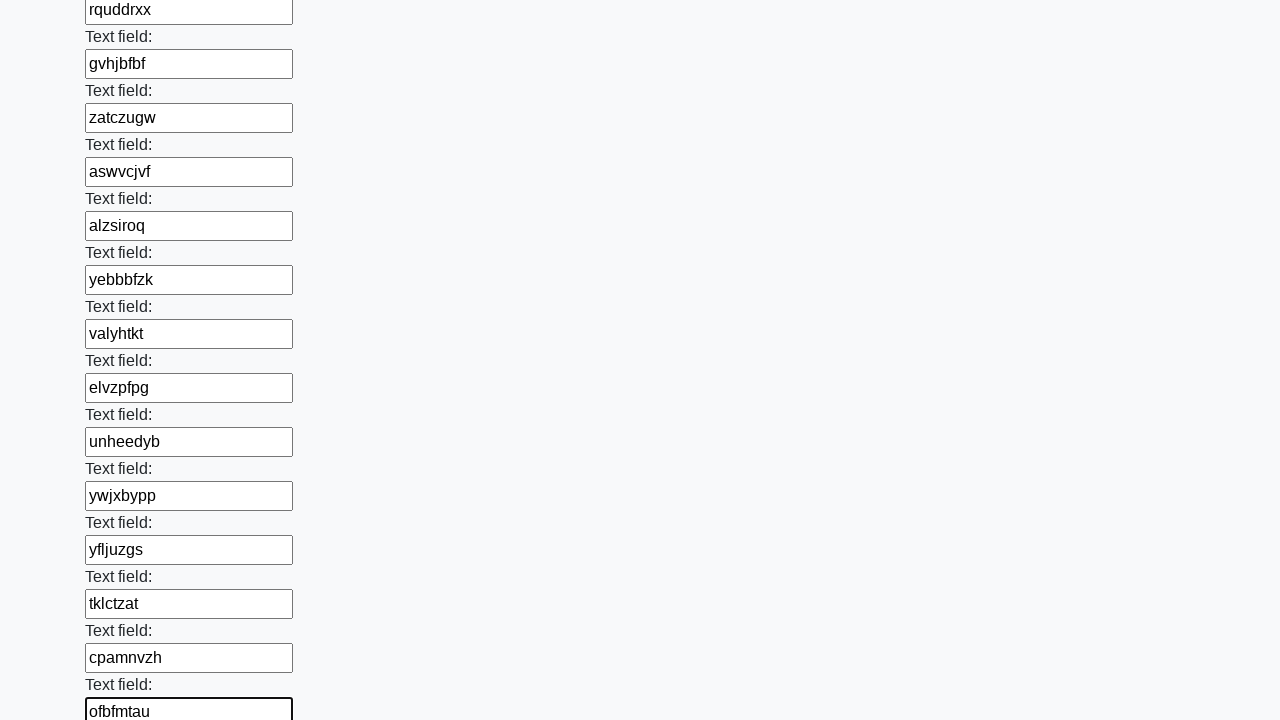

Filled input field with random text: 'rpvliaoi' on input >> nth=42
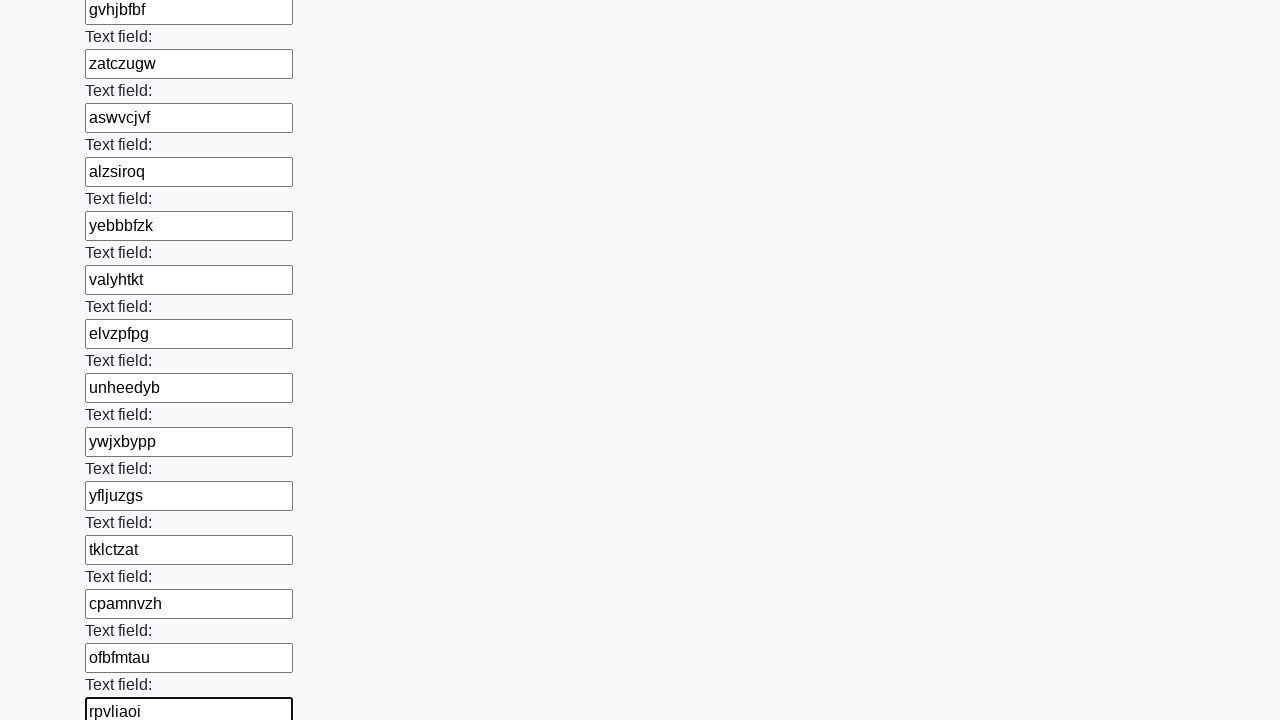

Filled input field with random text: 'arbdtfek' on input >> nth=43
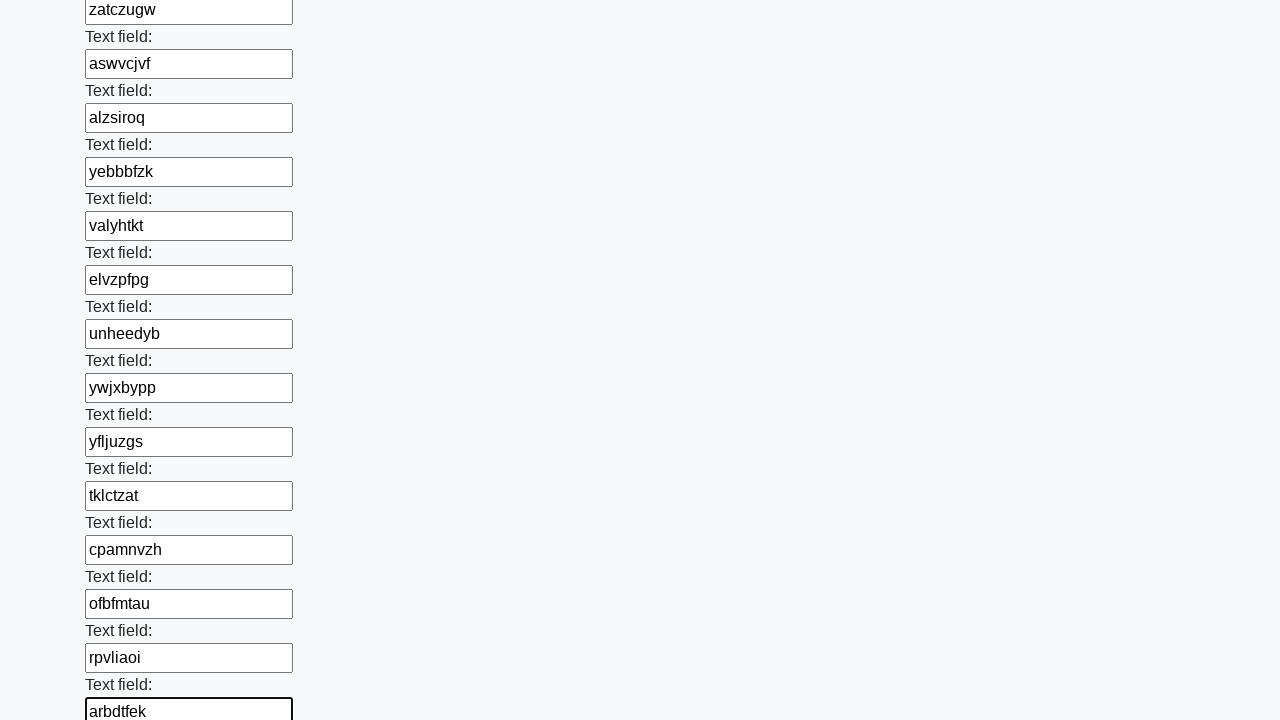

Filled input field with random text: 'axylqvvt' on input >> nth=44
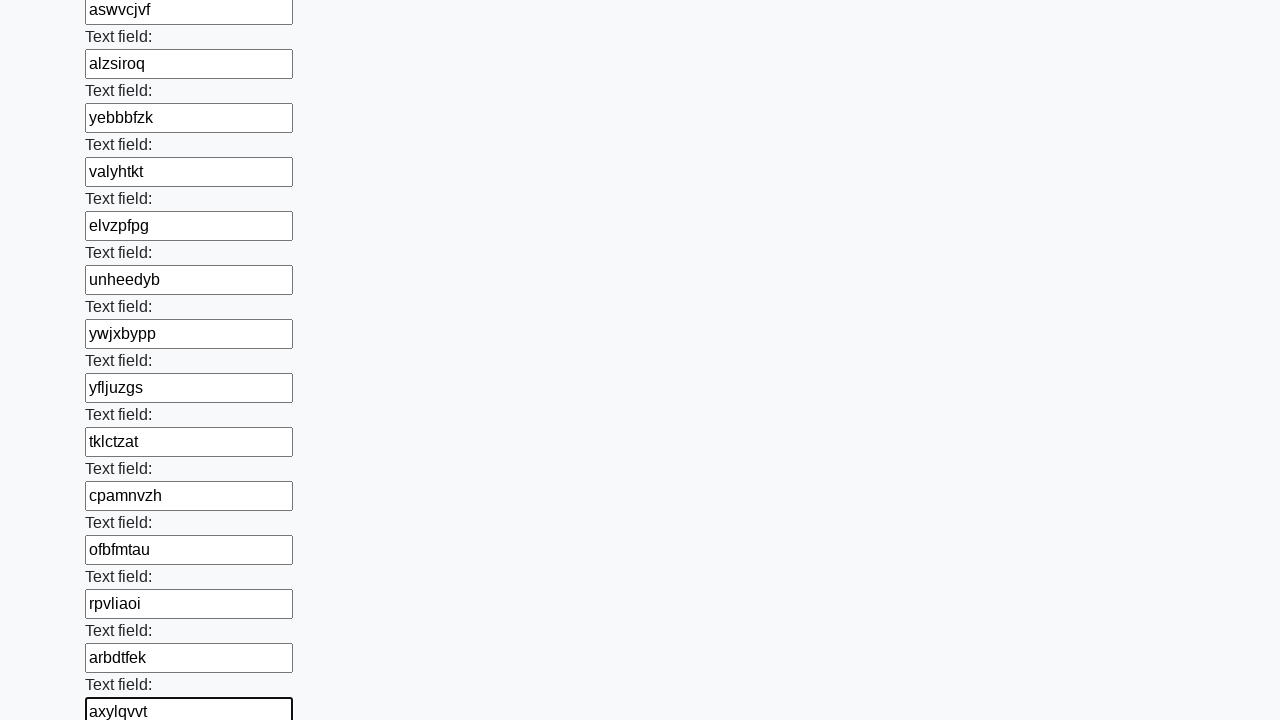

Filled input field with random text: 'sqcstcng' on input >> nth=45
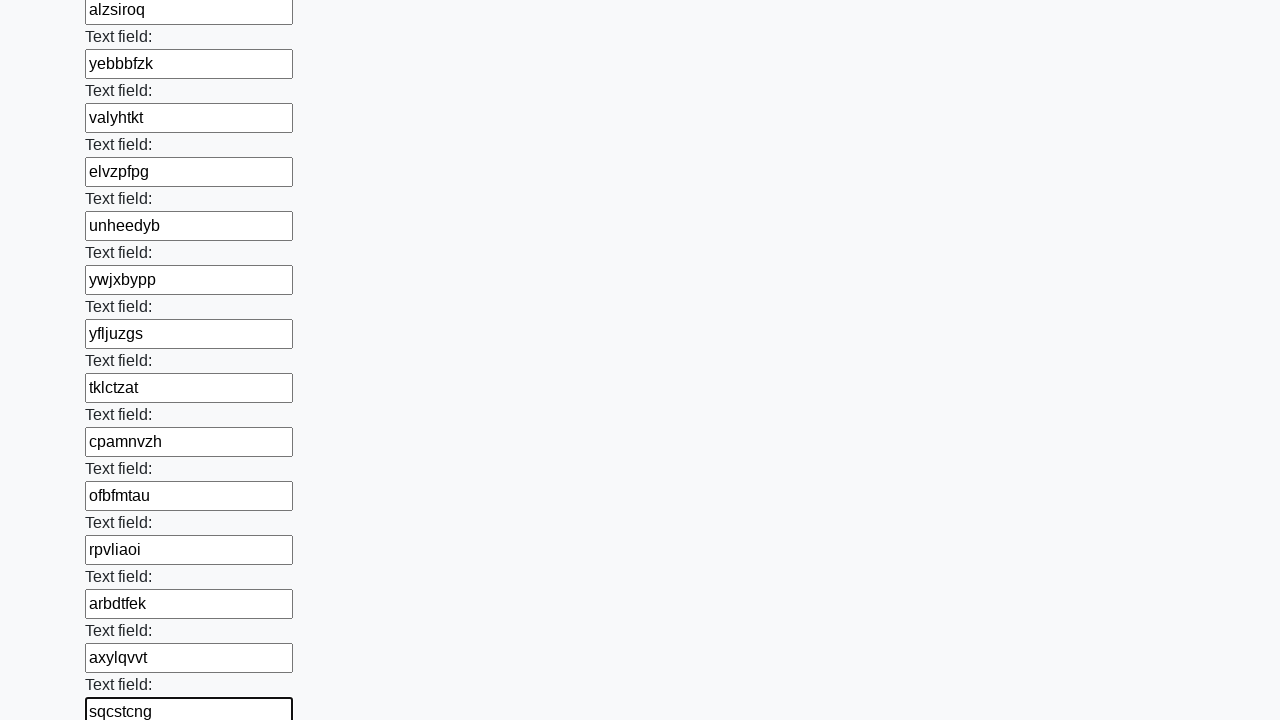

Filled input field with random text: 'qufblxwi' on input >> nth=46
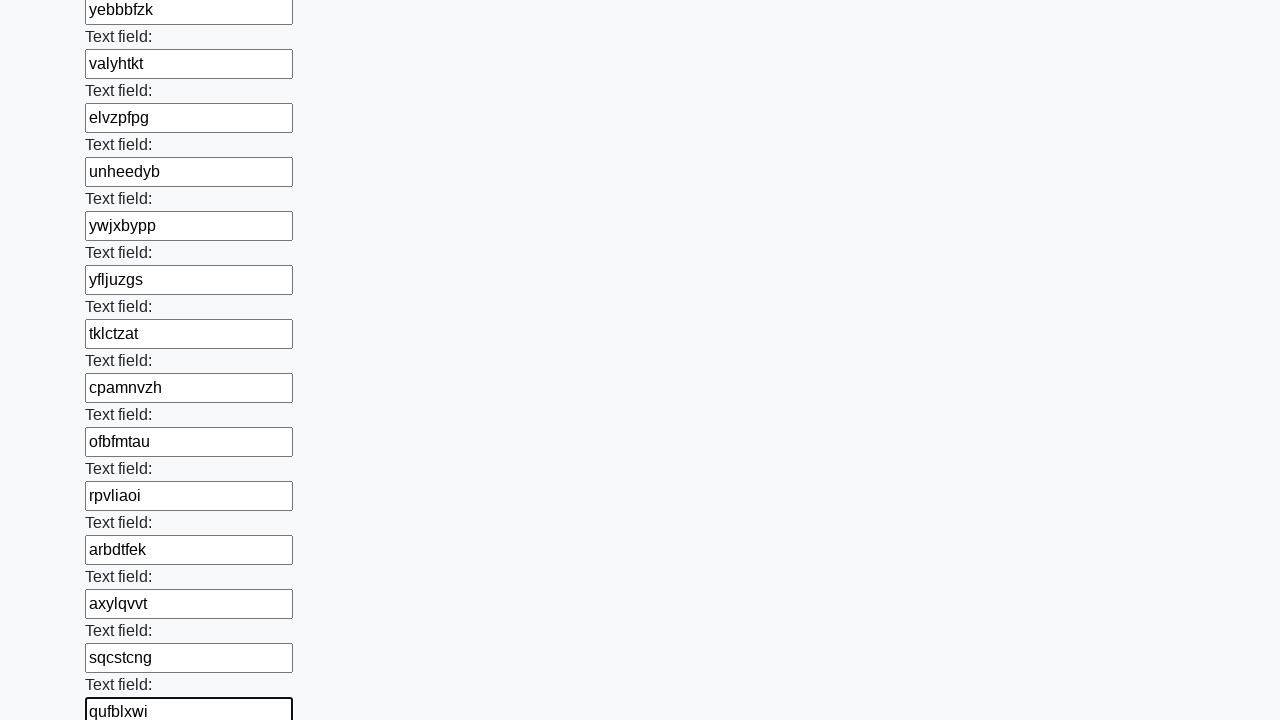

Filled input field with random text: 'fjvmakfg' on input >> nth=47
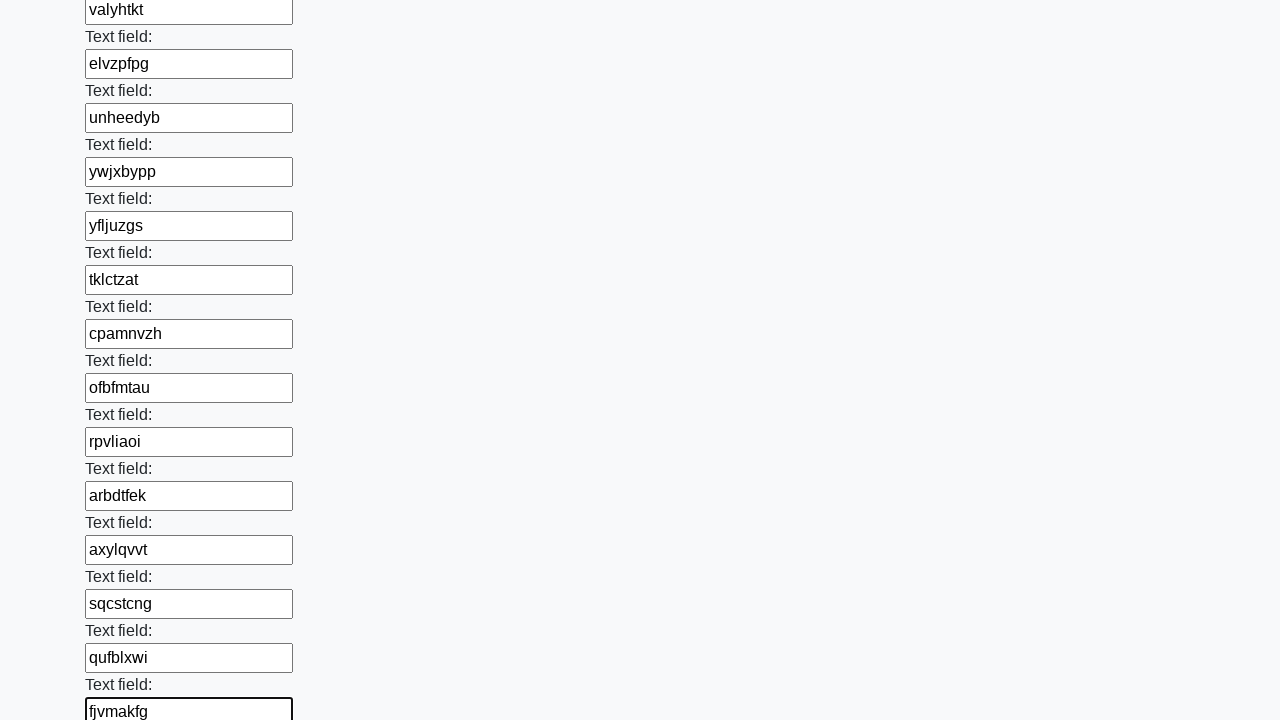

Filled input field with random text: 'uccervau' on input >> nth=48
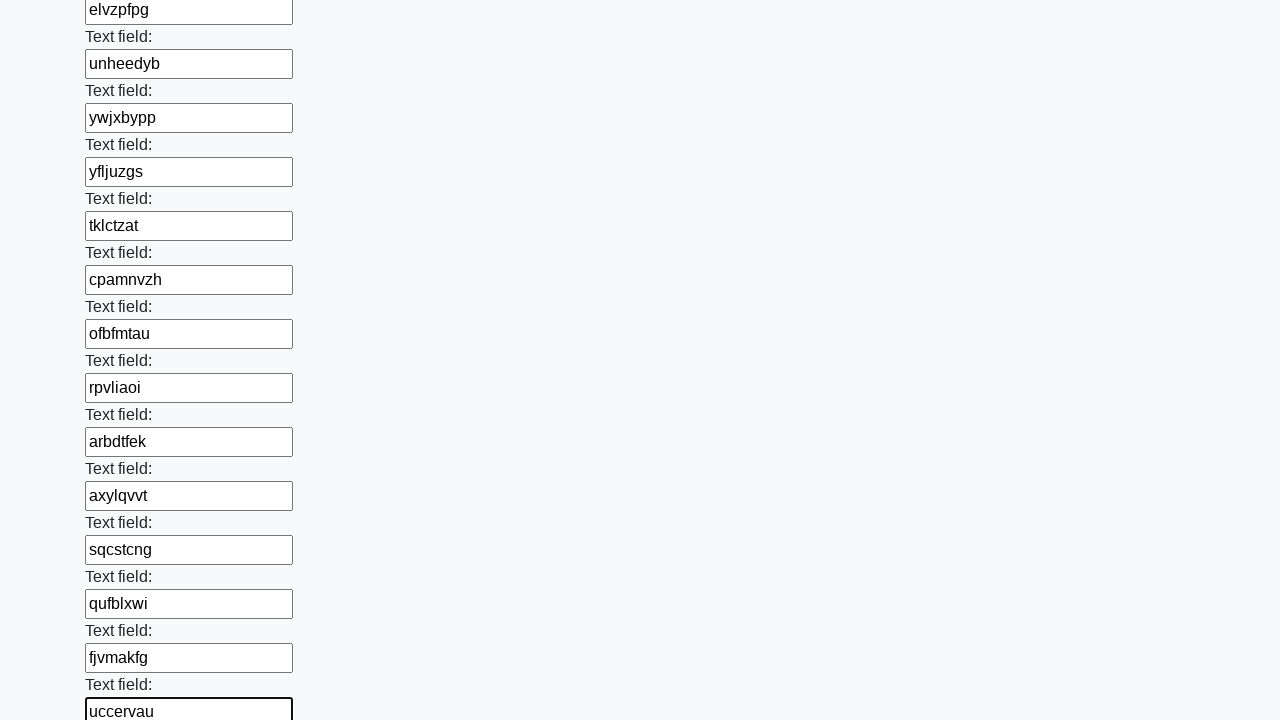

Filled input field with random text: 'podcuzbo' on input >> nth=49
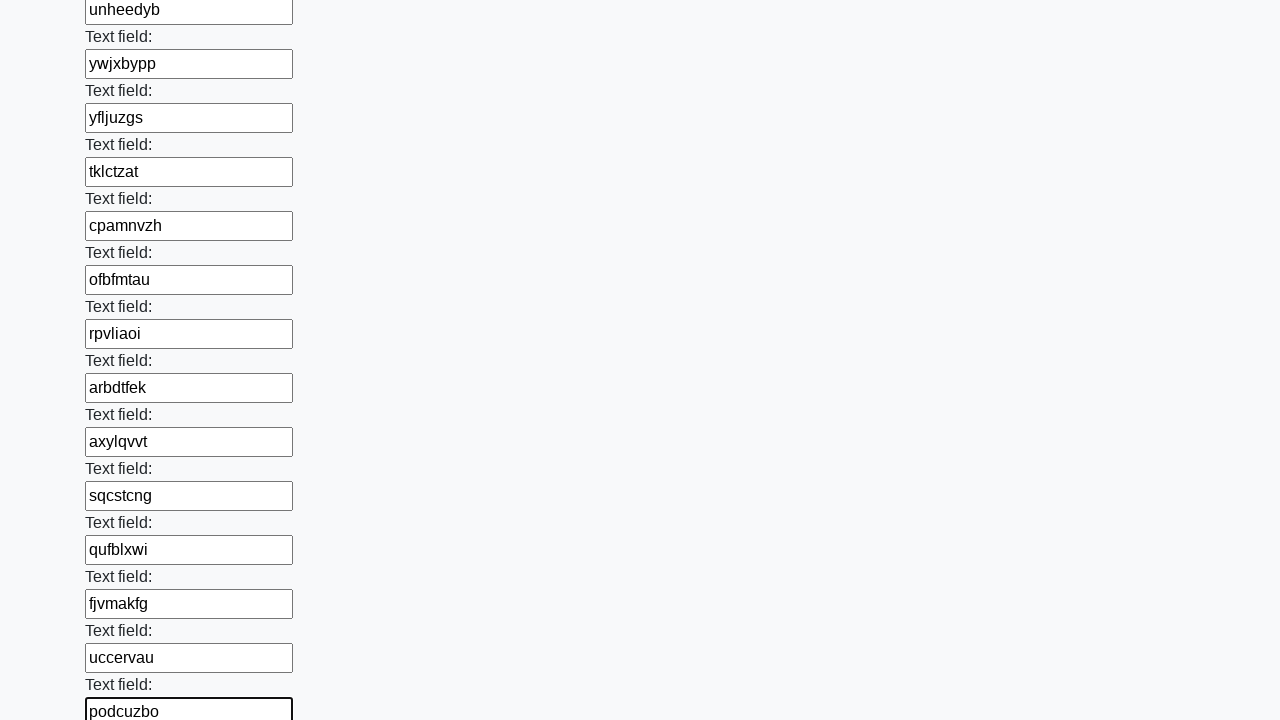

Filled input field with random text: 'glzjzljw' on input >> nth=50
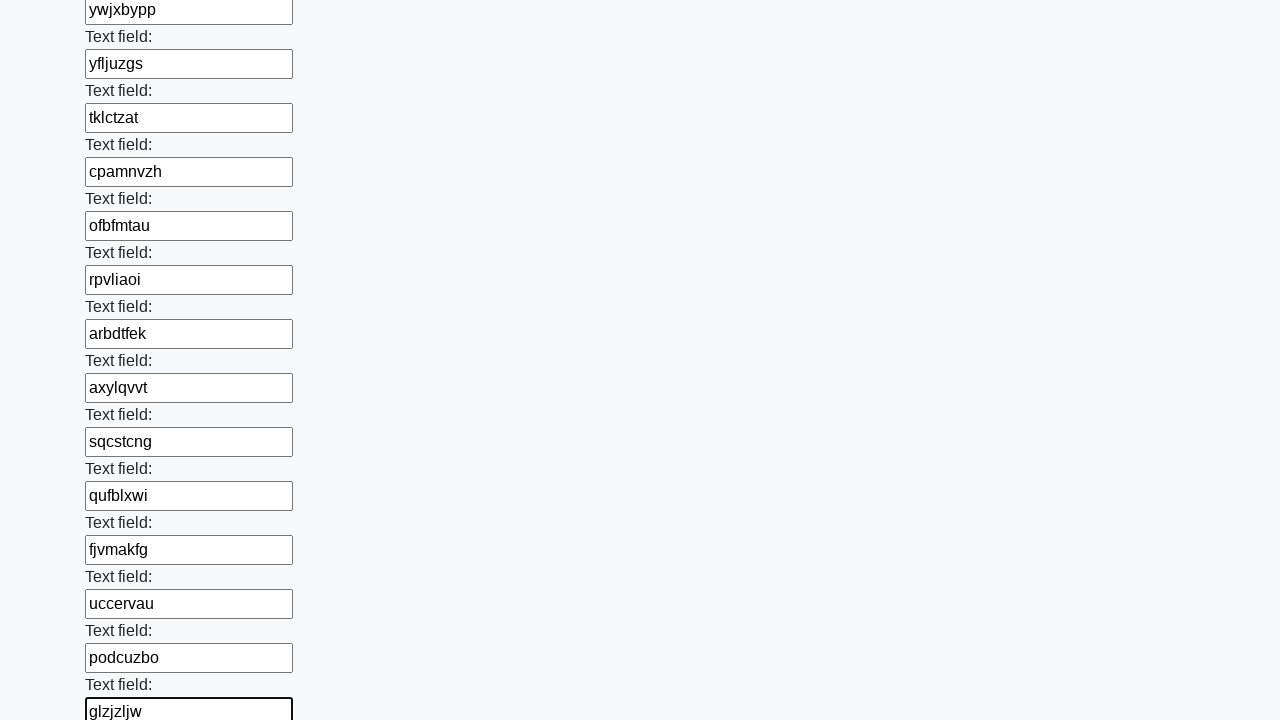

Filled input field with random text: 'jpbutbun' on input >> nth=51
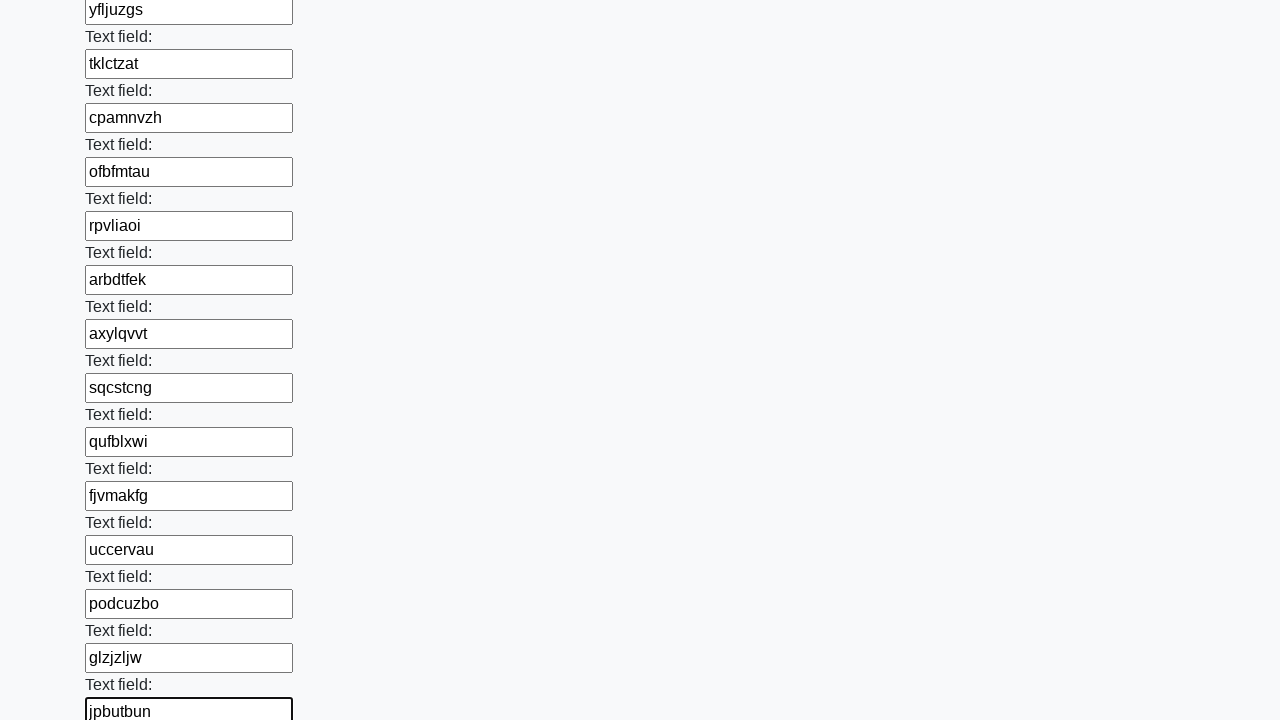

Filled input field with random text: 'oobnuzqj' on input >> nth=52
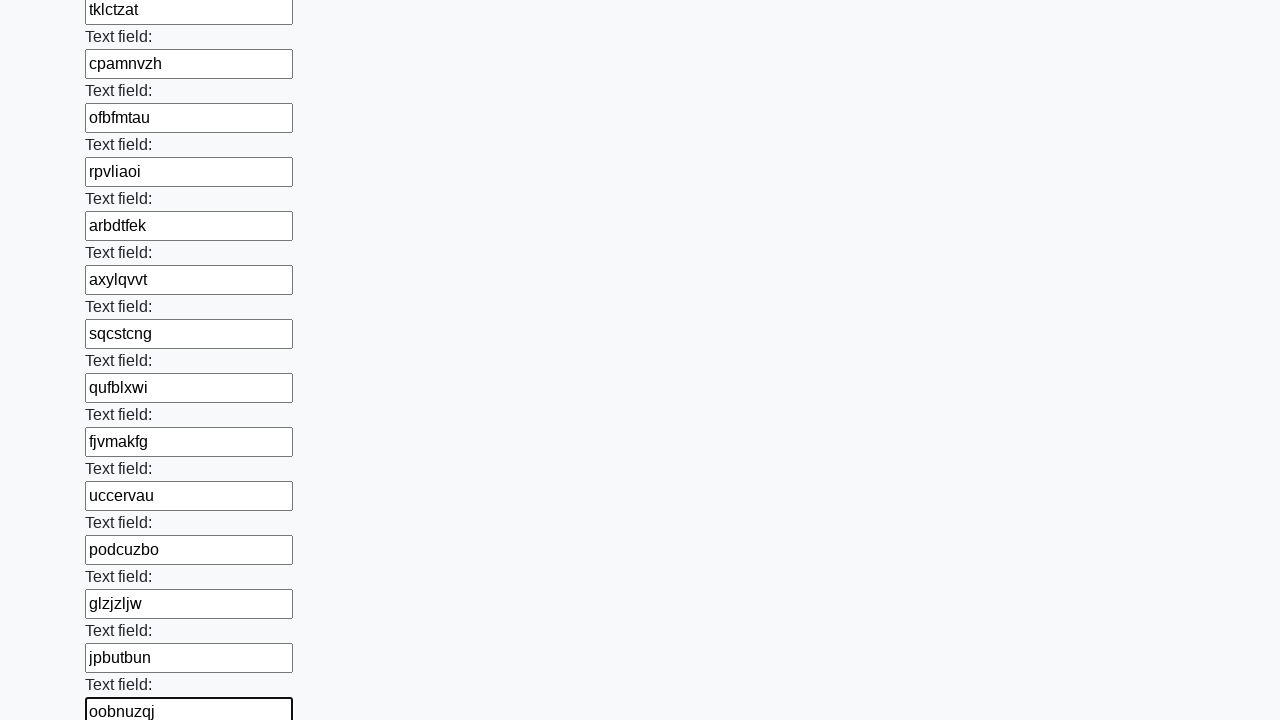

Filled input field with random text: 'jhkehplq' on input >> nth=53
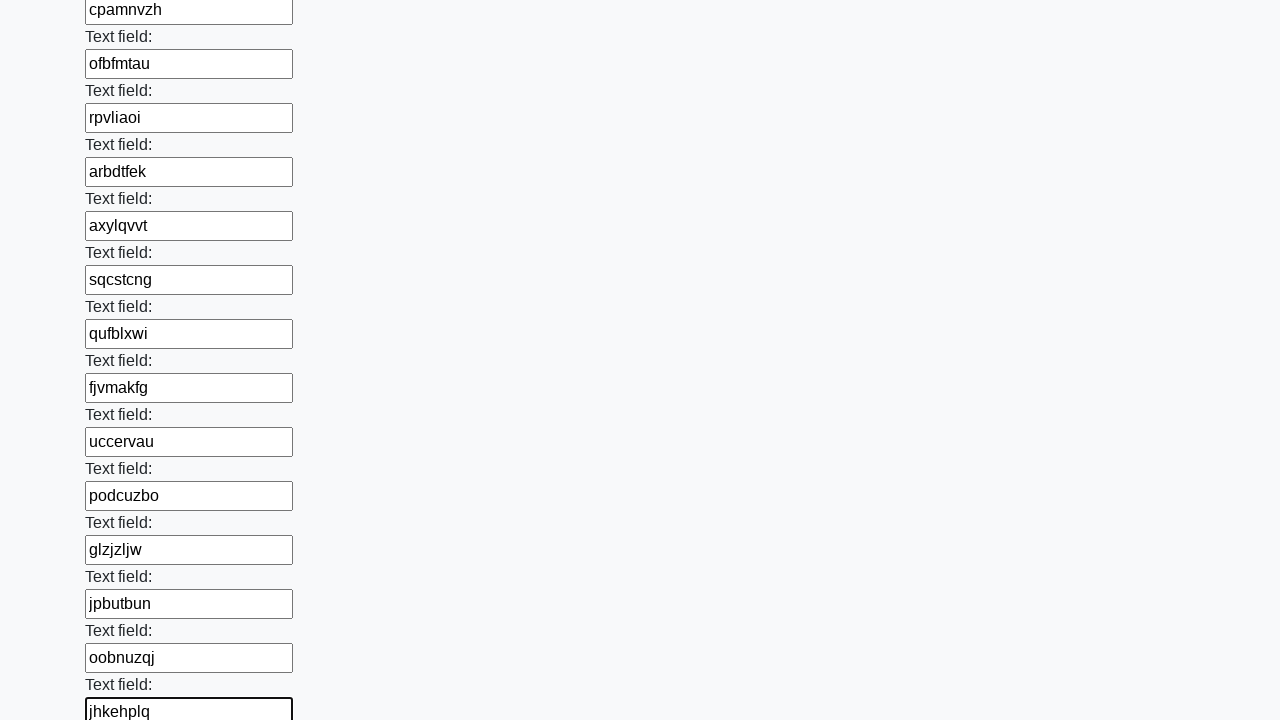

Filled input field with random text: 'dvltfvnk' on input >> nth=54
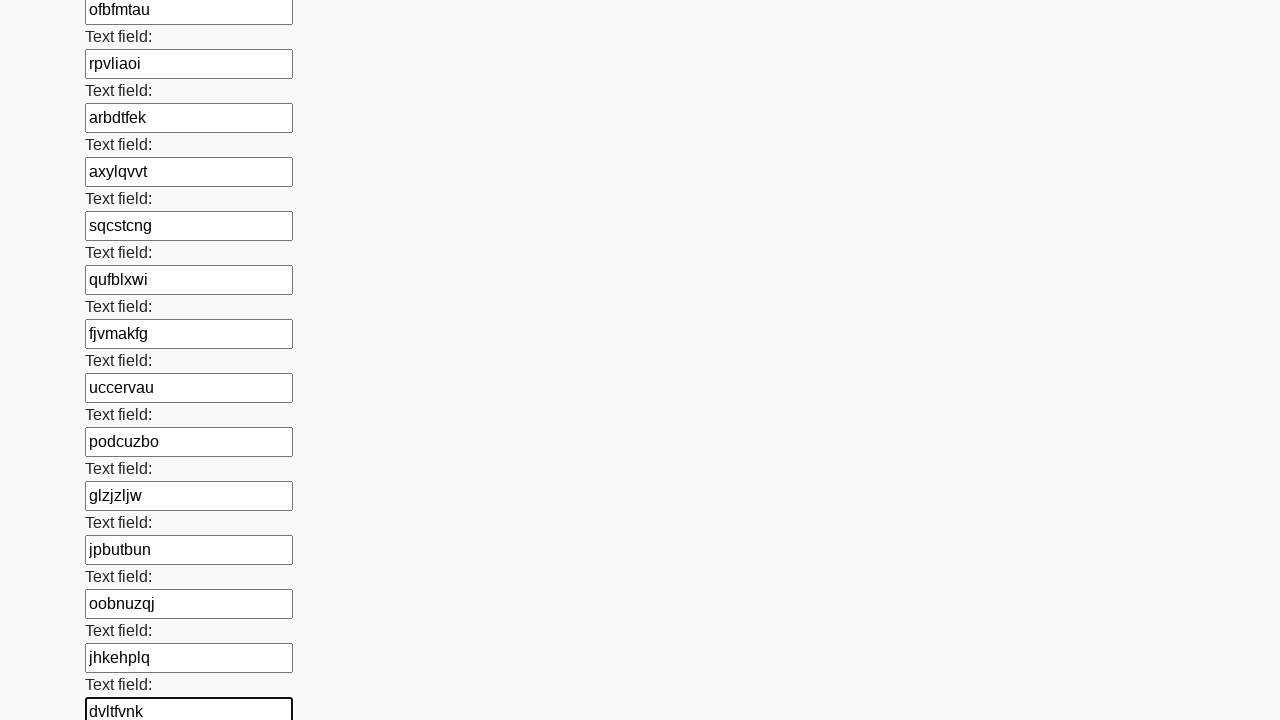

Filled input field with random text: 'tcsnlkjo' on input >> nth=55
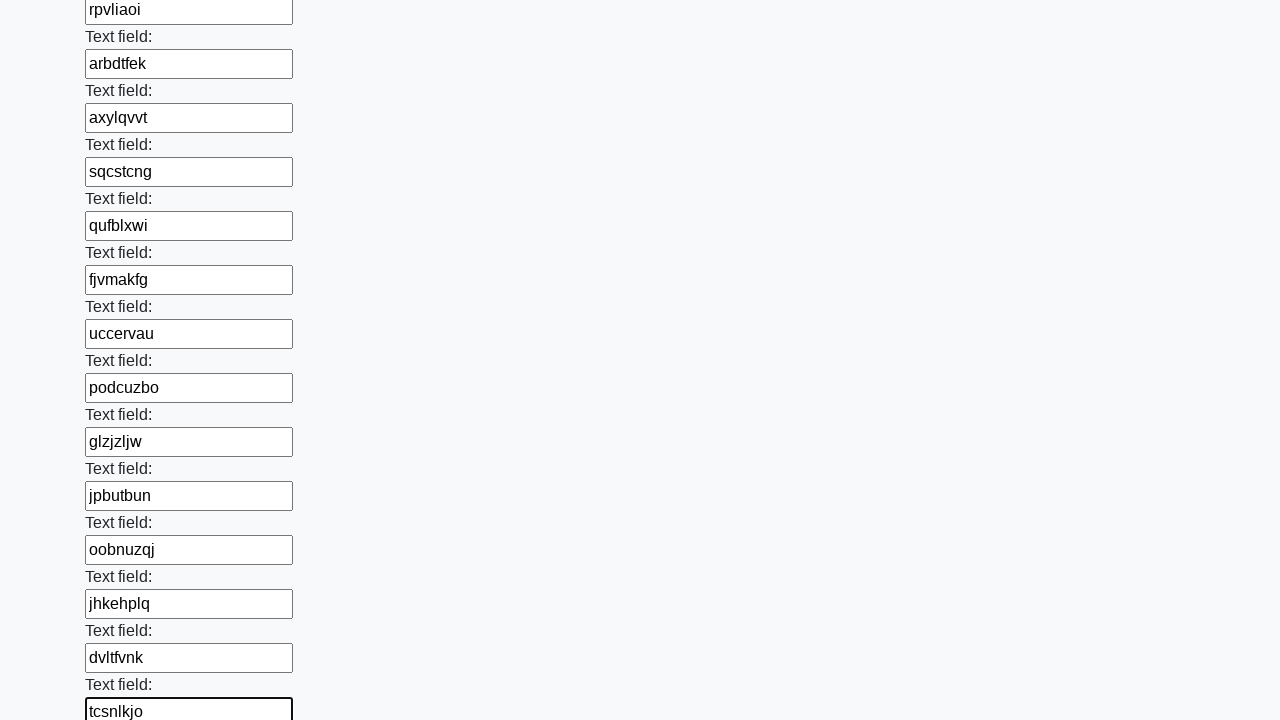

Filled input field with random text: 'pnztjpal' on input >> nth=56
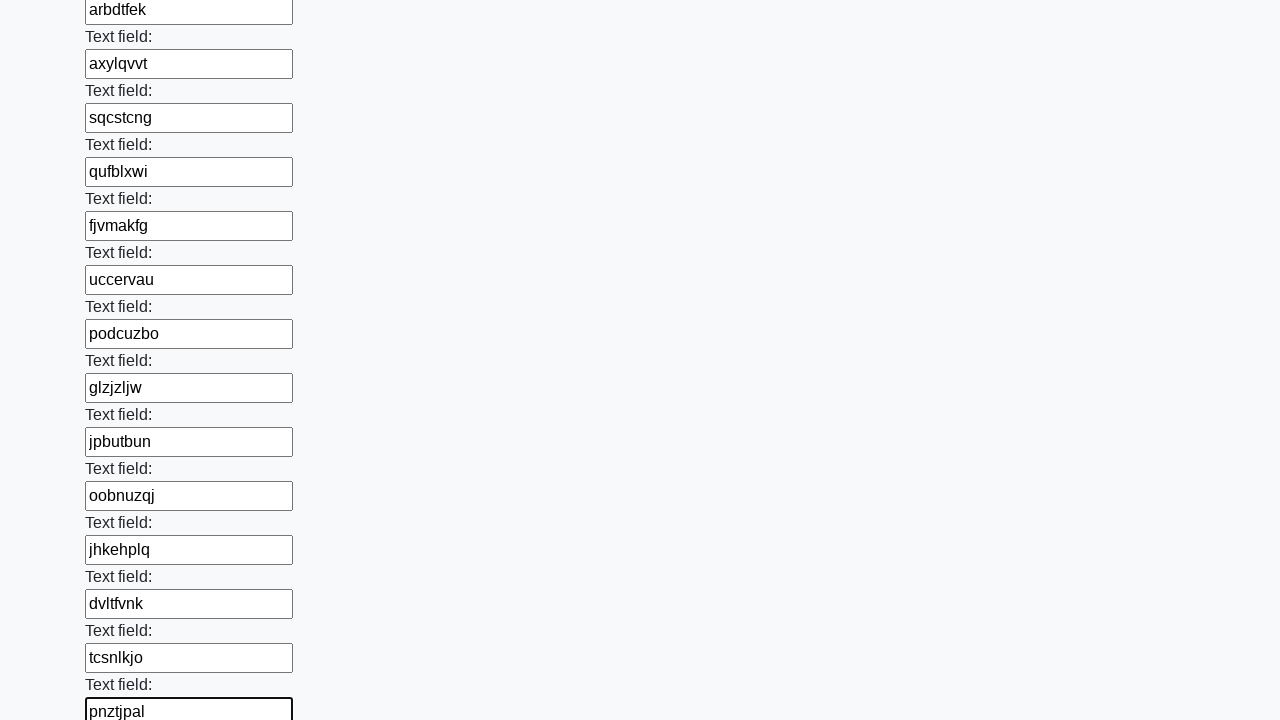

Filled input field with random text: 'lhwsxnsc' on input >> nth=57
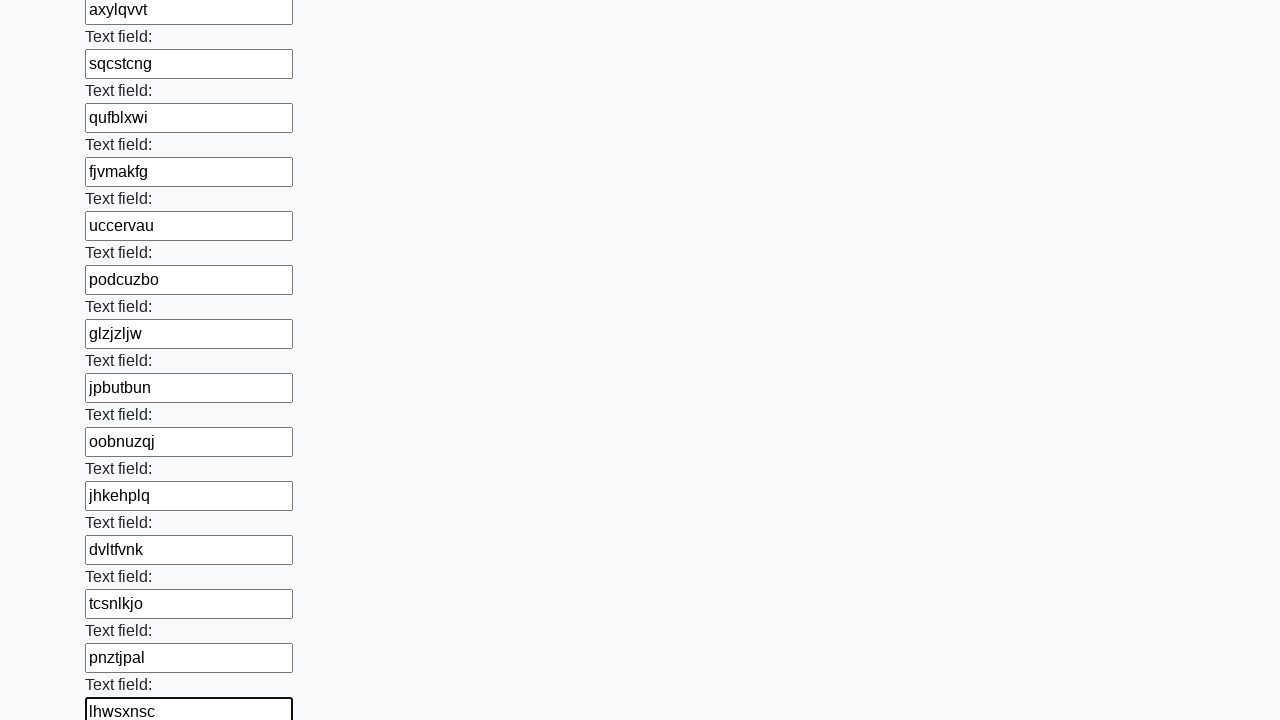

Filled input field with random text: 'scpisjrb' on input >> nth=58
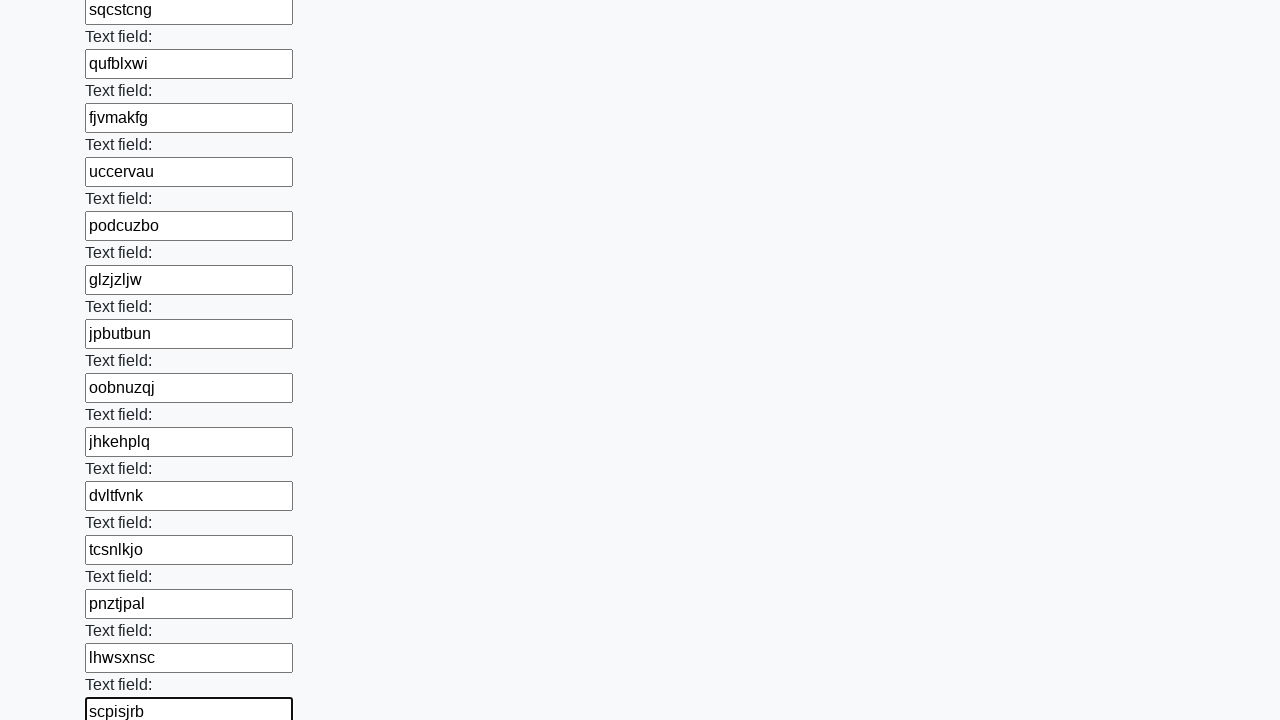

Filled input field with random text: 'alzhfisd' on input >> nth=59
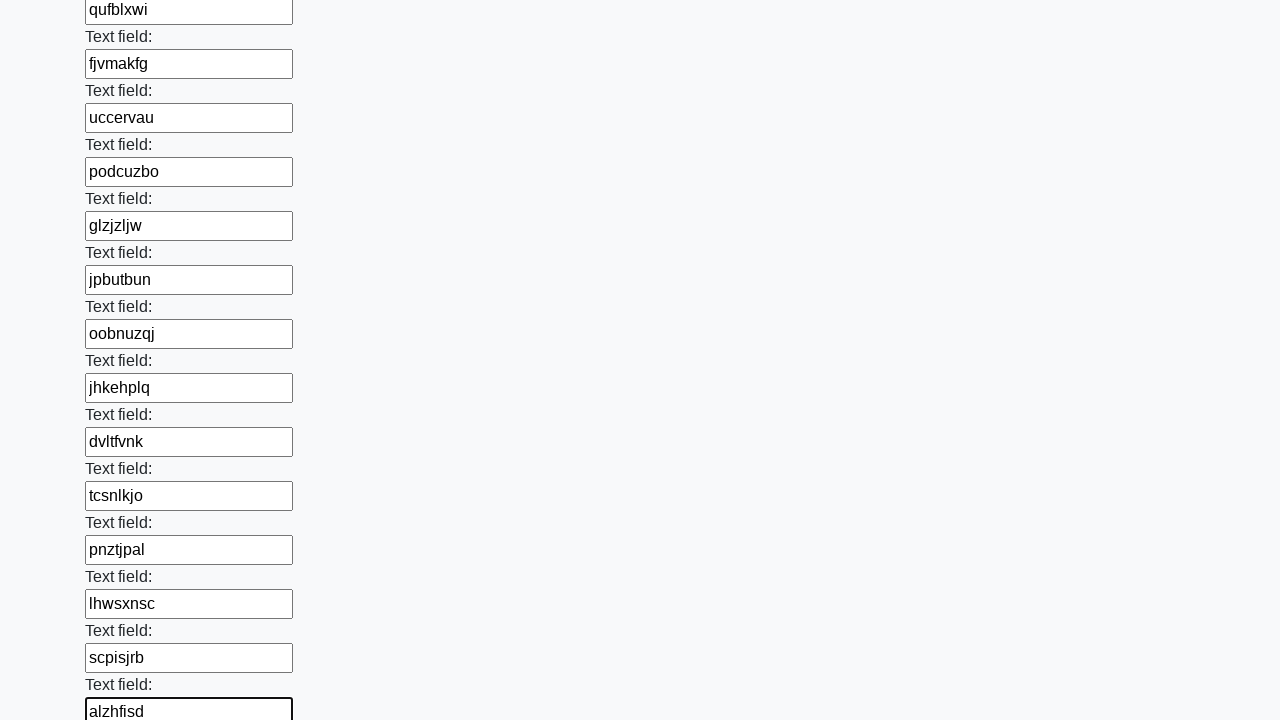

Filled input field with random text: 'qxctxawm' on input >> nth=60
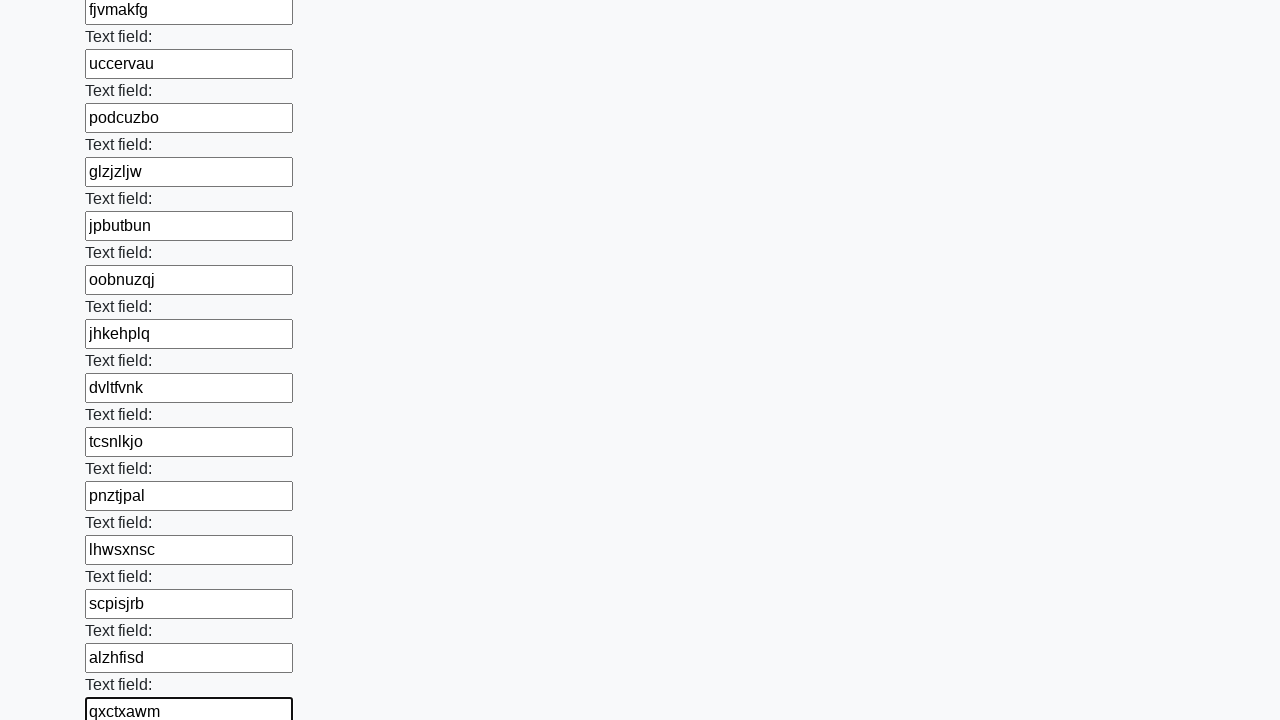

Filled input field with random text: 'vbnlpakh' on input >> nth=61
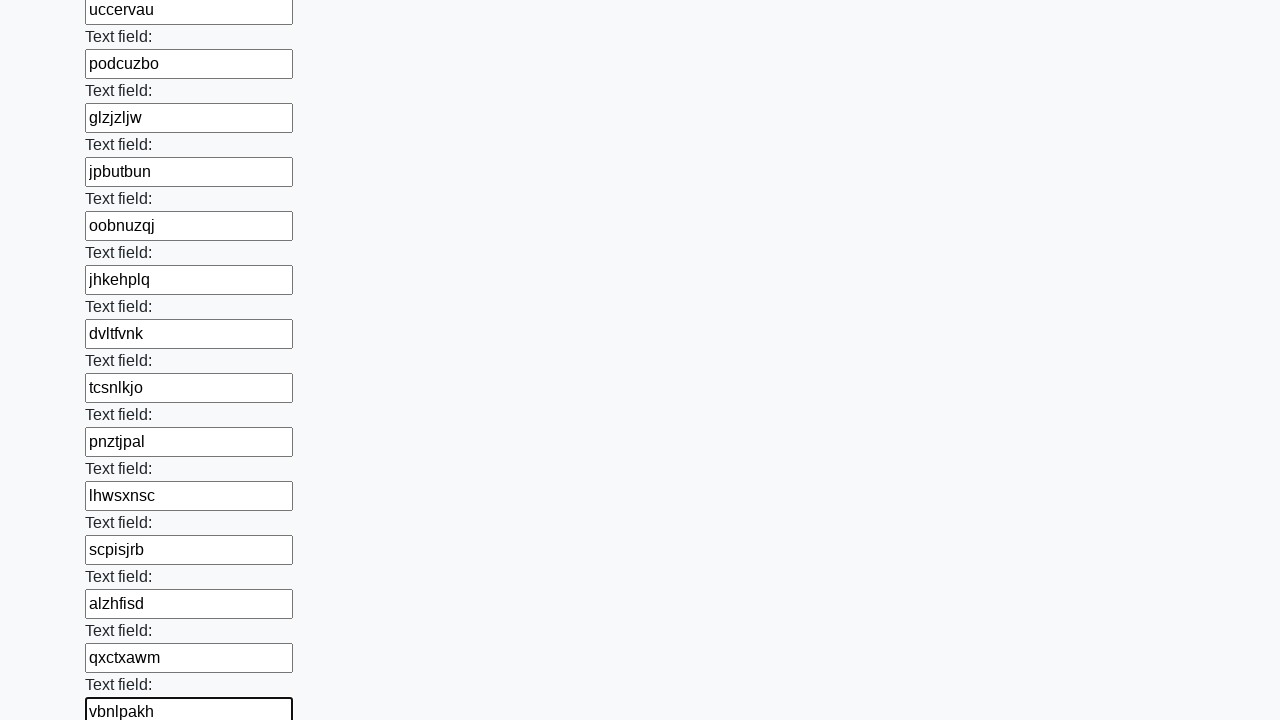

Filled input field with random text: 'gptkcadp' on input >> nth=62
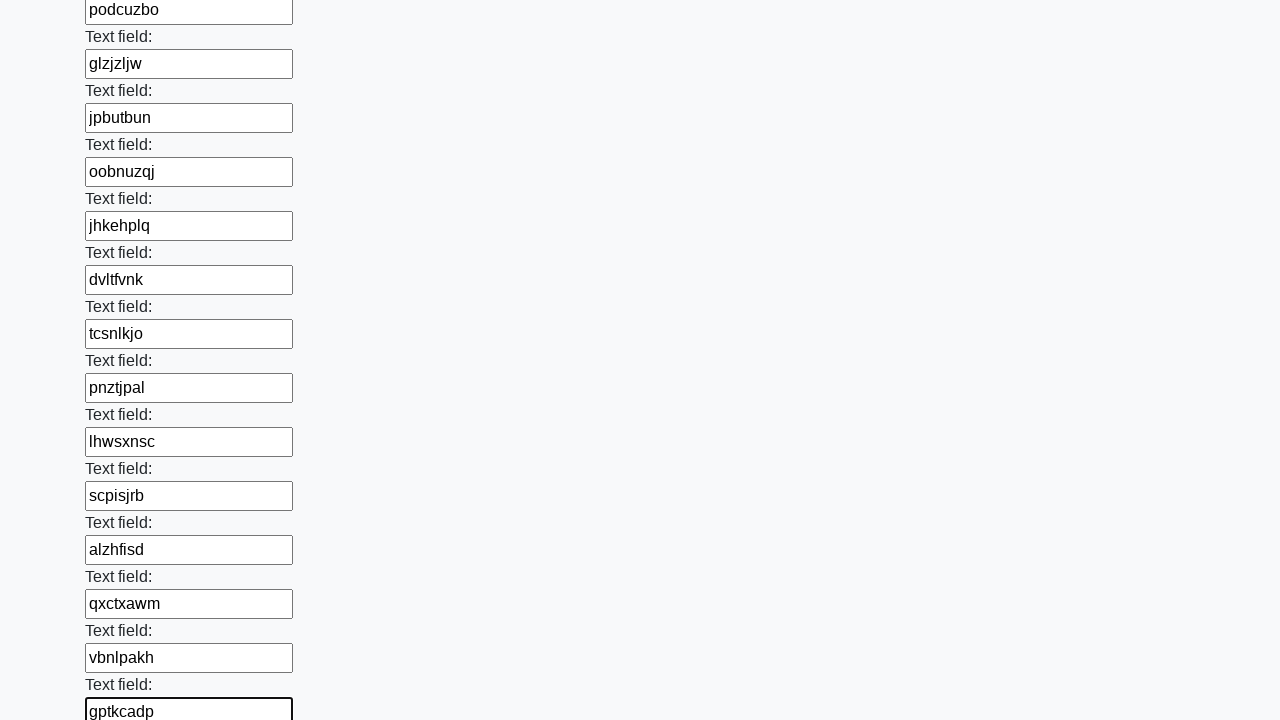

Filled input field with random text: 'vatahing' on input >> nth=63
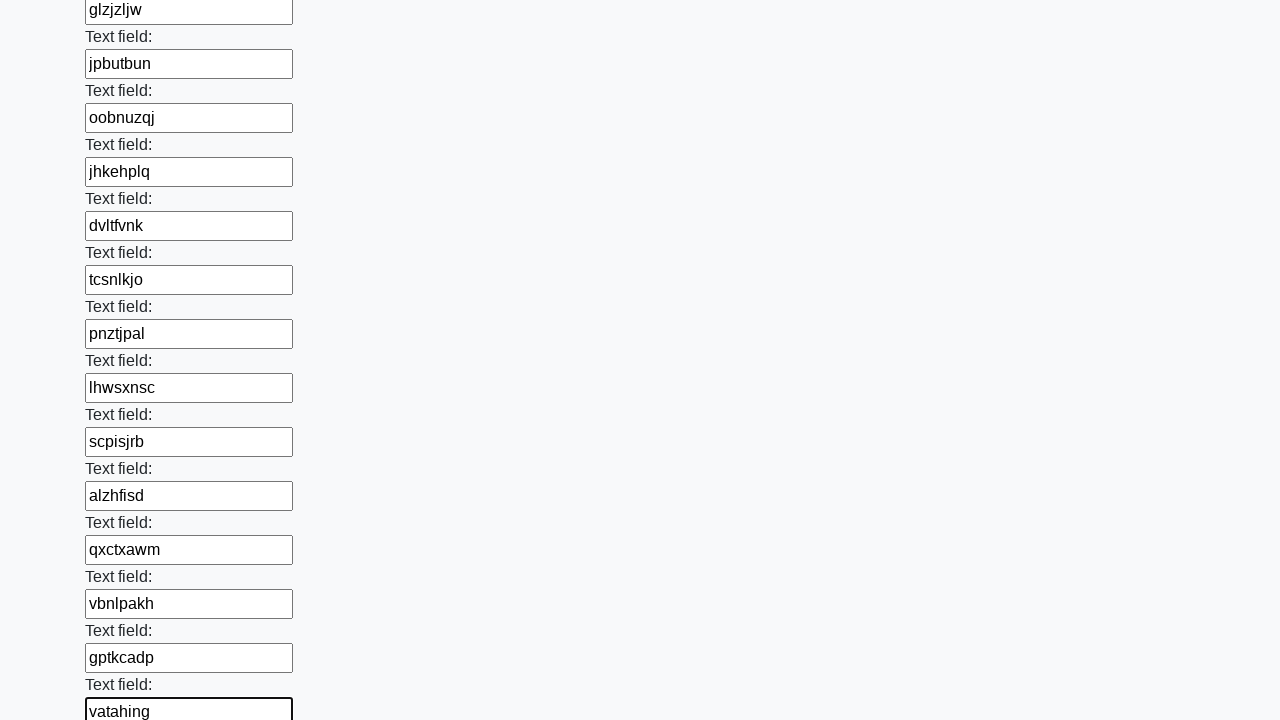

Filled input field with random text: 'ydzqthqu' on input >> nth=64
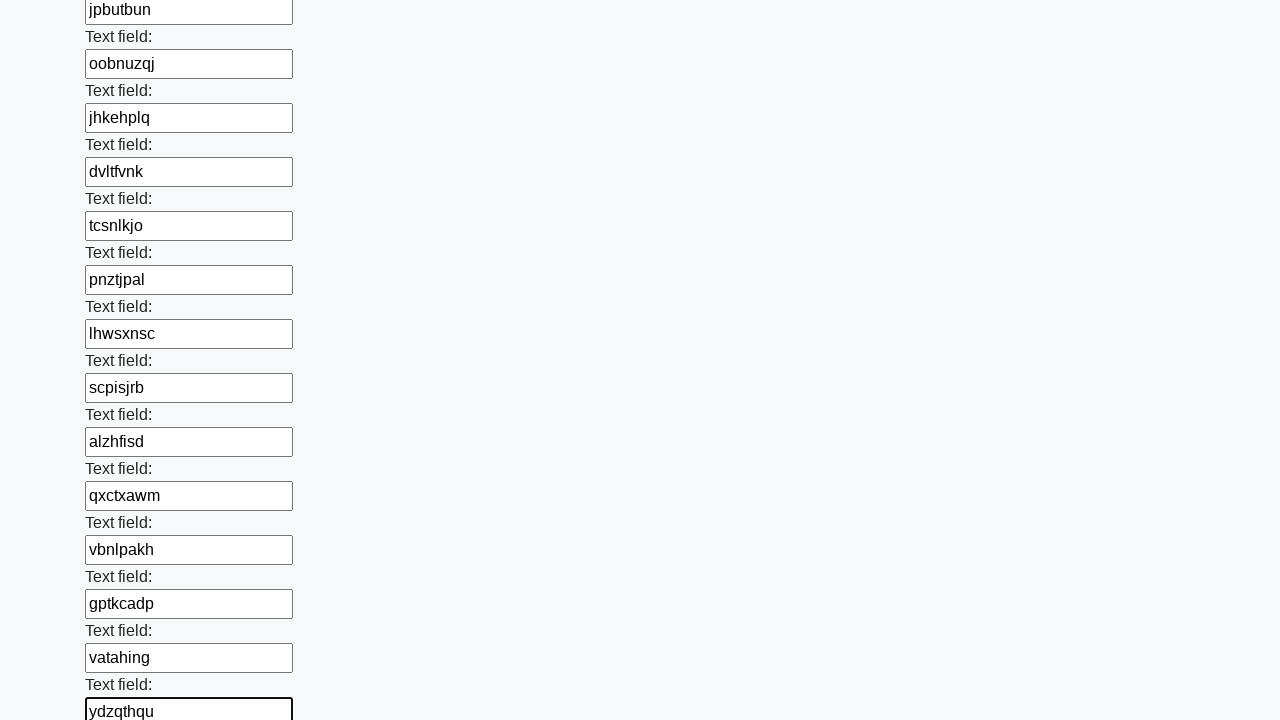

Filled input field with random text: 'tjhnfhgc' on input >> nth=65
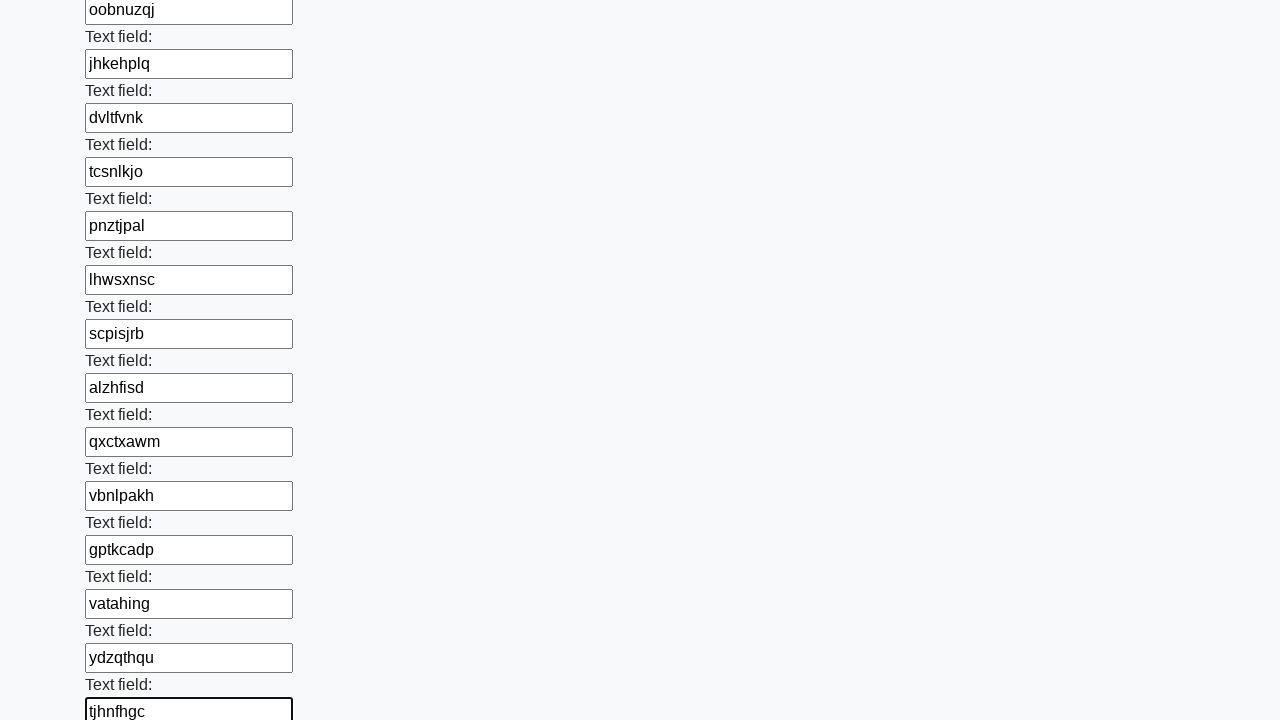

Filled input field with random text: 'asfigmbn' on input >> nth=66
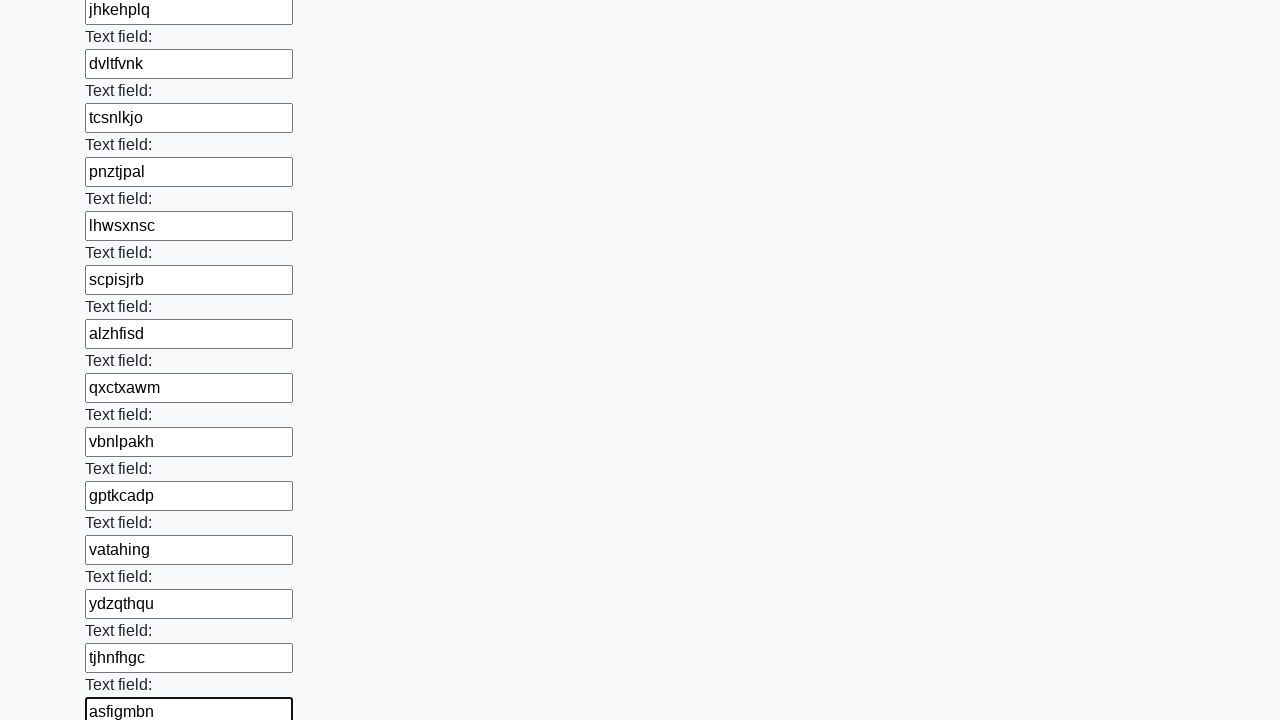

Filled input field with random text: 'fvgqkqqy' on input >> nth=67
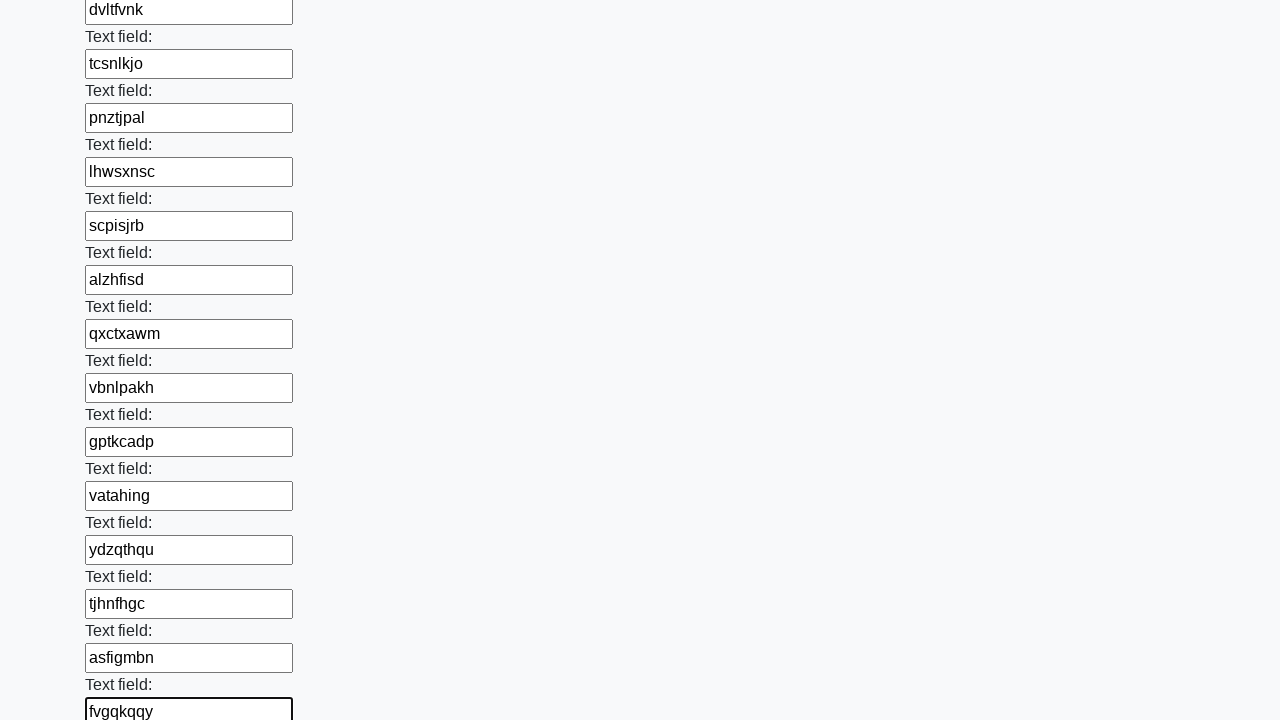

Filled input field with random text: 'fnecymmk' on input >> nth=68
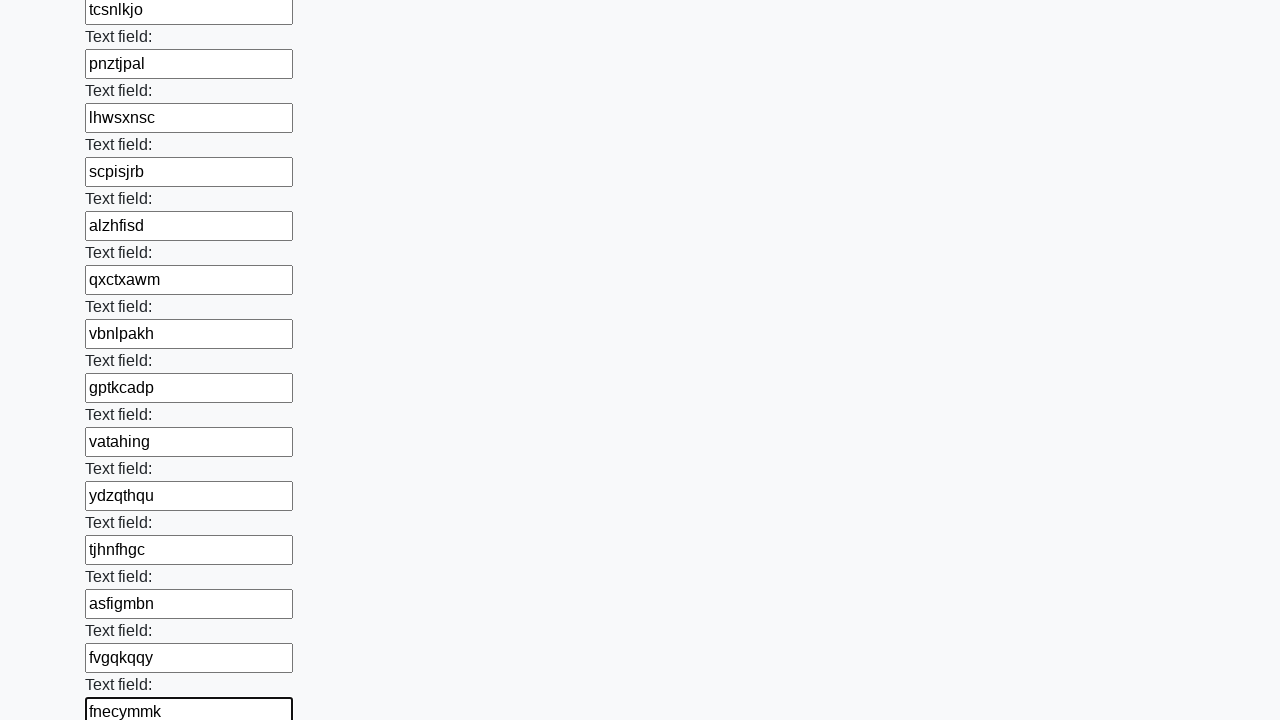

Filled input field with random text: 'daccvsmh' on input >> nth=69
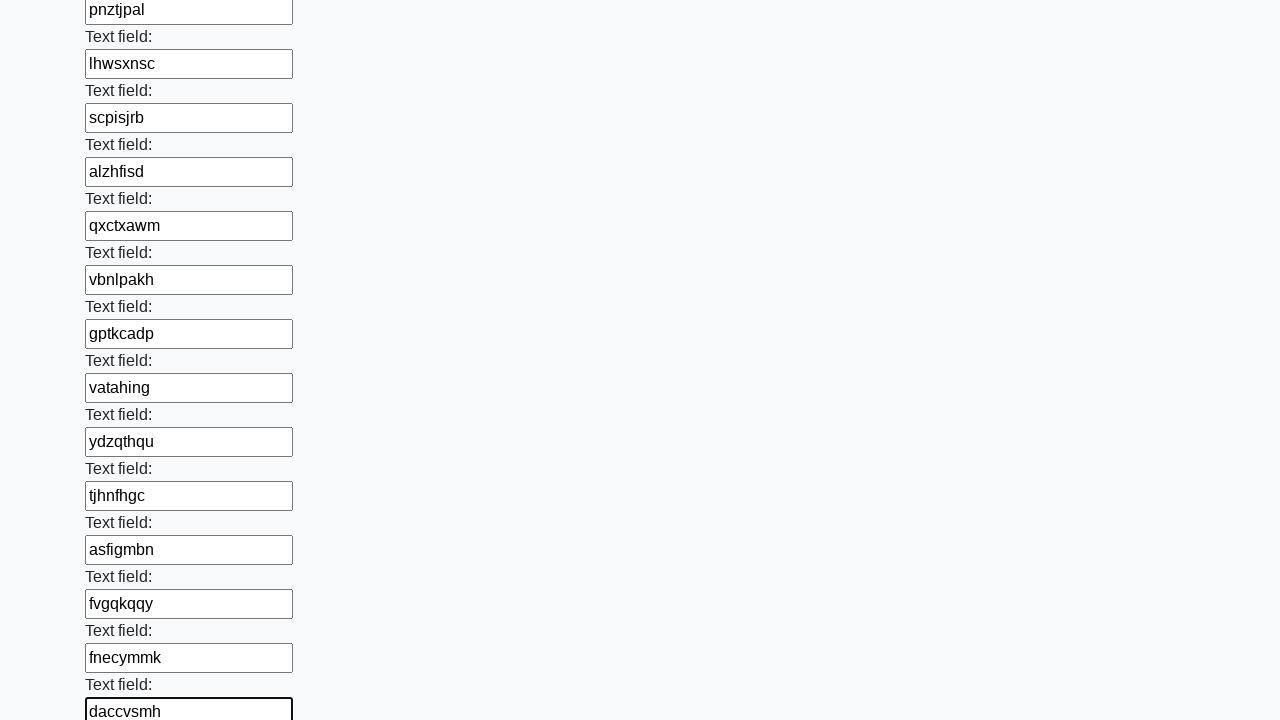

Filled input field with random text: 'blshsbsy' on input >> nth=70
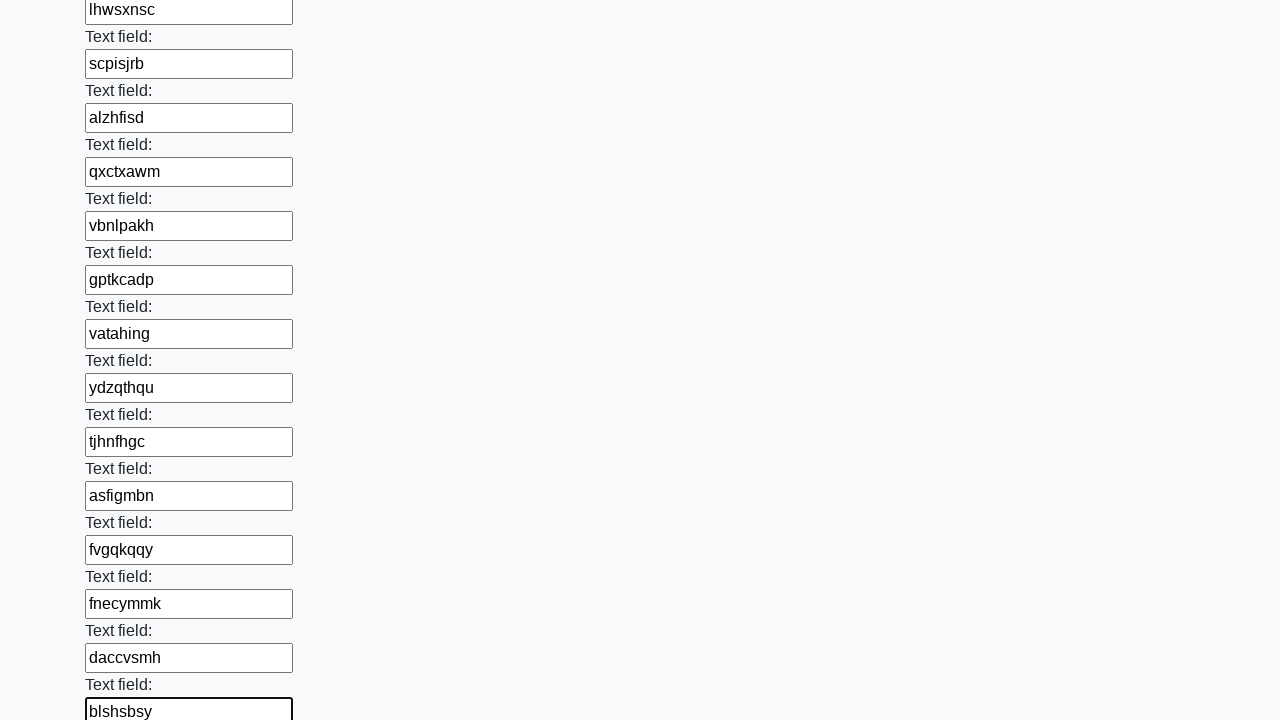

Filled input field with random text: 'mtybiety' on input >> nth=71
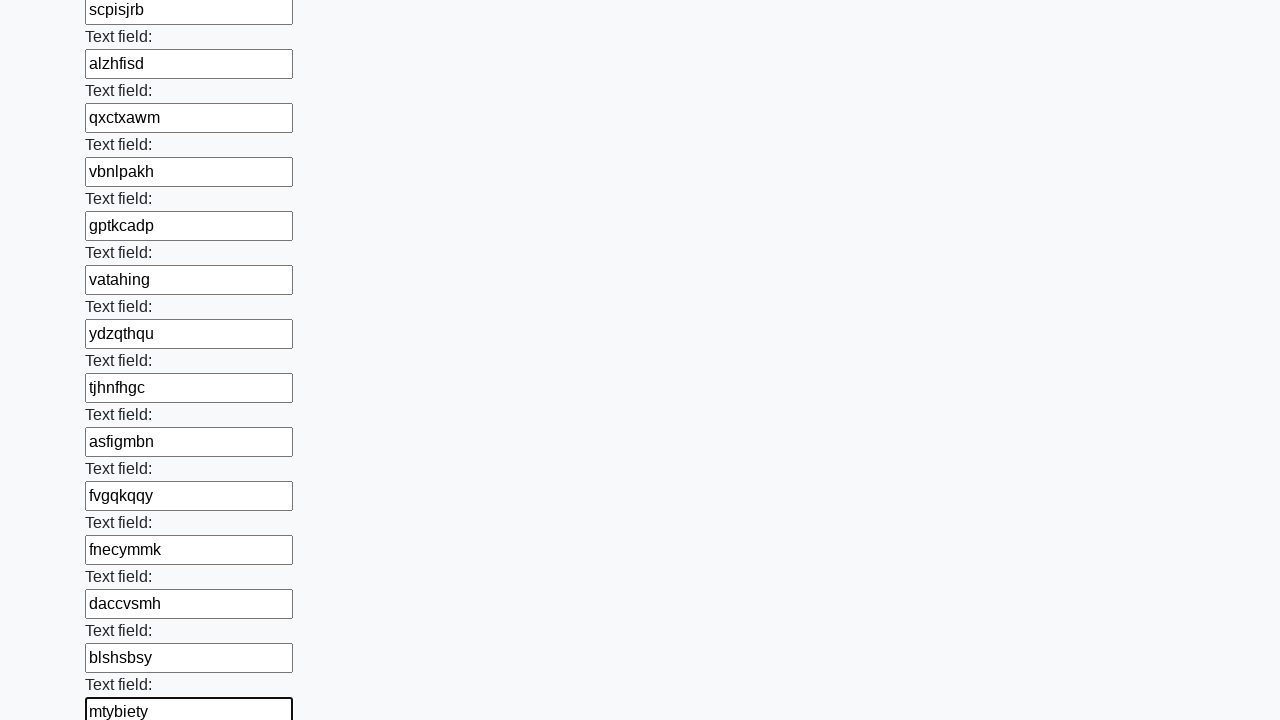

Filled input field with random text: 'sczxpxbg' on input >> nth=72
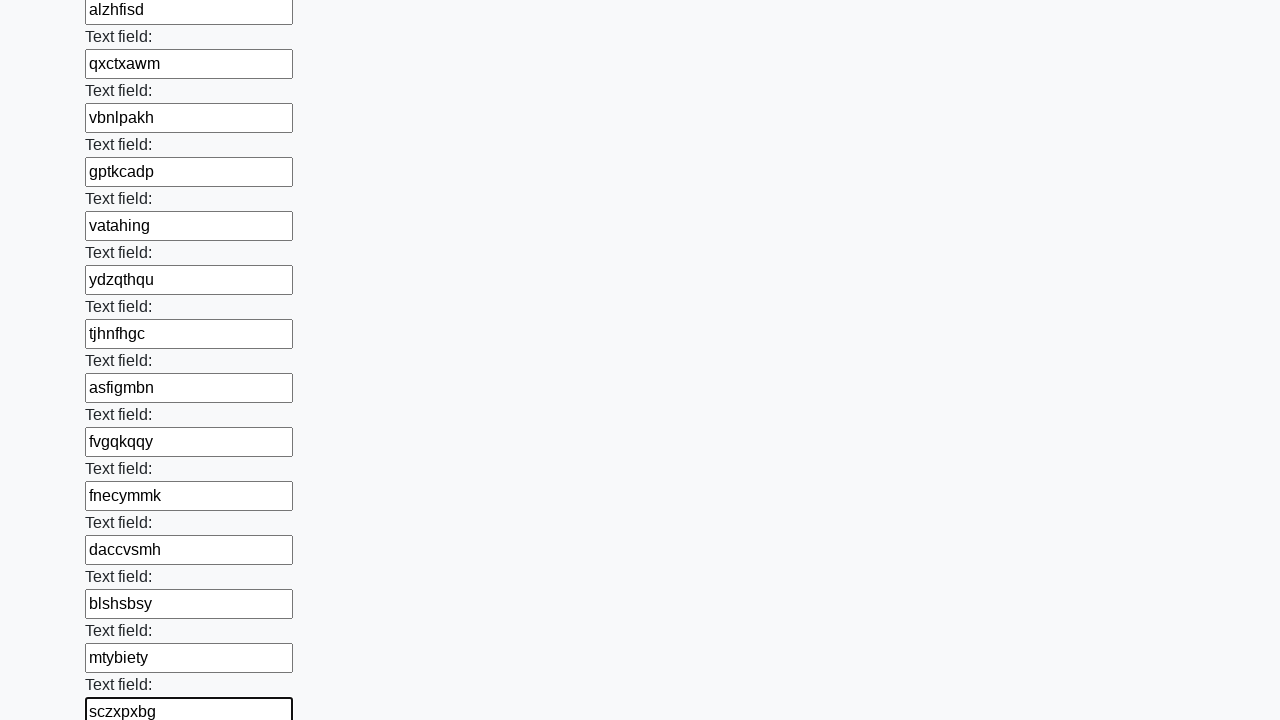

Filled input field with random text: 'wifsdofs' on input >> nth=73
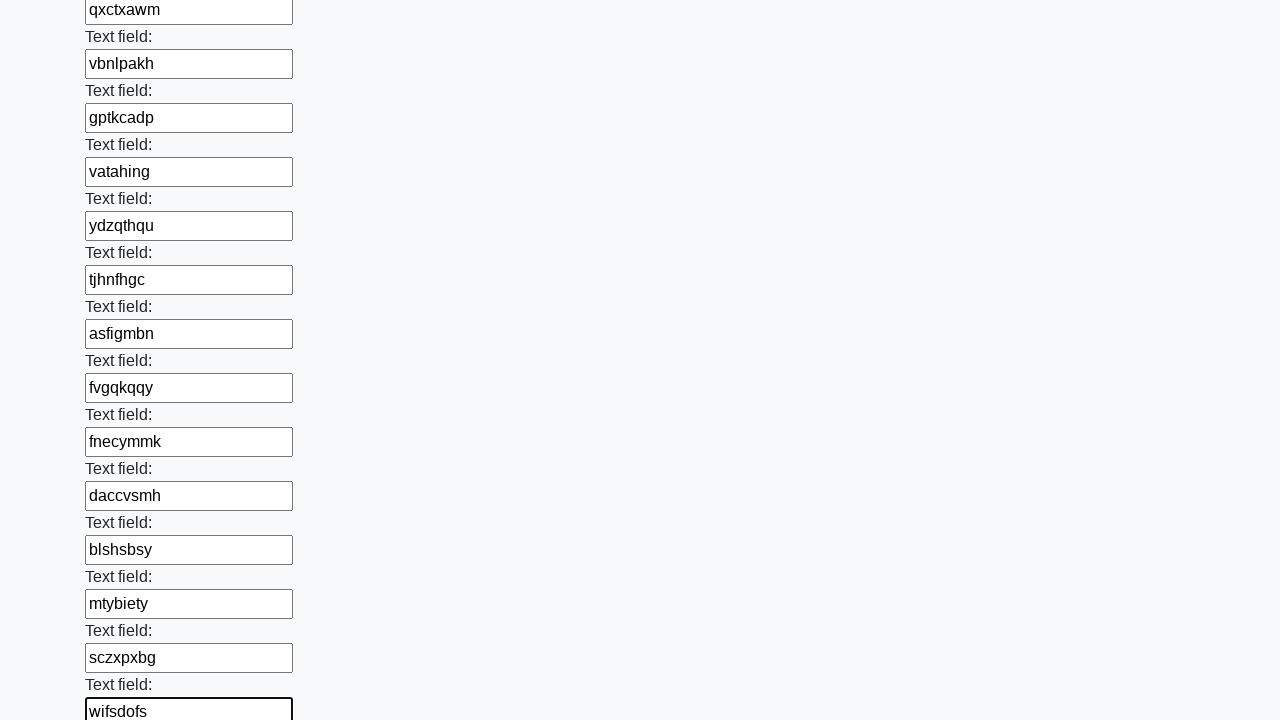

Filled input field with random text: 'vahhegpm' on input >> nth=74
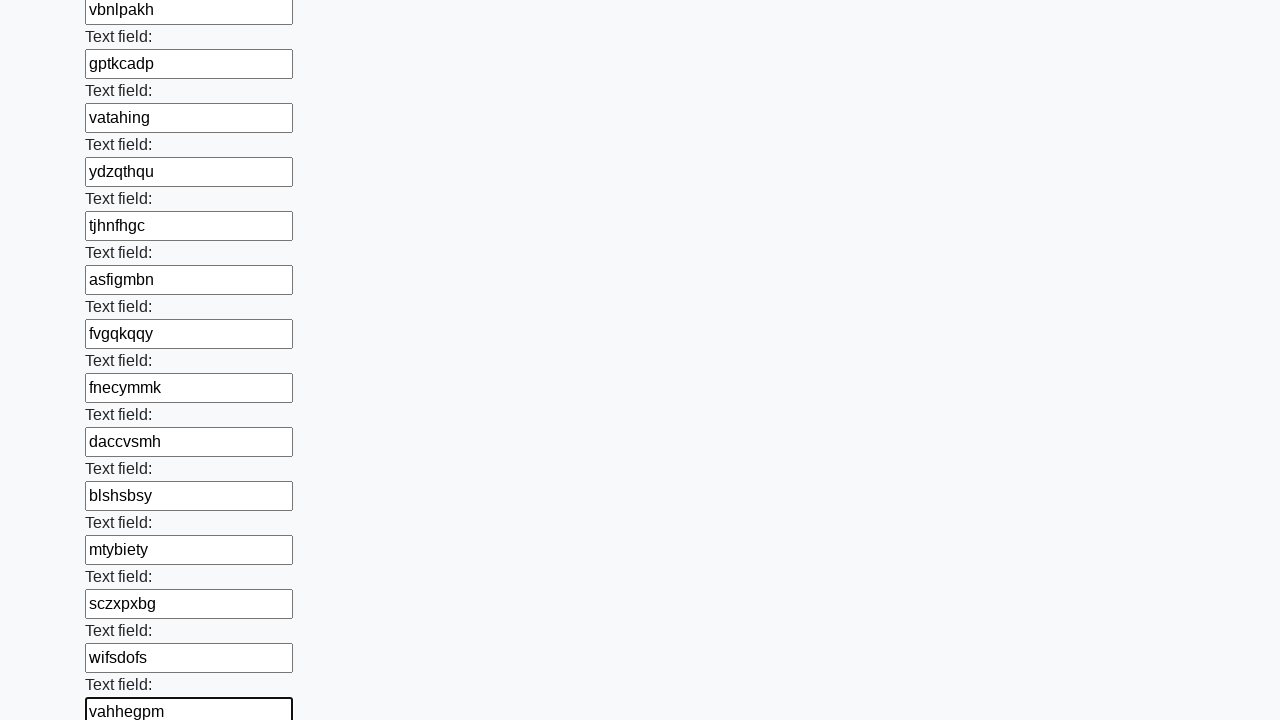

Filled input field with random text: 'qwqvdvri' on input >> nth=75
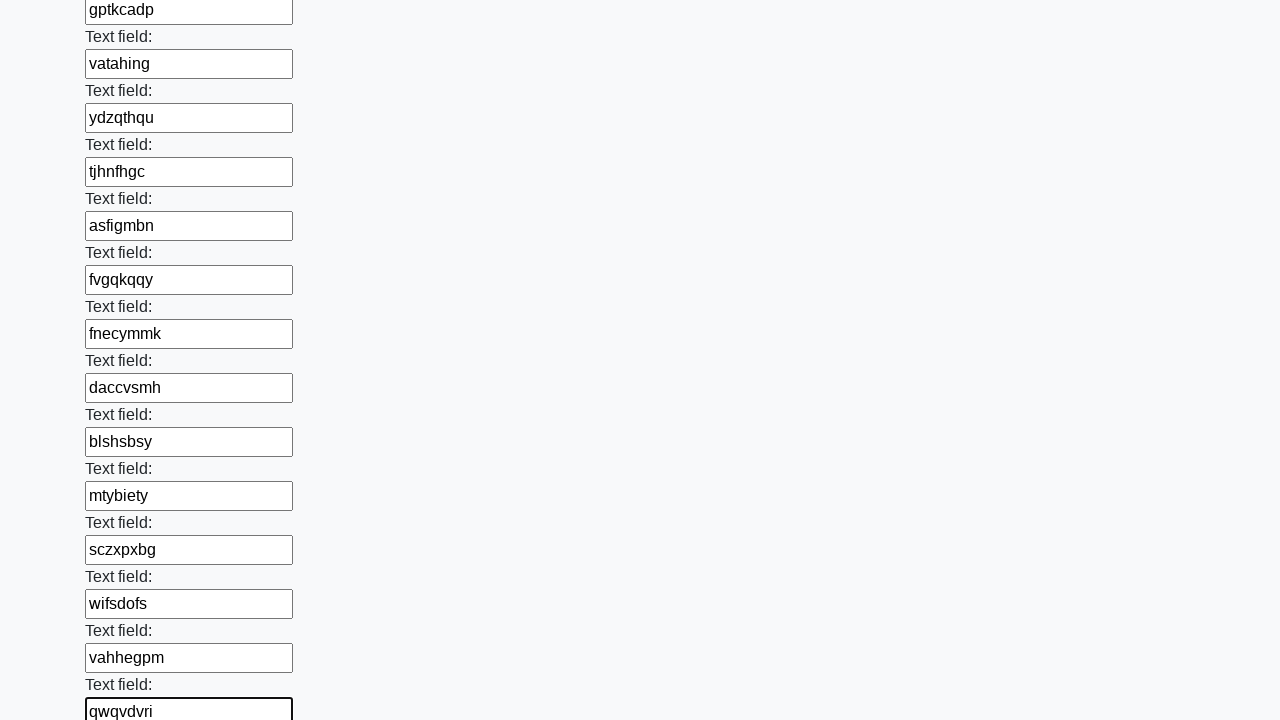

Filled input field with random text: 'azebujpc' on input >> nth=76
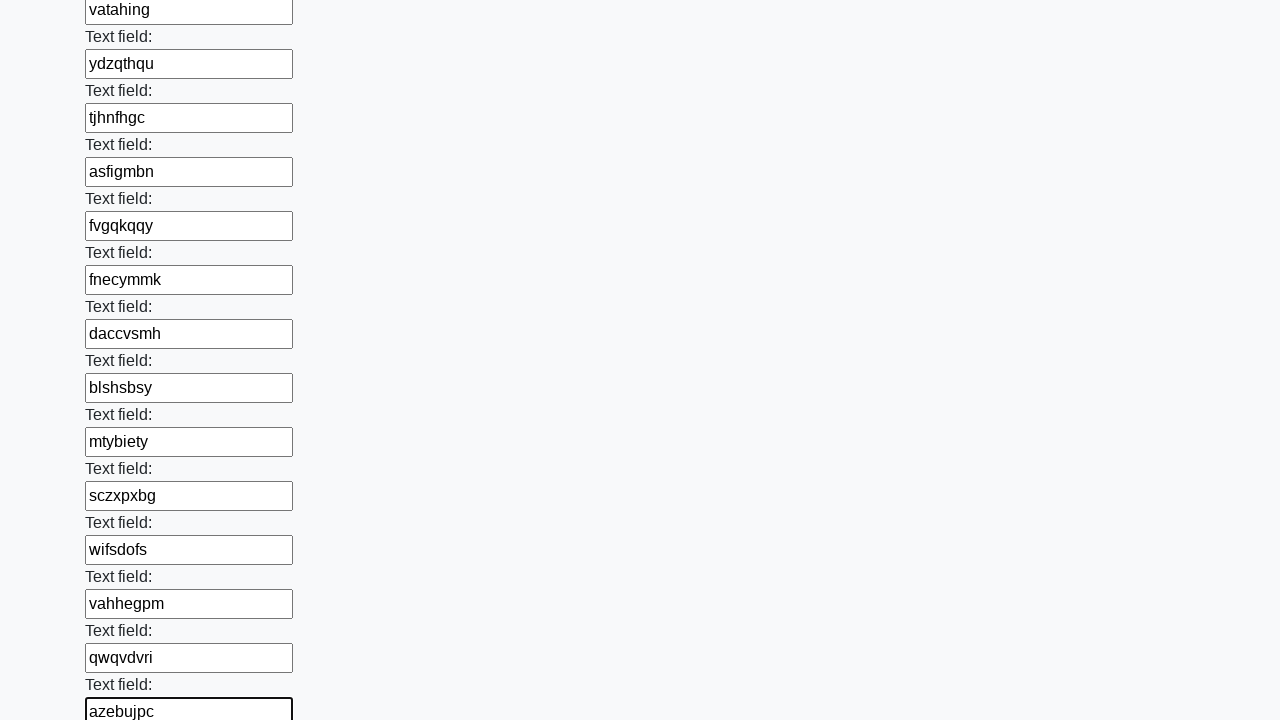

Filled input field with random text: 'vyreajes' on input >> nth=77
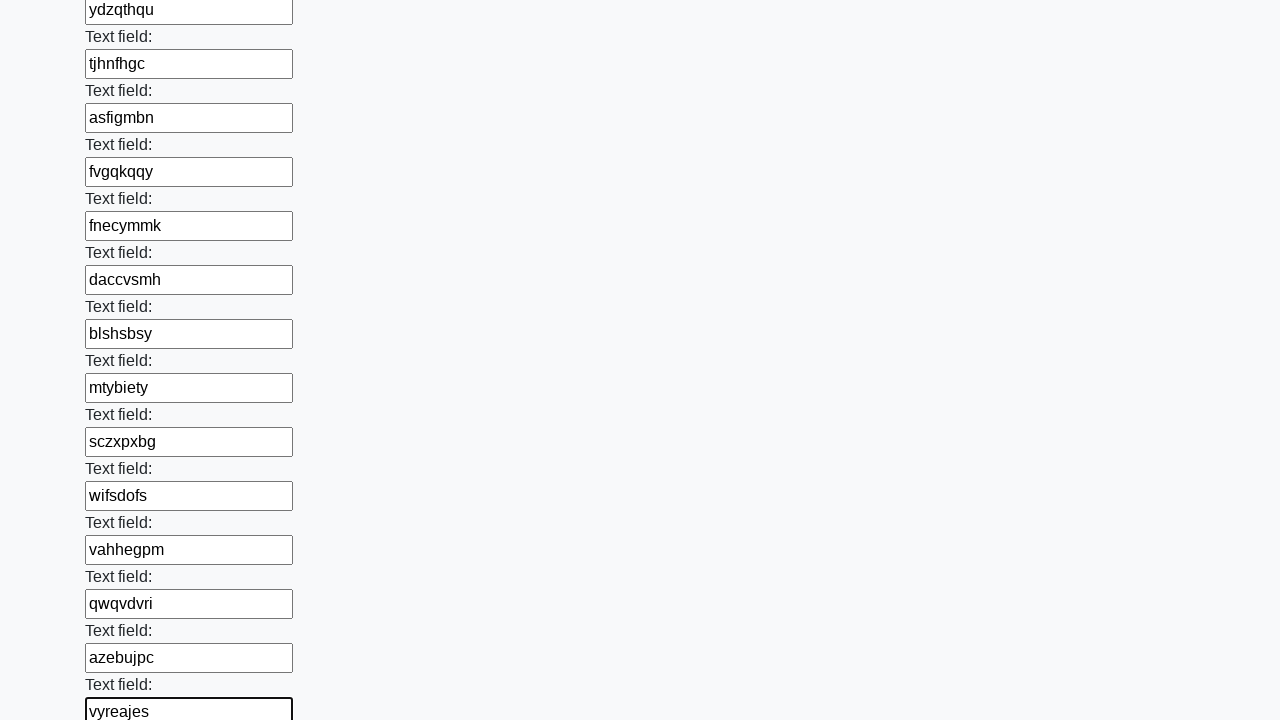

Filled input field with random text: 'wfglqeme' on input >> nth=78
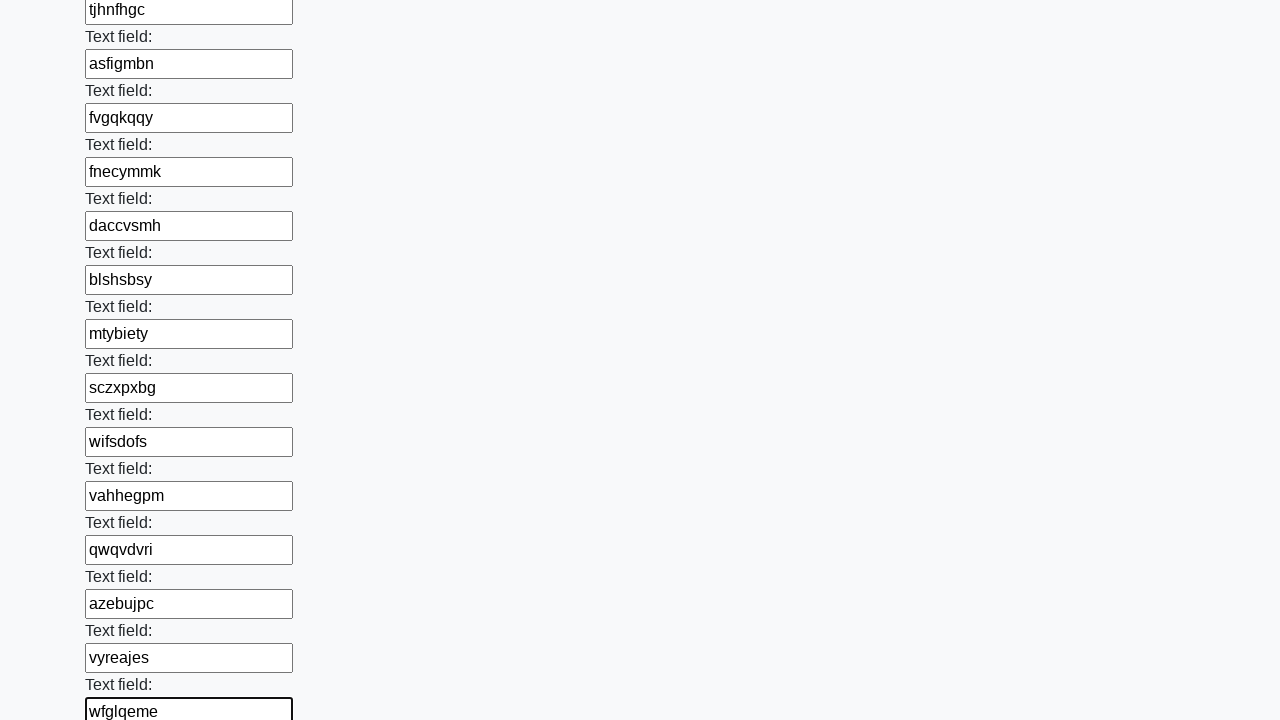

Filled input field with random text: 'lsywpnsx' on input >> nth=79
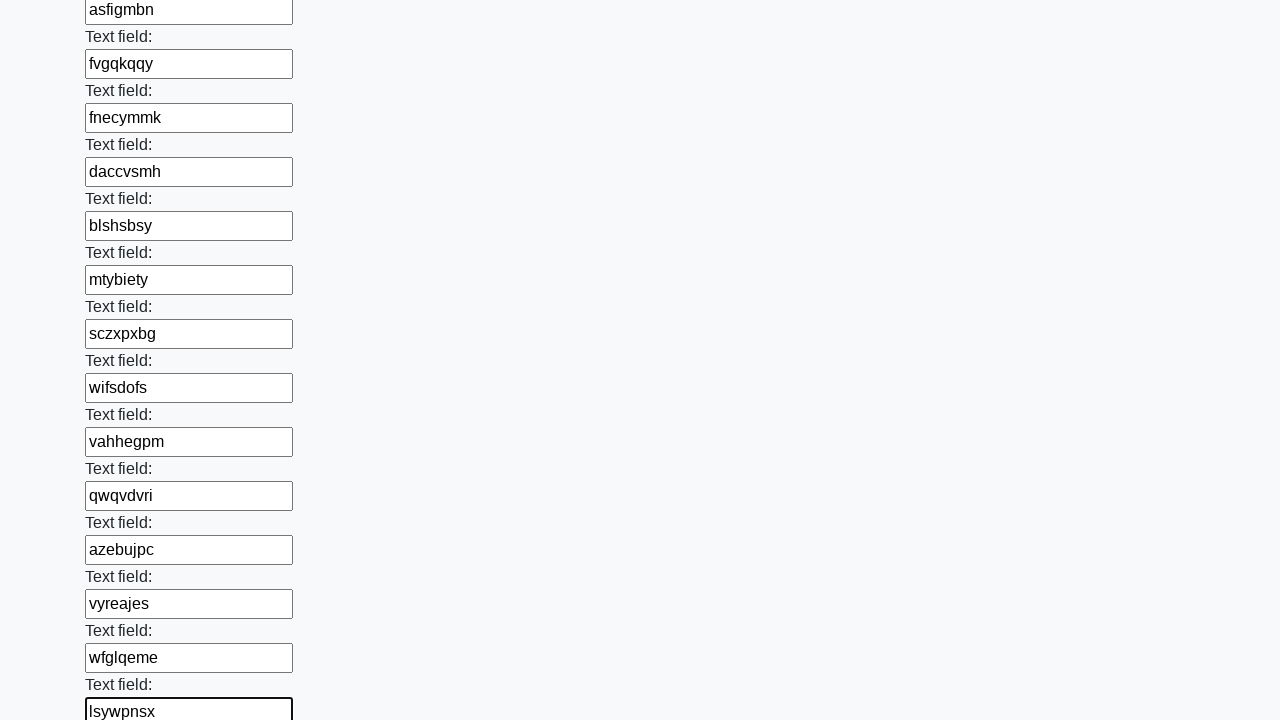

Filled input field with random text: 'kpnjlfig' on input >> nth=80
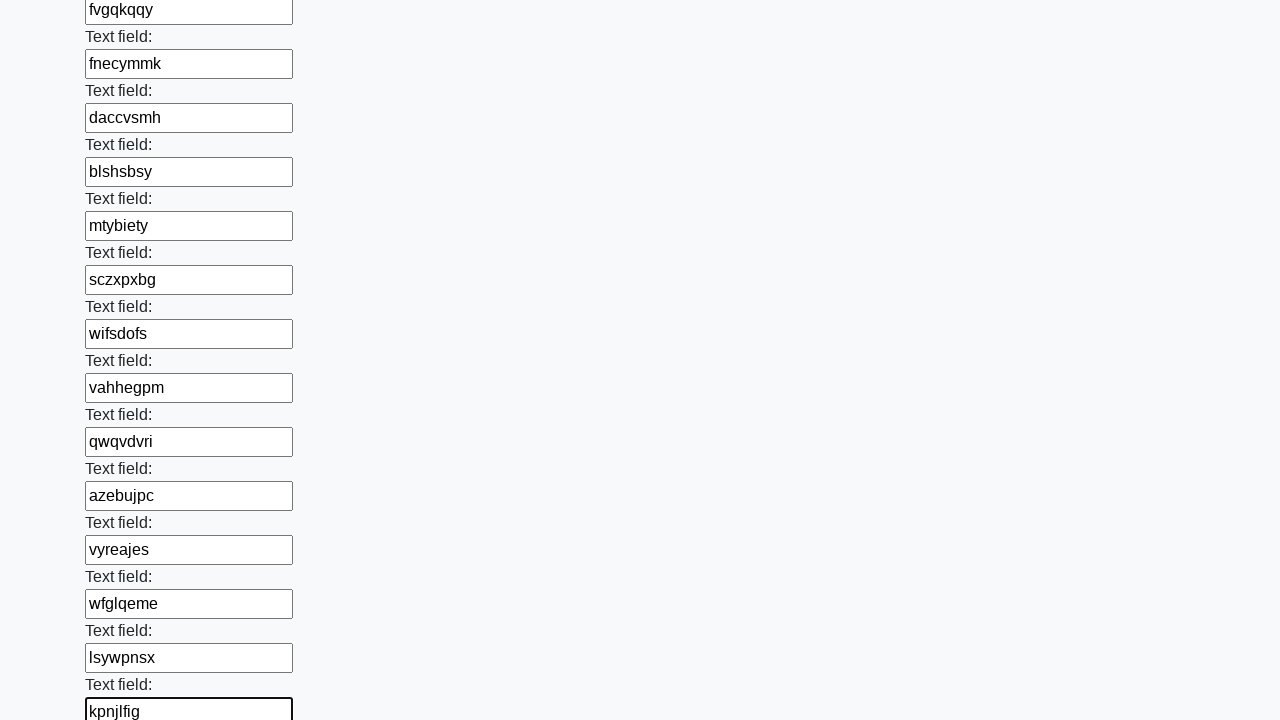

Filled input field with random text: 'qfzwmtbi' on input >> nth=81
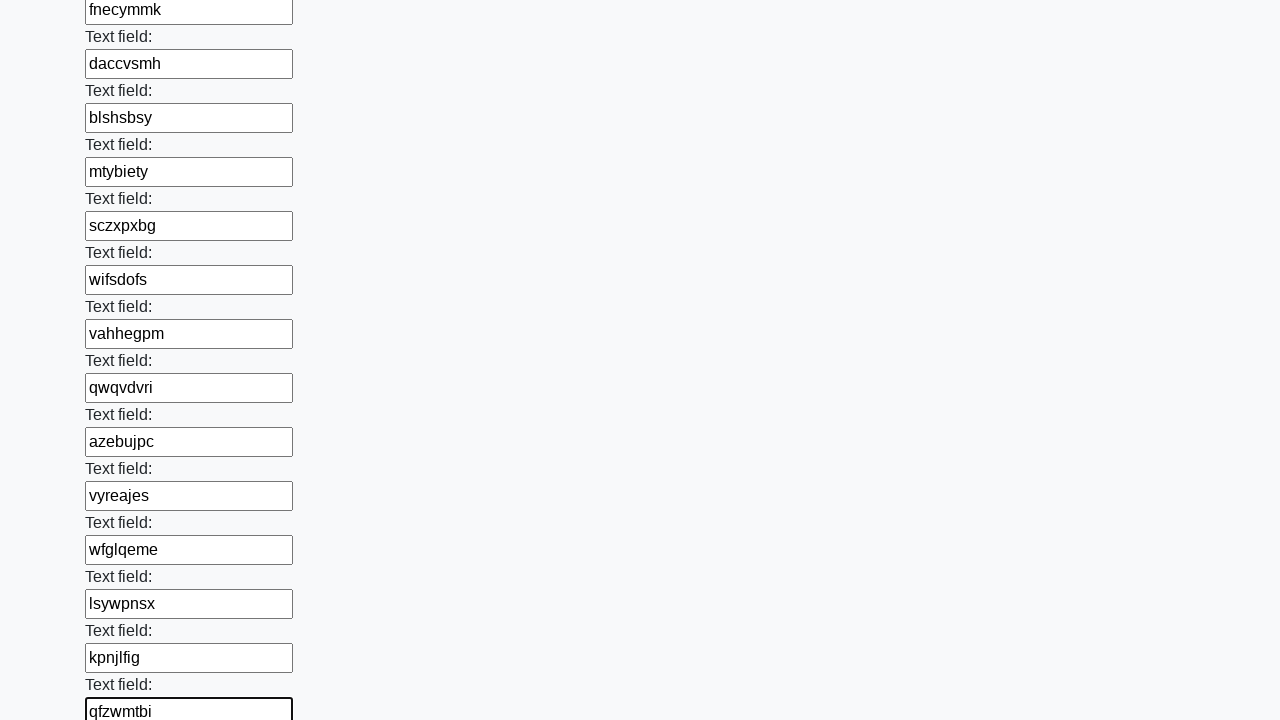

Filled input field with random text: 'txzeidnu' on input >> nth=82
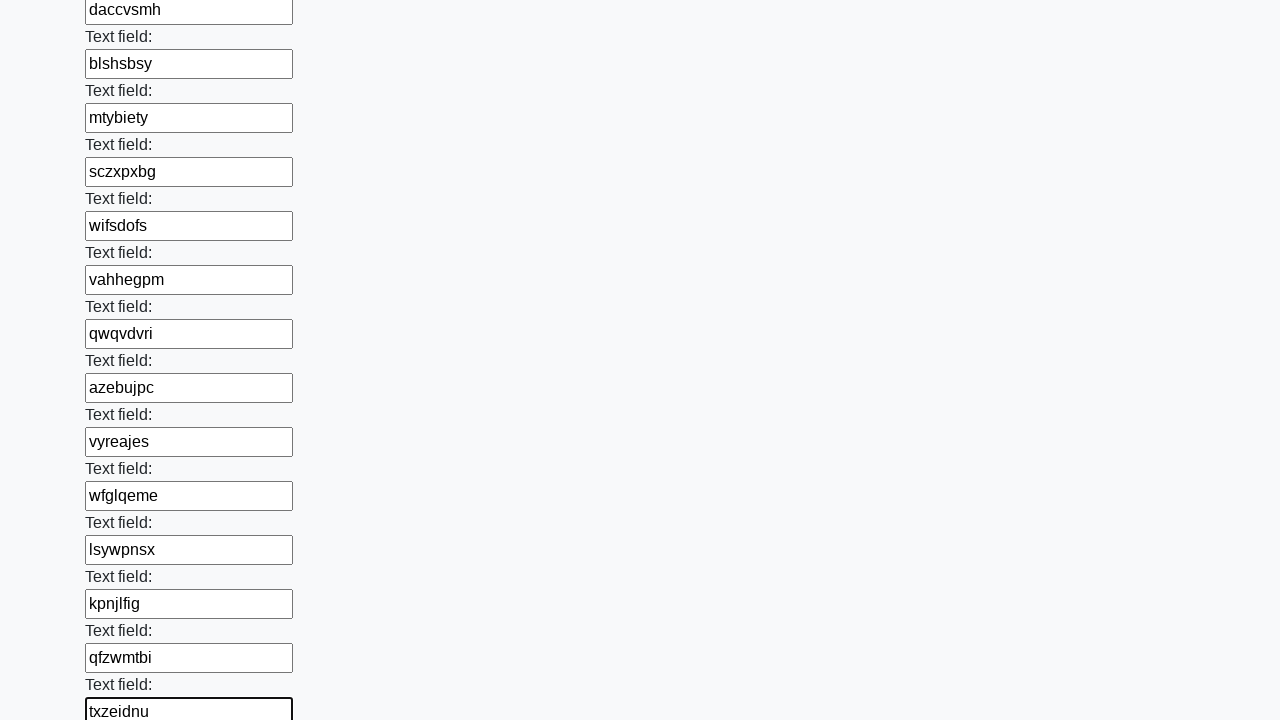

Filled input field with random text: 'tbdimwua' on input >> nth=83
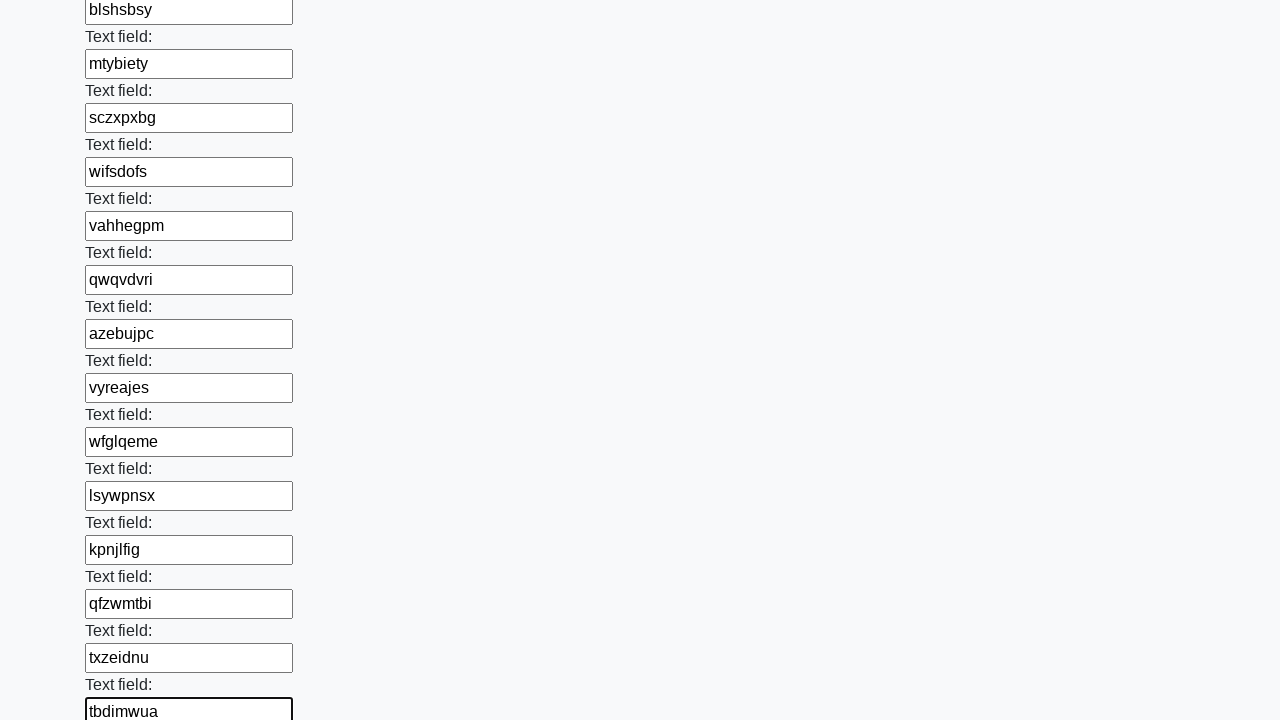

Filled input field with random text: 'fxctkinh' on input >> nth=84
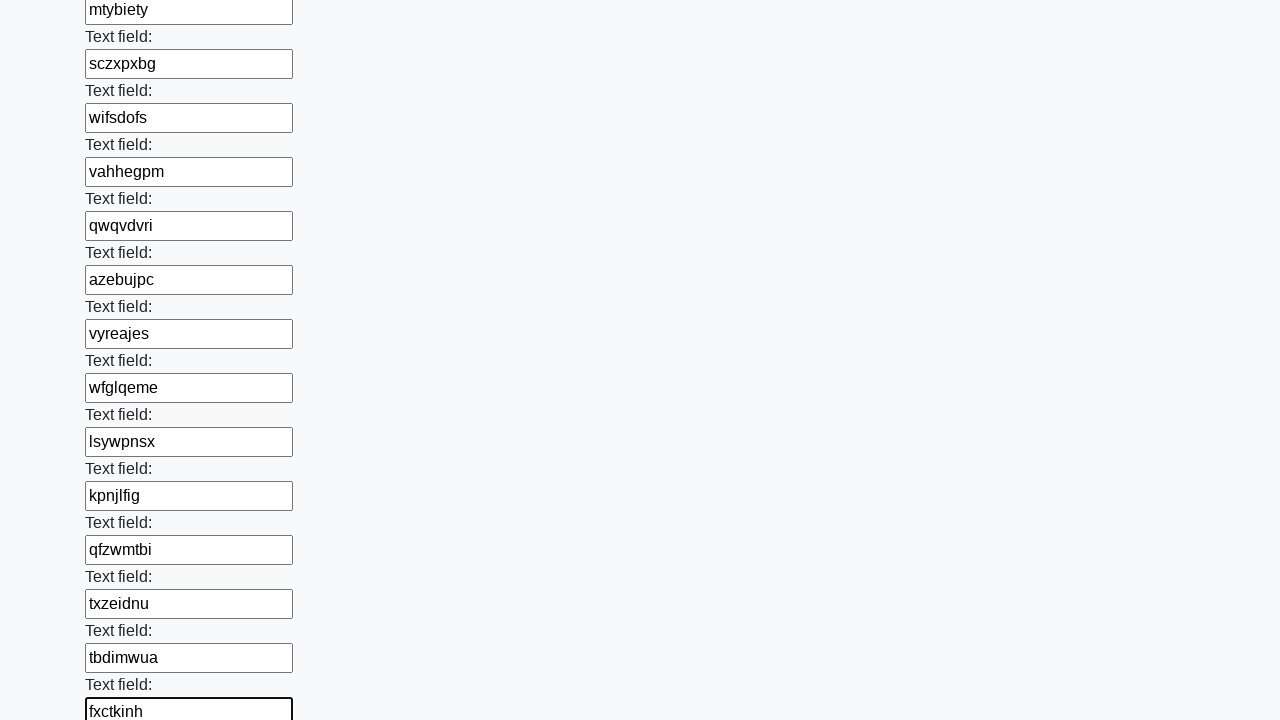

Filled input field with random text: 'jqfsfjdv' on input >> nth=85
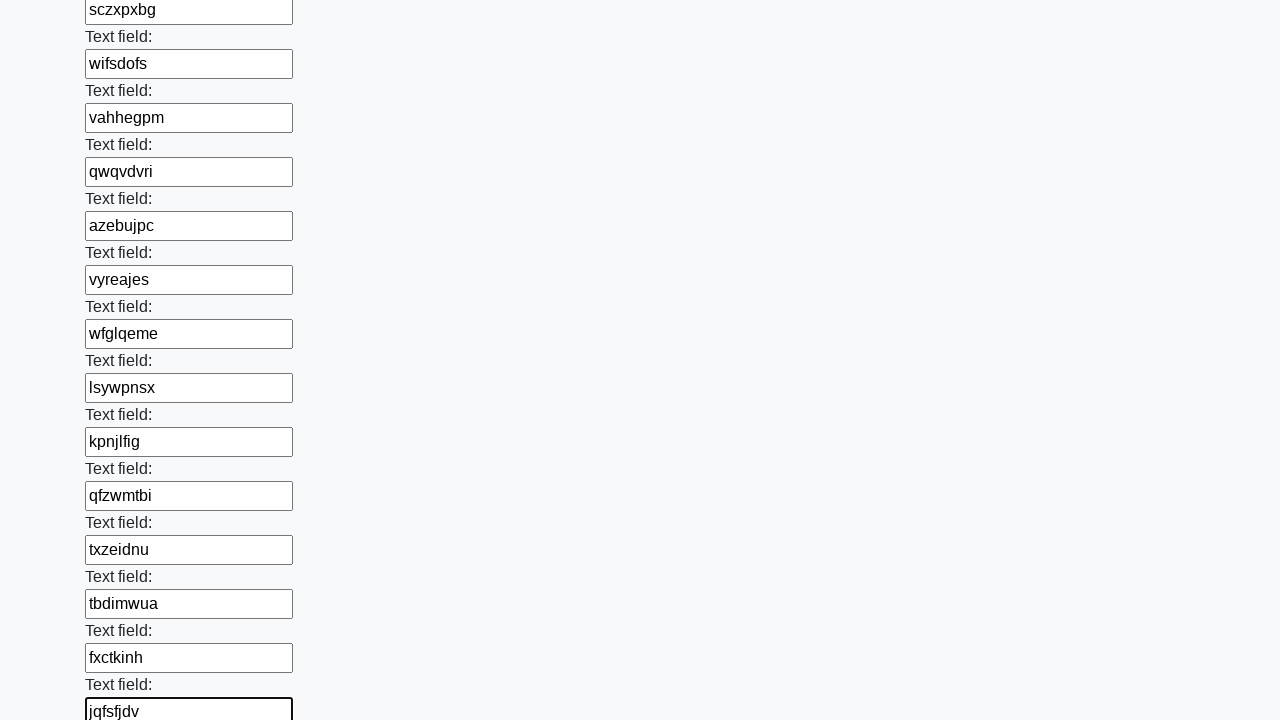

Filled input field with random text: 'youdnebu' on input >> nth=86
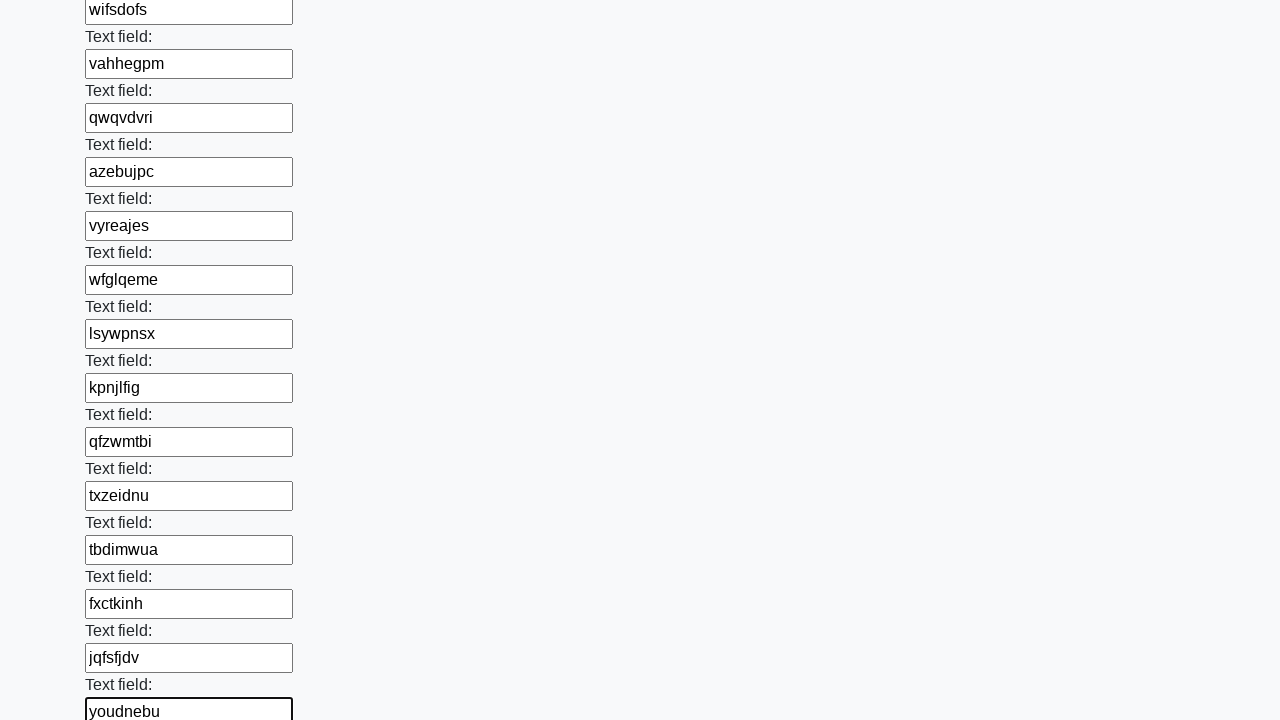

Filled input field with random text: 'jdlsdutr' on input >> nth=87
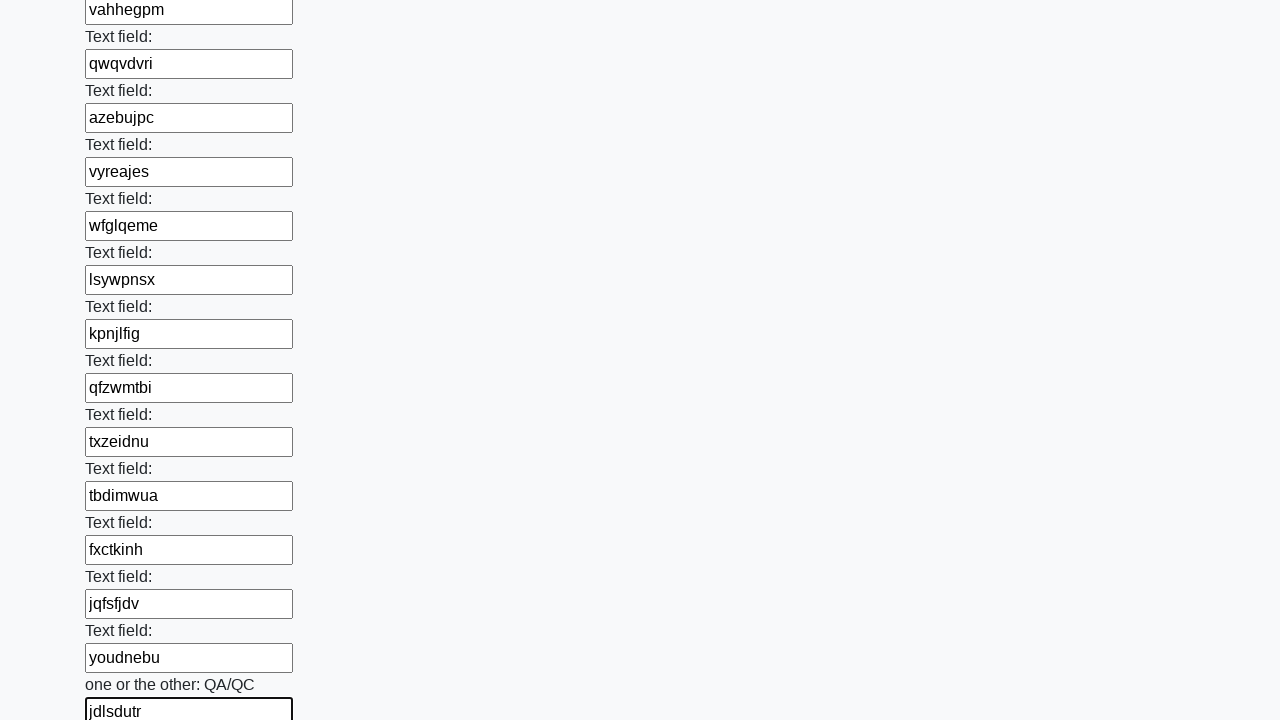

Filled input field with random text: 'uvzzcfya' on input >> nth=88
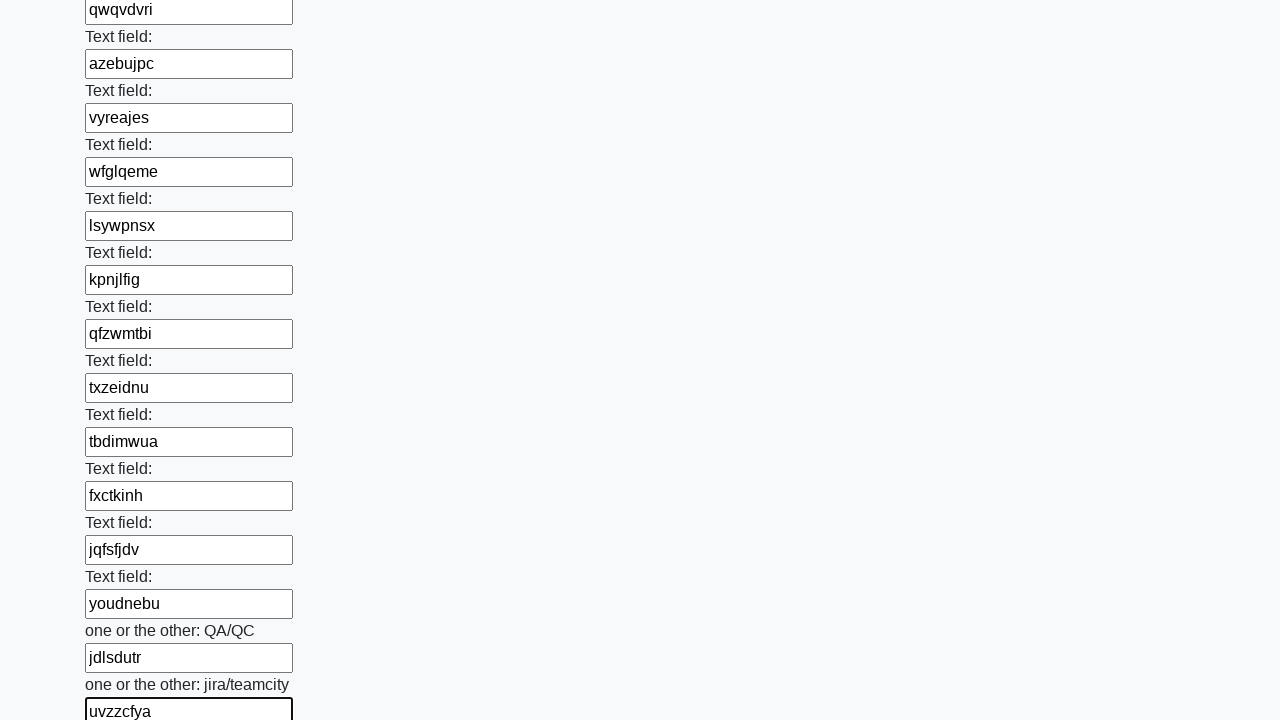

Filled input field with random text: 'svblngut' on input >> nth=89
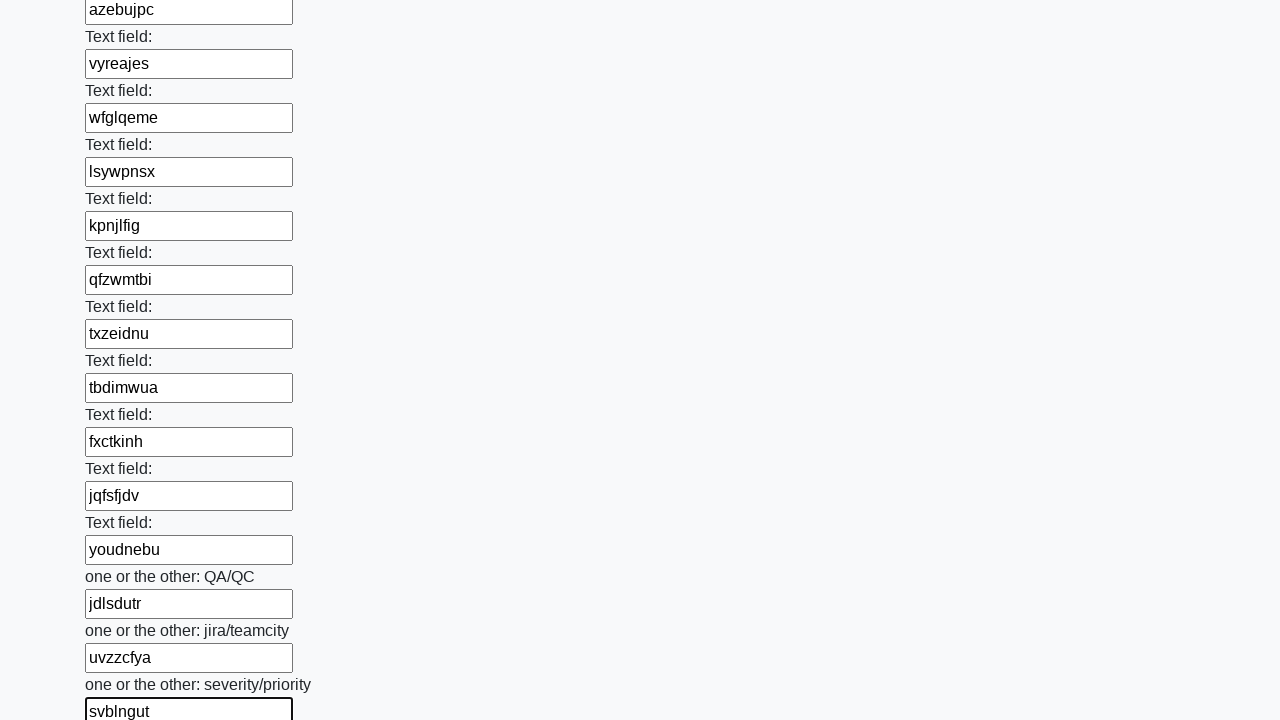

Filled input field with random text: 'rpszrvzb' on input >> nth=90
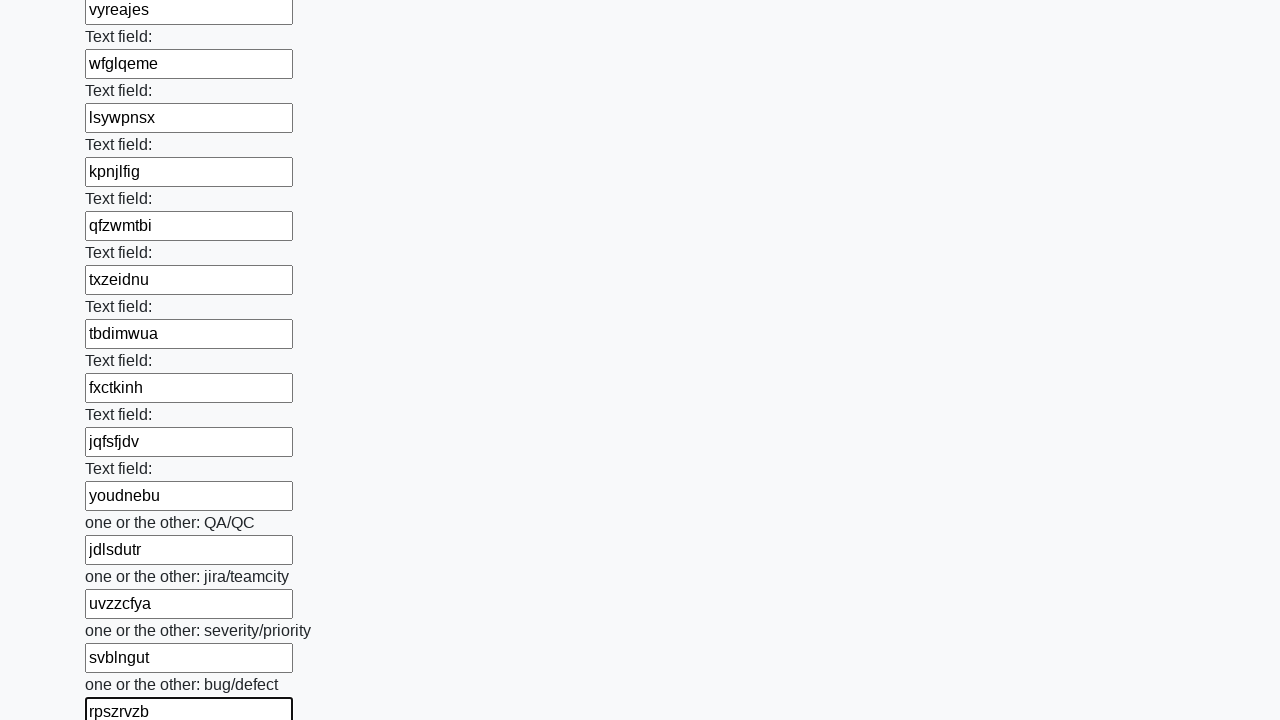

Filled input field with random text: 'jqwezall' on input >> nth=91
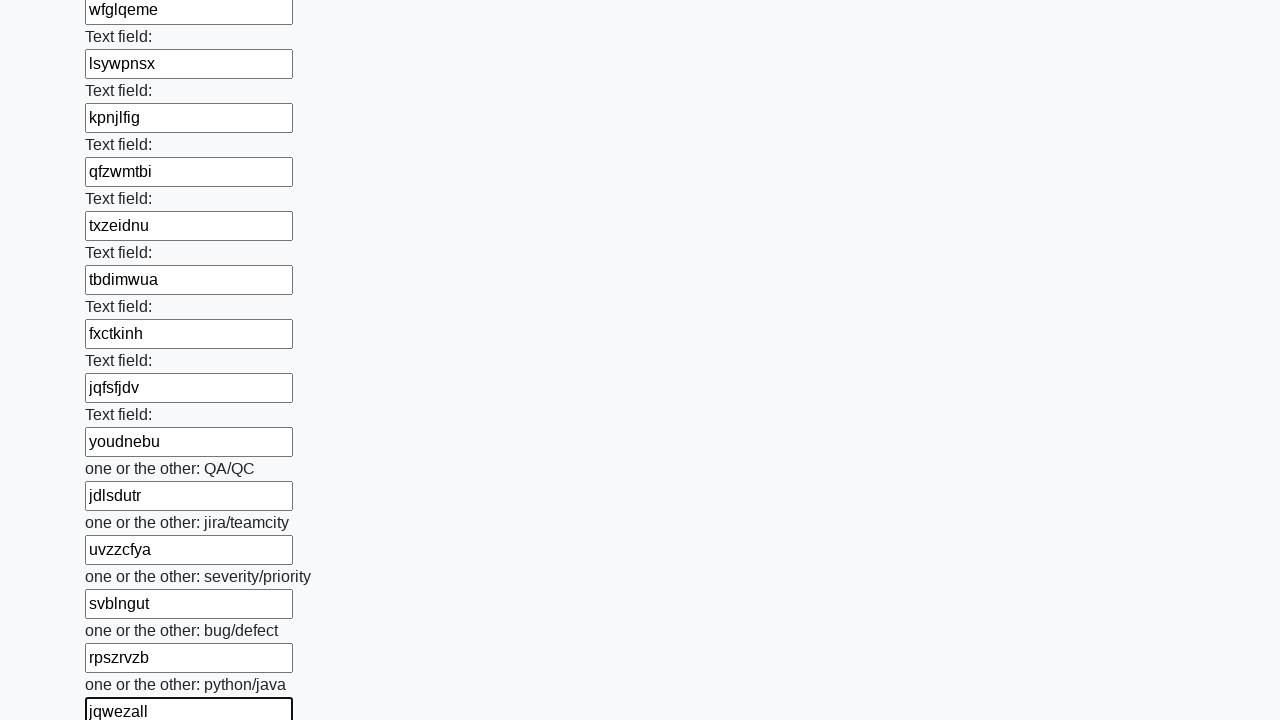

Filled input field with random text: 'weknfkkh' on input >> nth=92
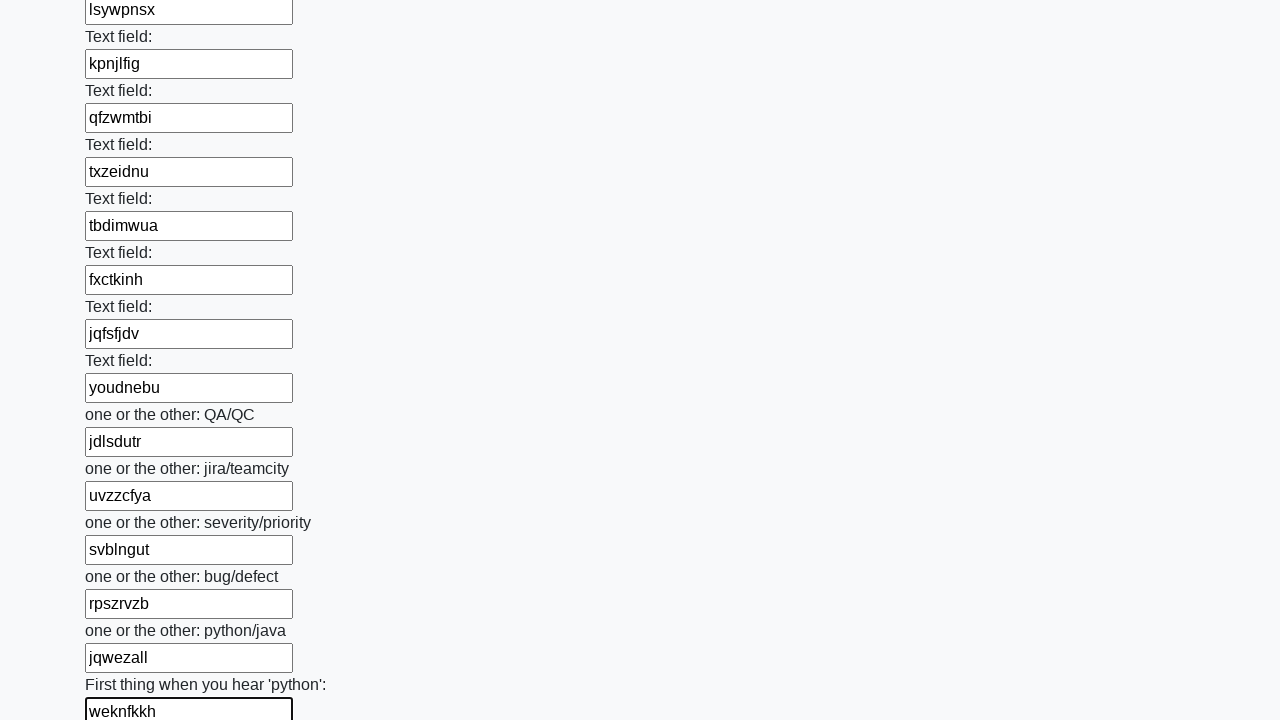

Filled input field with random text: 'vxtgnpdc' on input >> nth=93
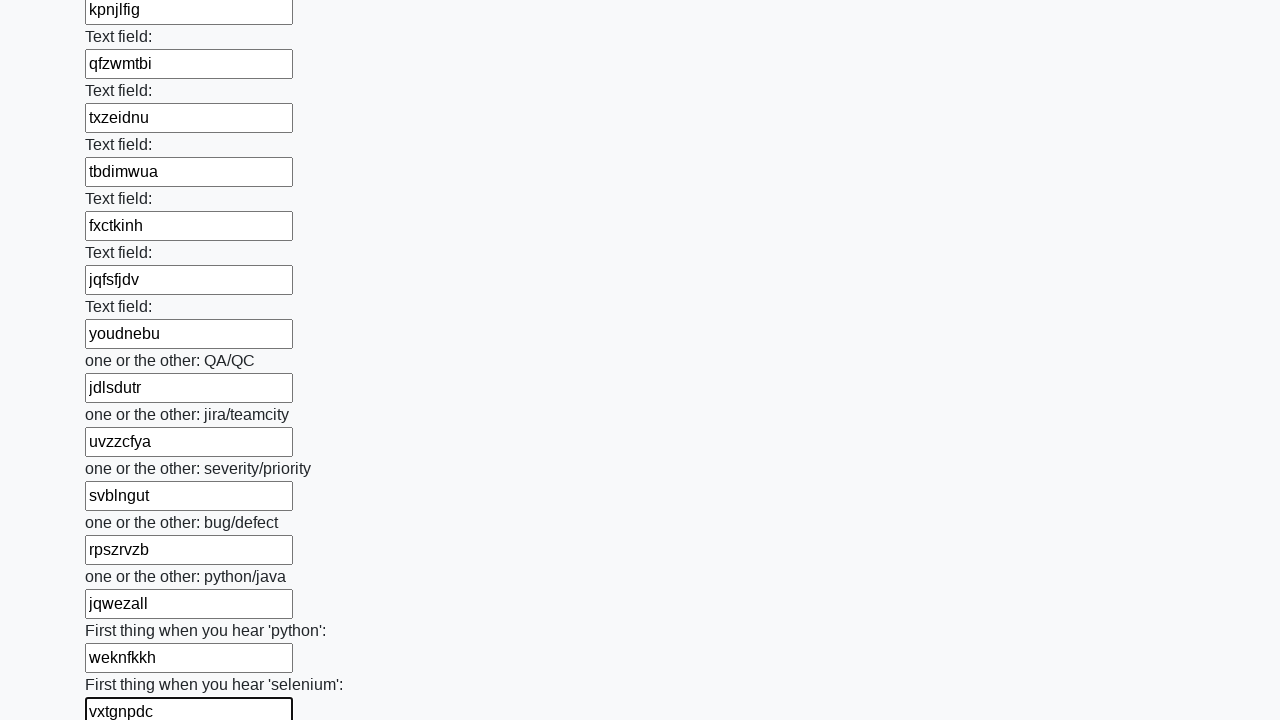

Filled input field with random text: 'mwkivtnf' on input >> nth=94
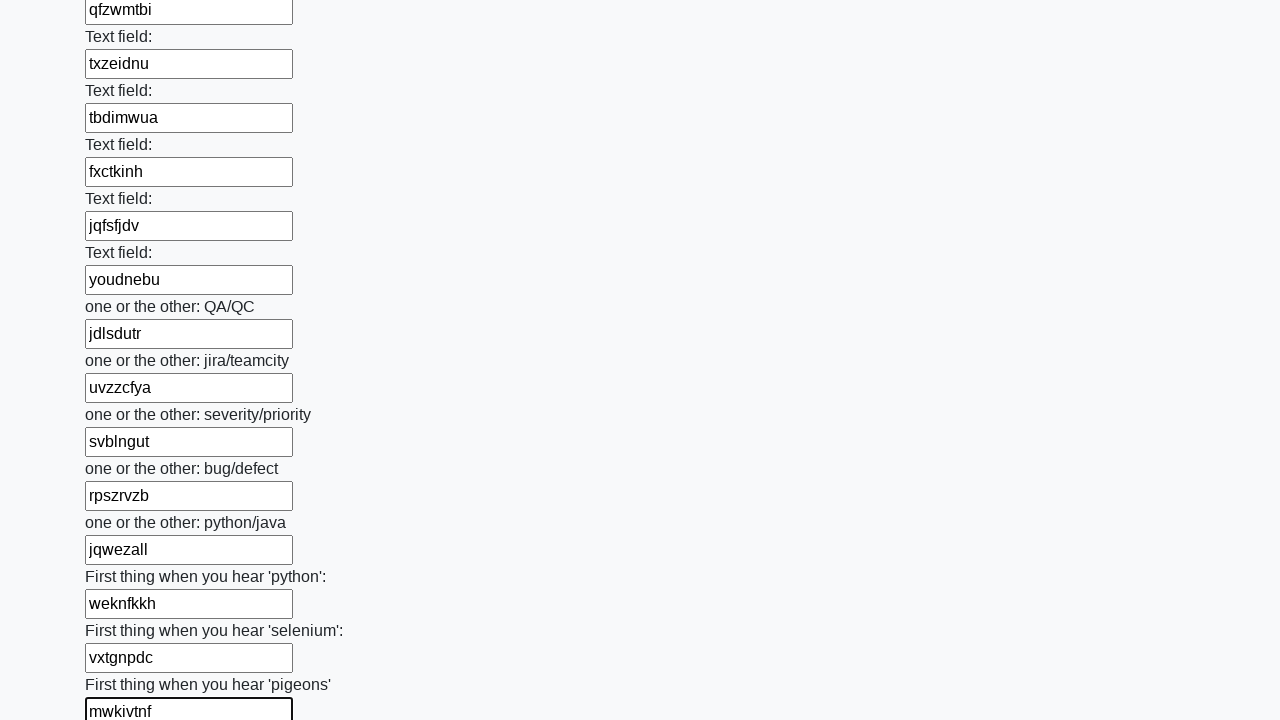

Filled input field with random text: 'yqbiudtz' on input >> nth=95
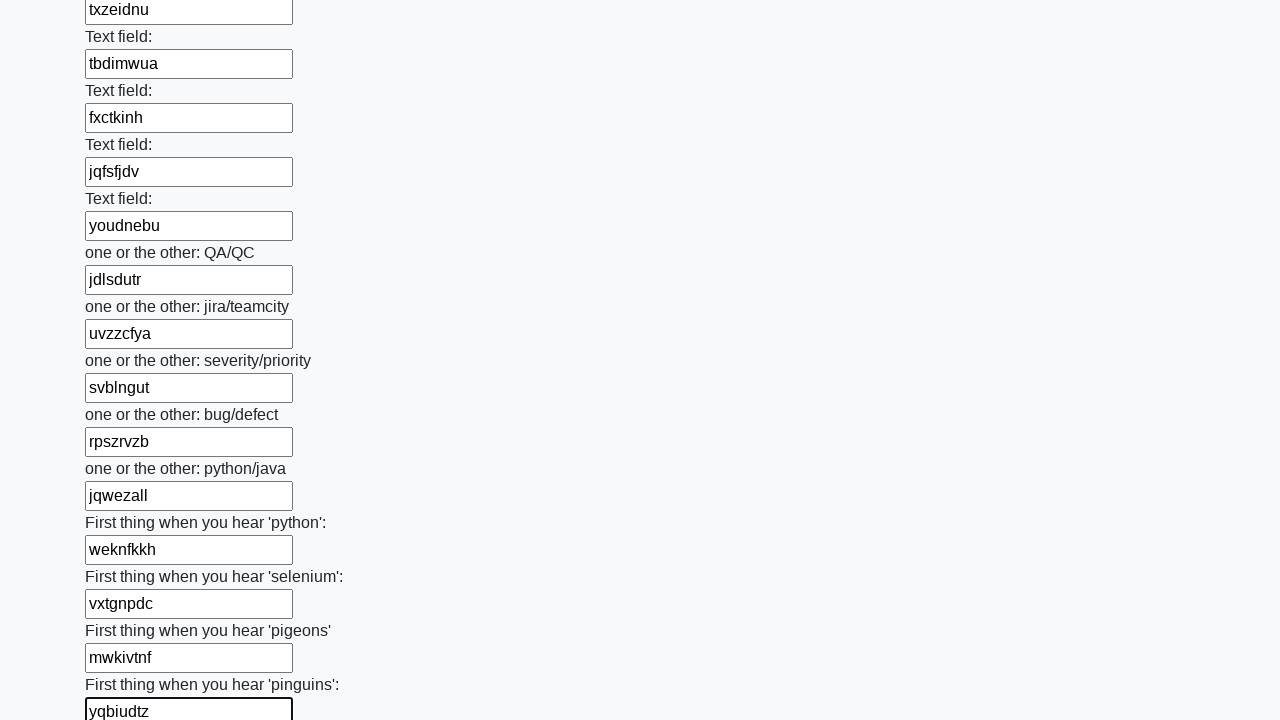

Filled input field with random text: 'yihawmib' on input >> nth=96
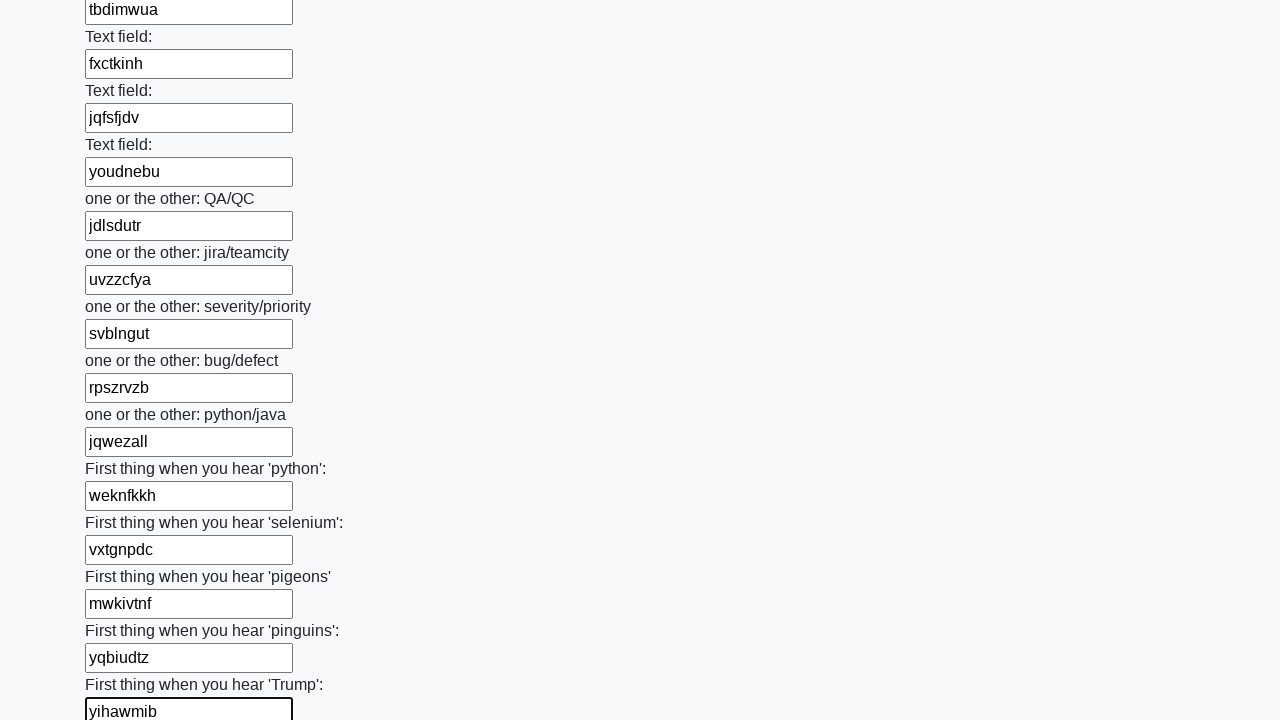

Filled input field with random text: 'fkmirdvf' on input >> nth=97
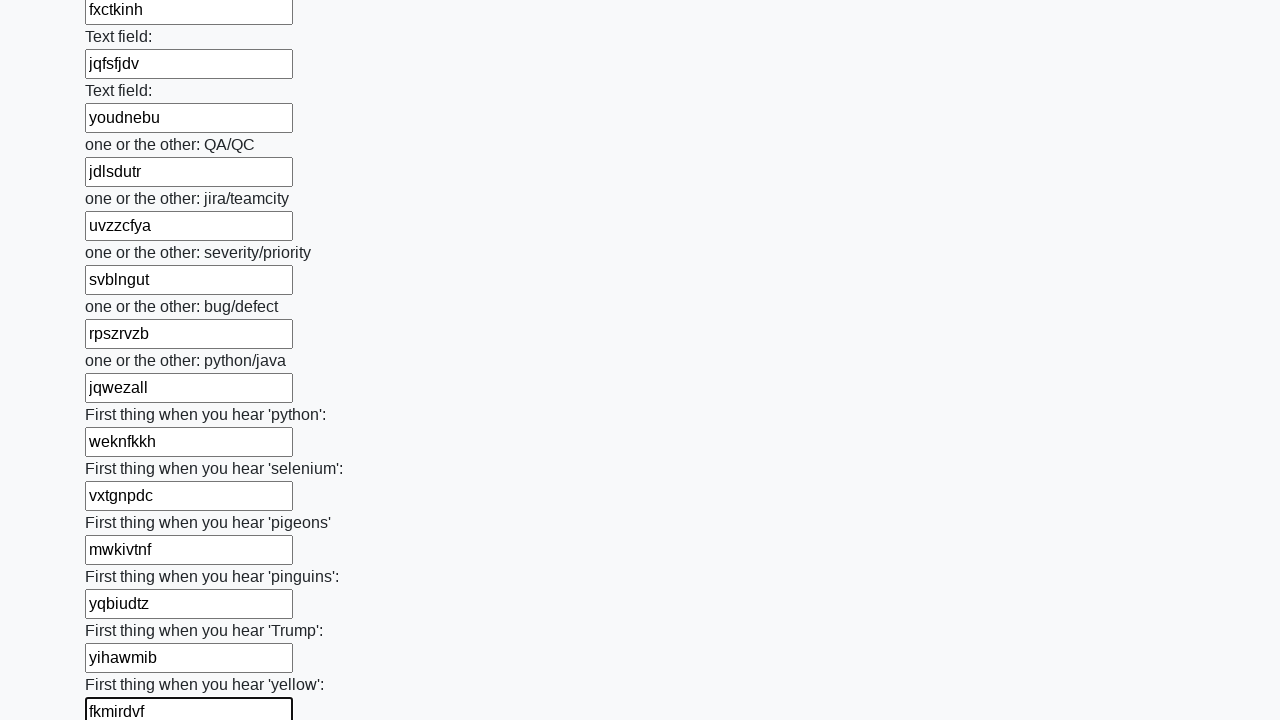

Filled input field with random text: 'ibfgeysw' on input >> nth=98
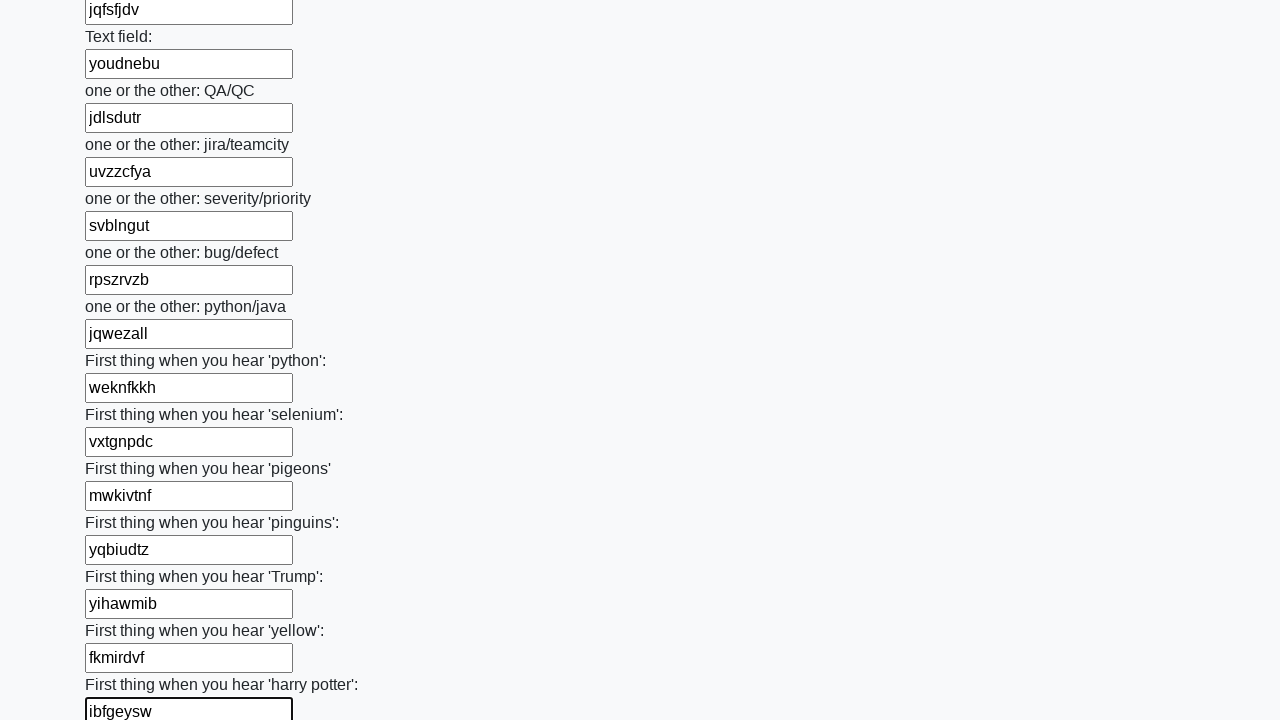

Filled input field with random text: 'zixnlyin' on input >> nth=99
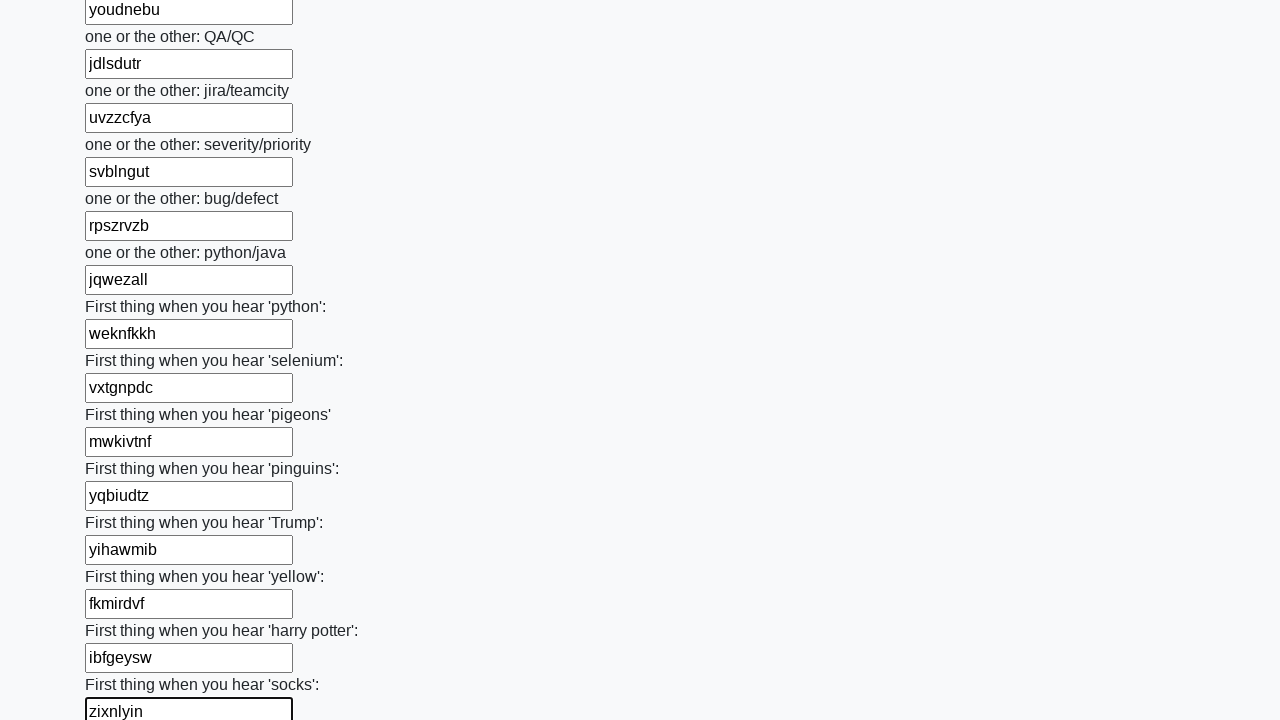

Clicked the submit button to submit the form at (123, 611) on button.btn
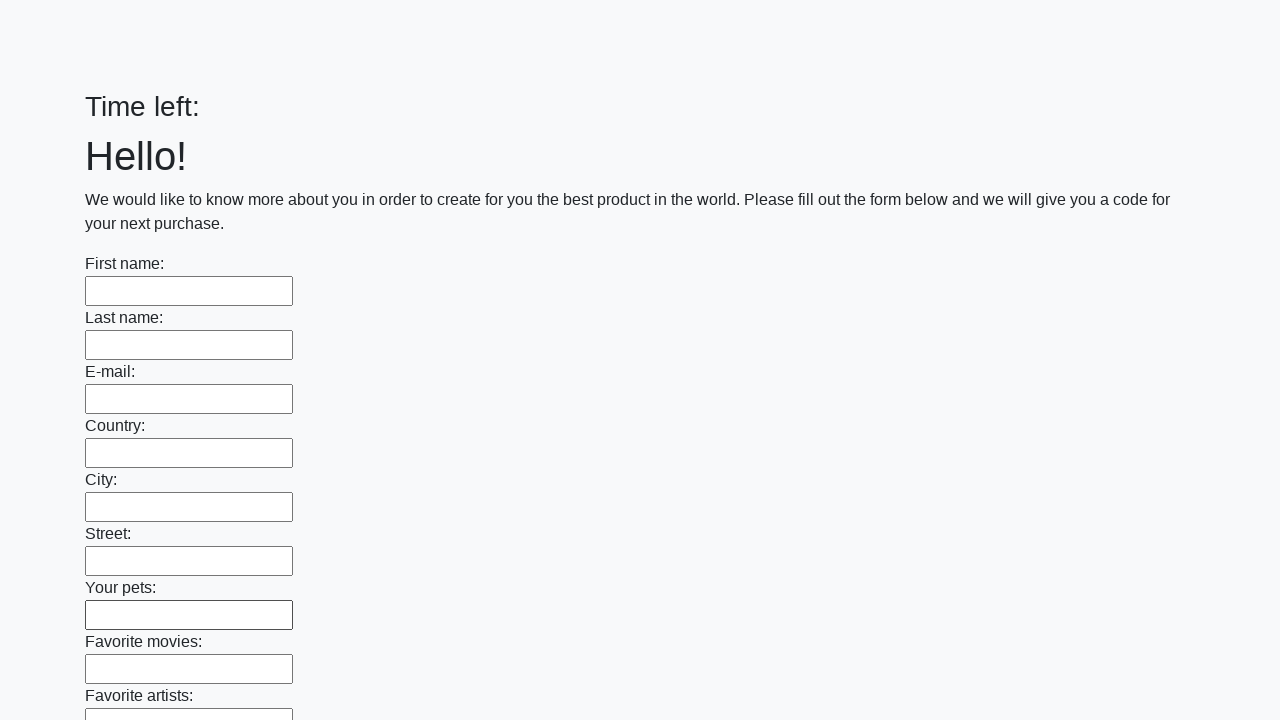

Waited 1 second for form submission response
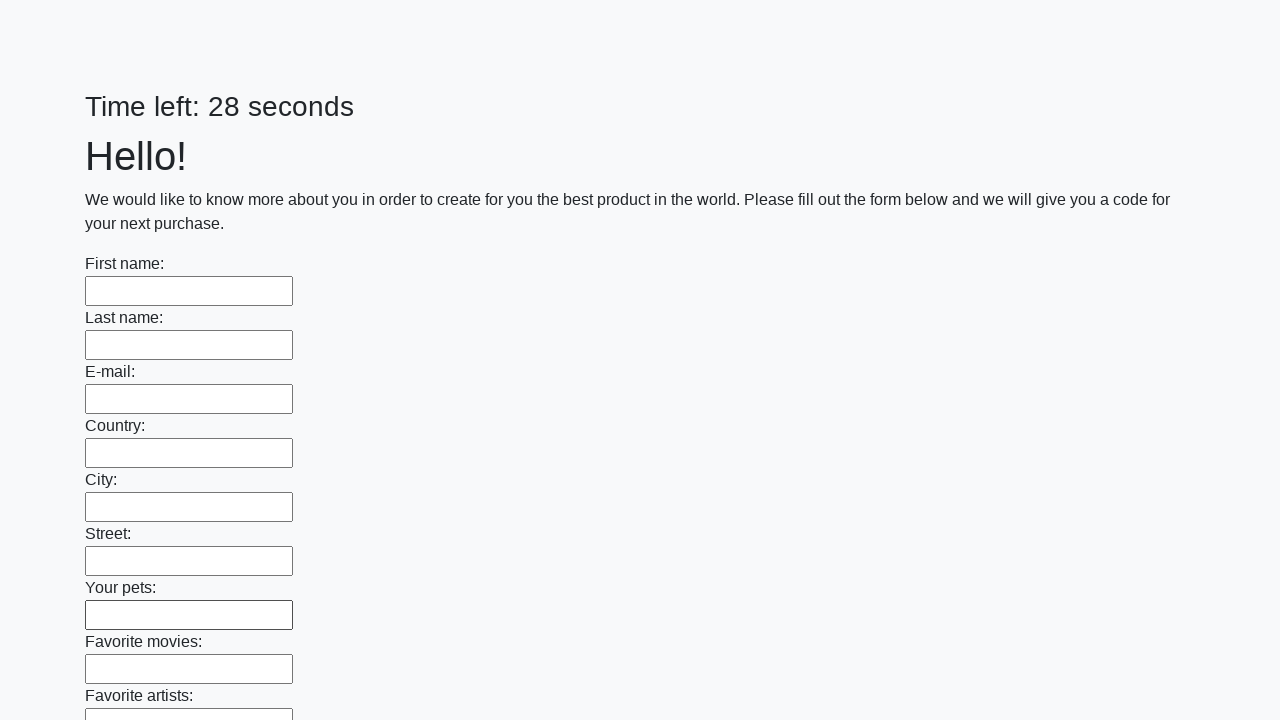

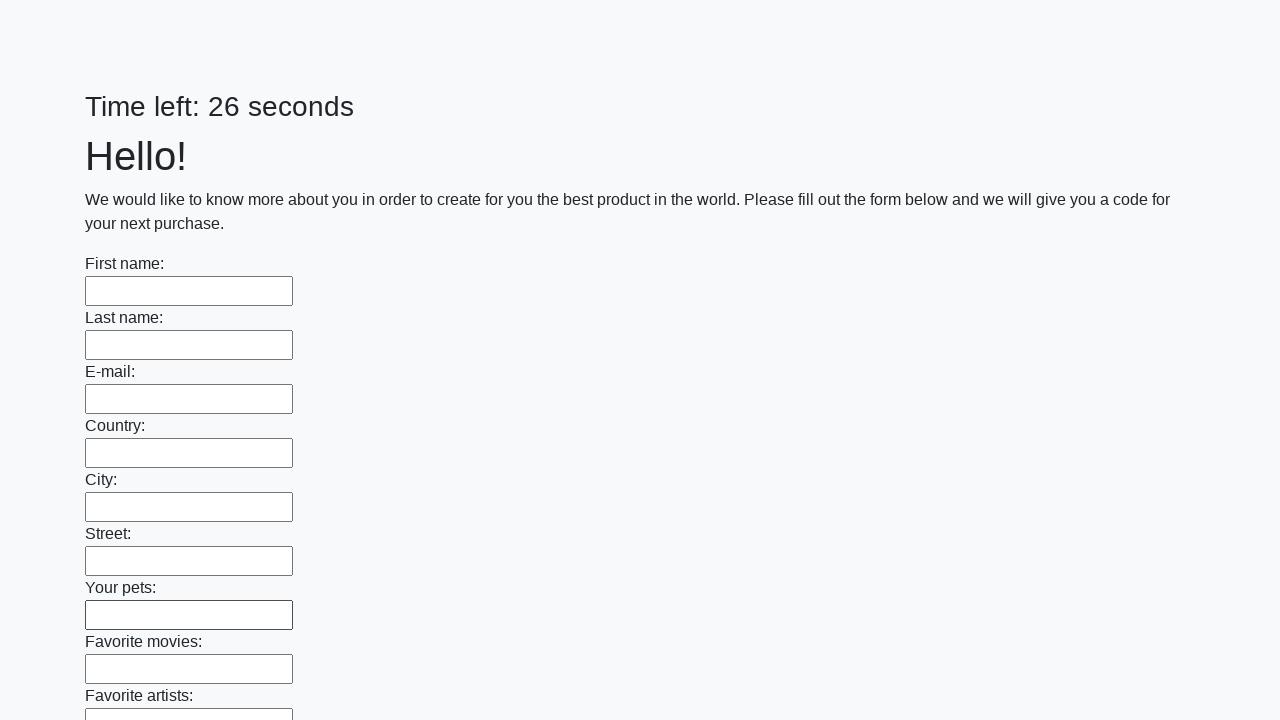